Tests filling a large form with multiple input fields by entering random words into each input element and then submitting the form by clicking the submit button.

Starting URL: http://suninjuly.github.io/huge_form.html

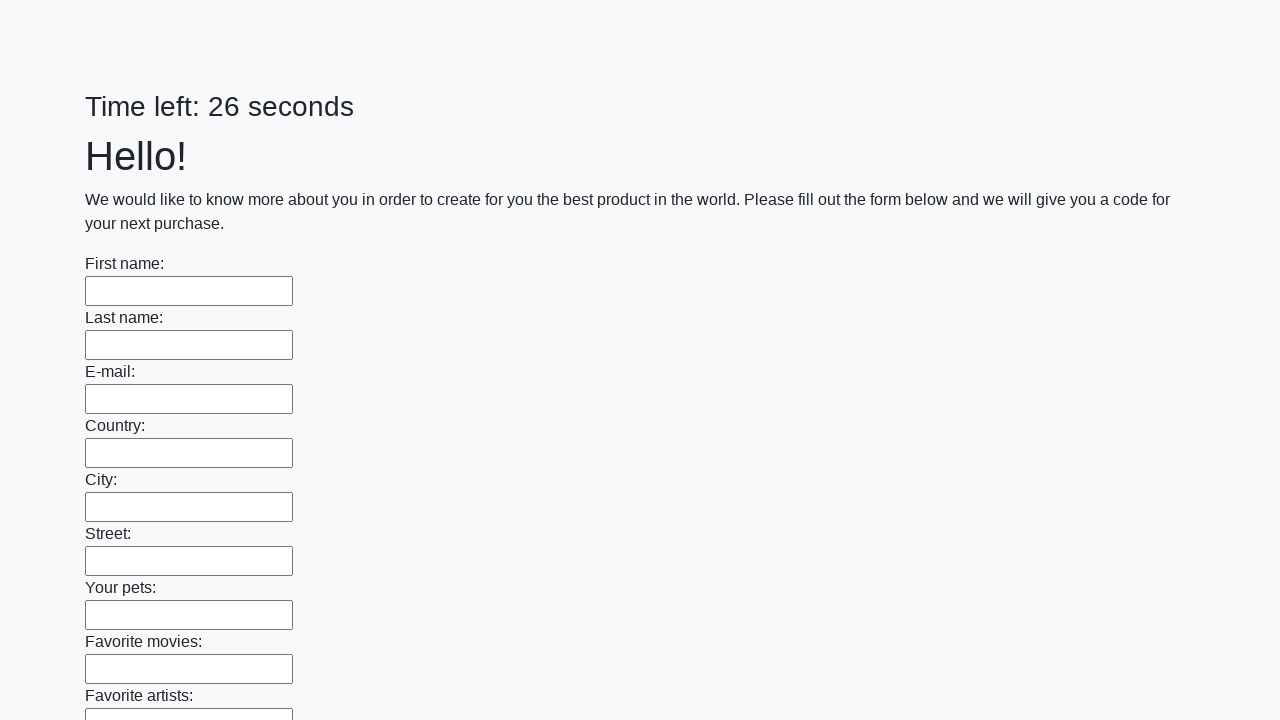

Waited for input elements to load on the form
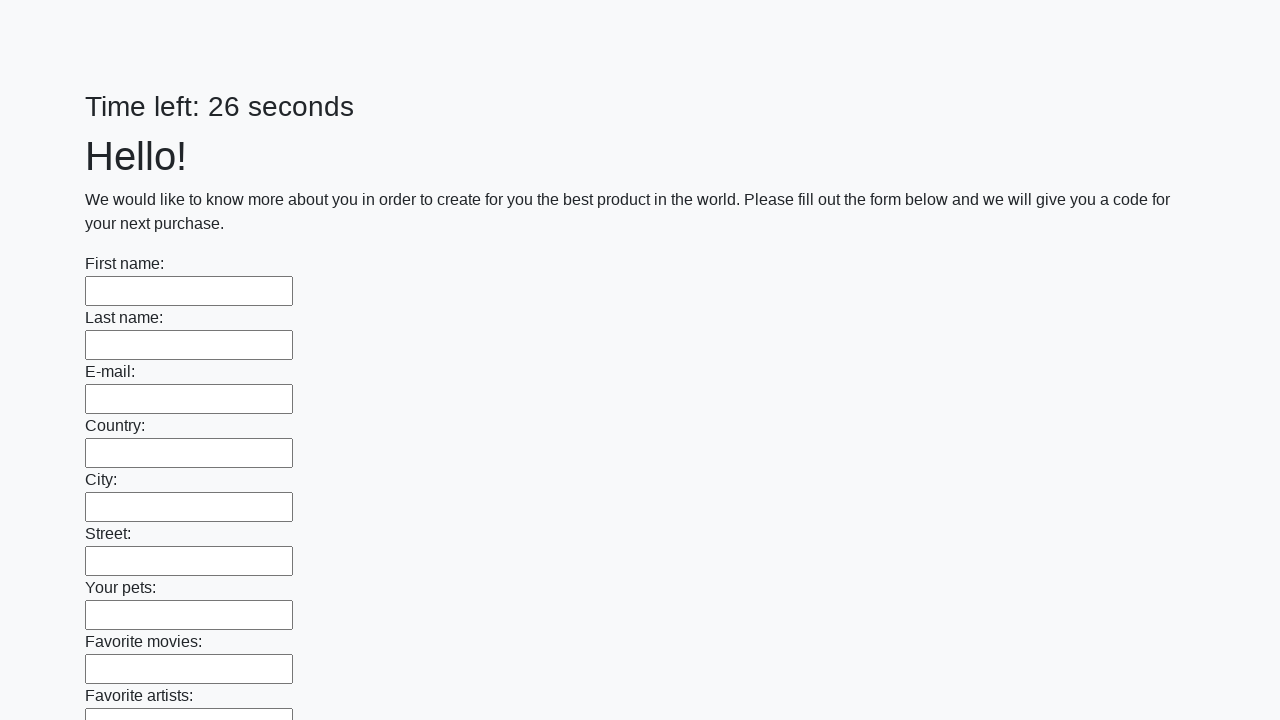

Retrieved all input elements from the form
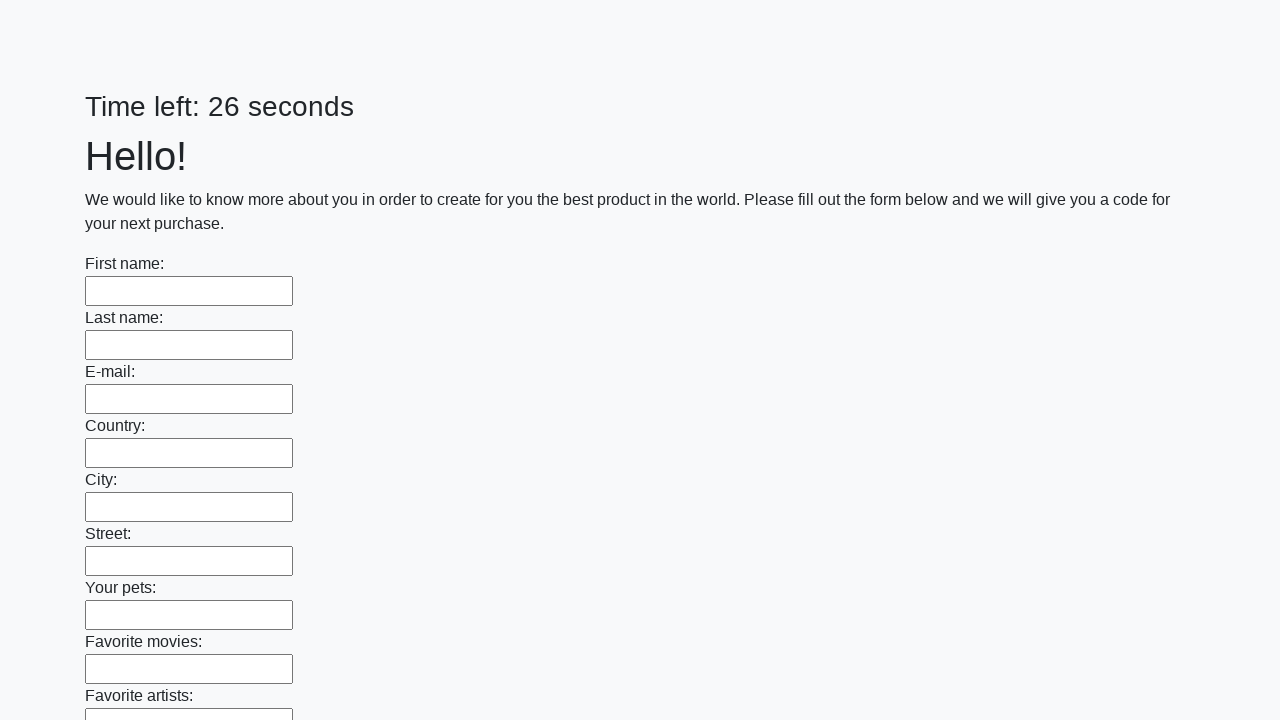

Filled input field 1 with random word 'компьютер' on input >> nth=0
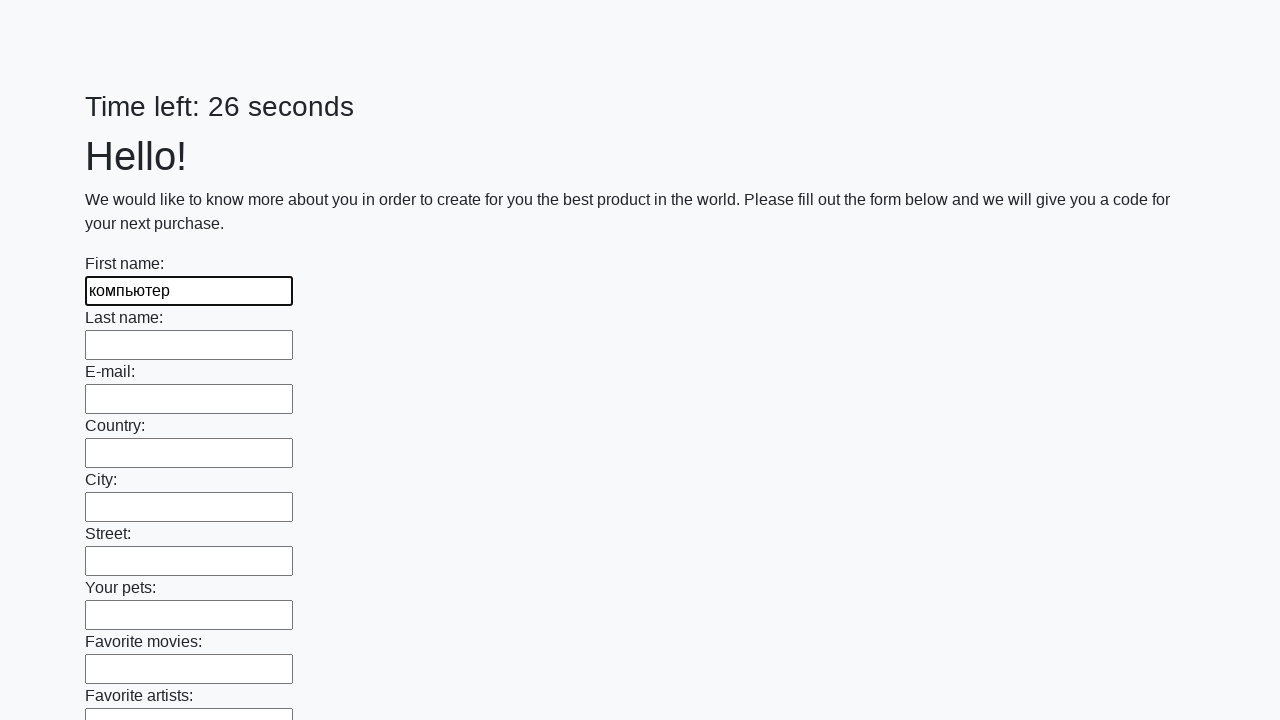

Filled input field 2 with random word 'программа' on input >> nth=1
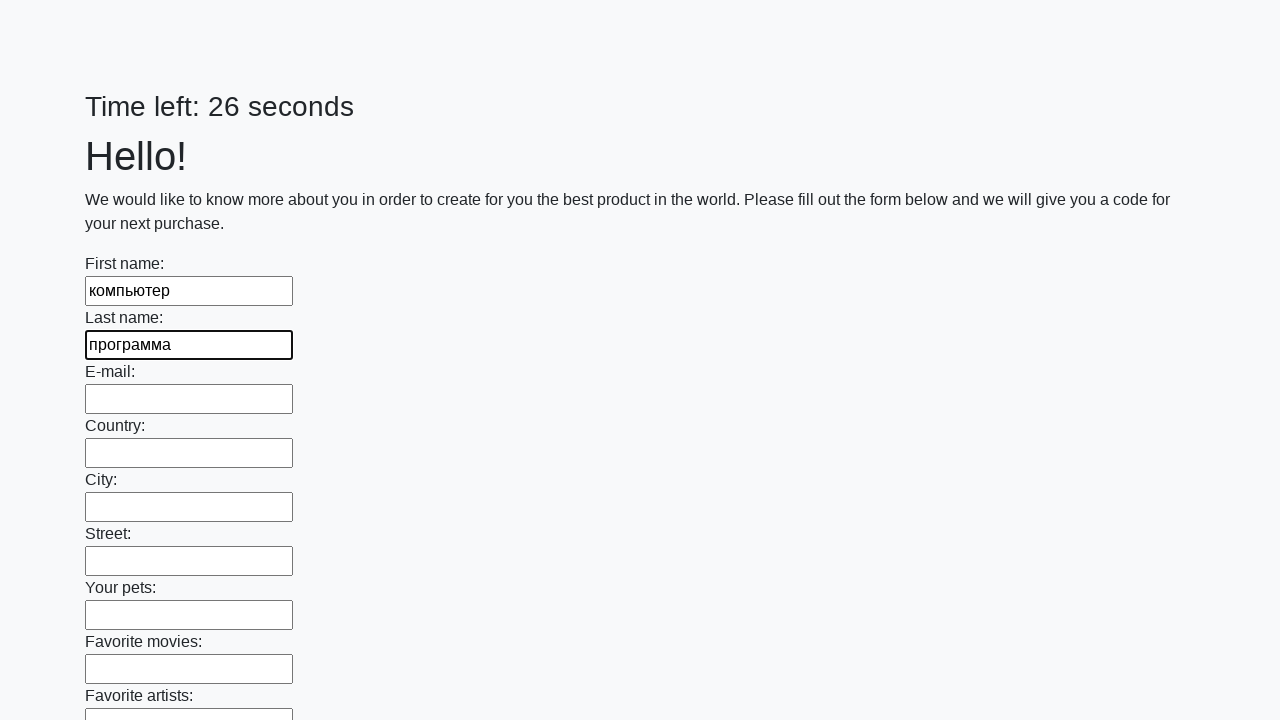

Filled input field 3 with random word 'тестирование' on input >> nth=2
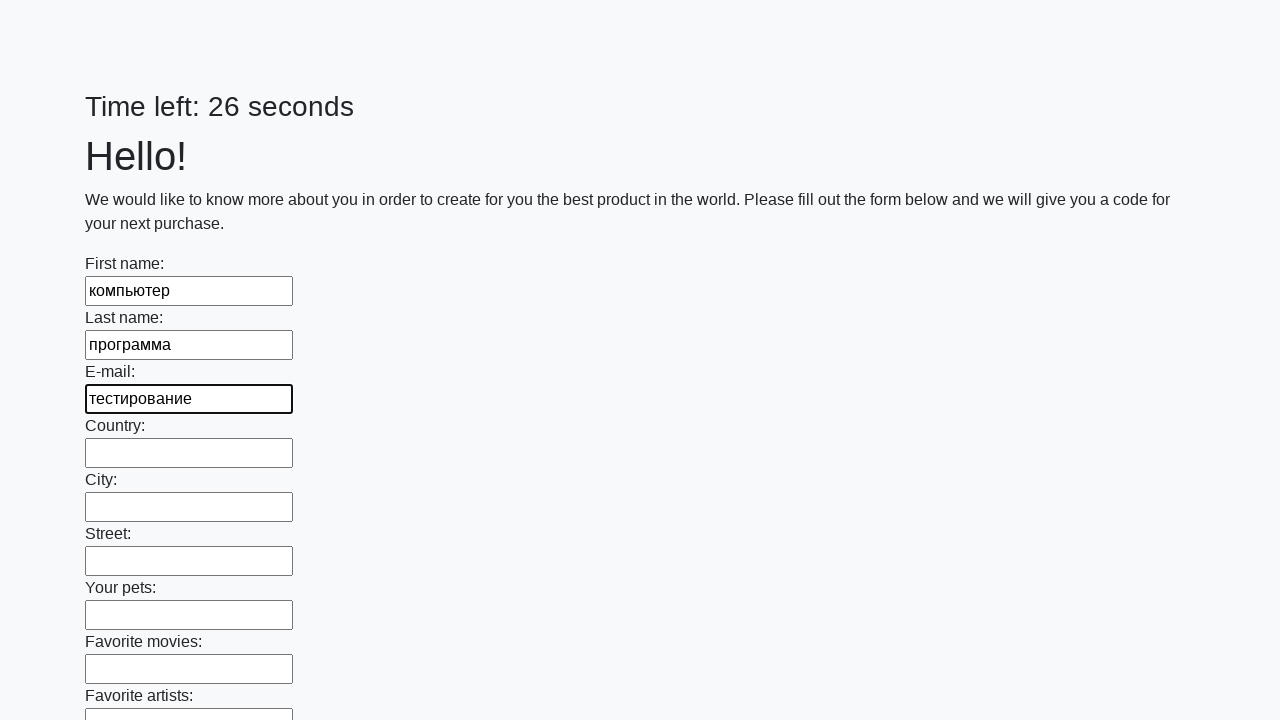

Filled input field 4 with random word 'автоматизация' on input >> nth=3
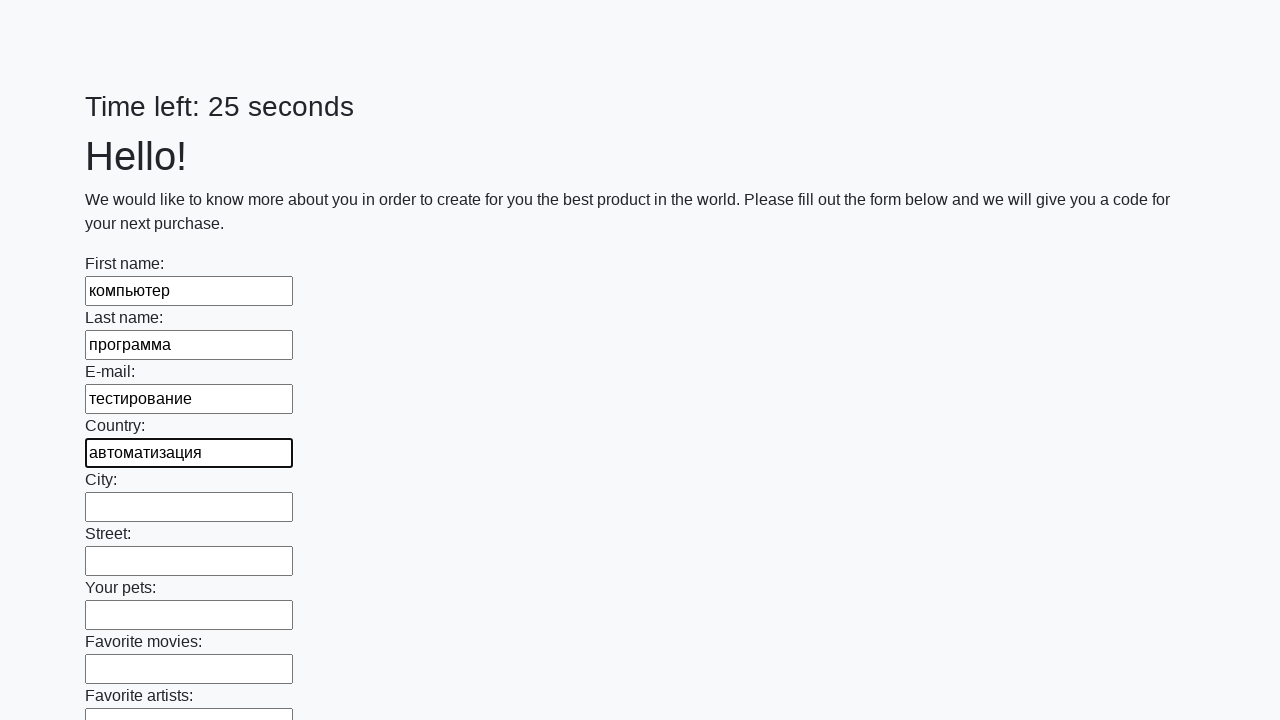

Filled input field 5 with random word 'браузер' on input >> nth=4
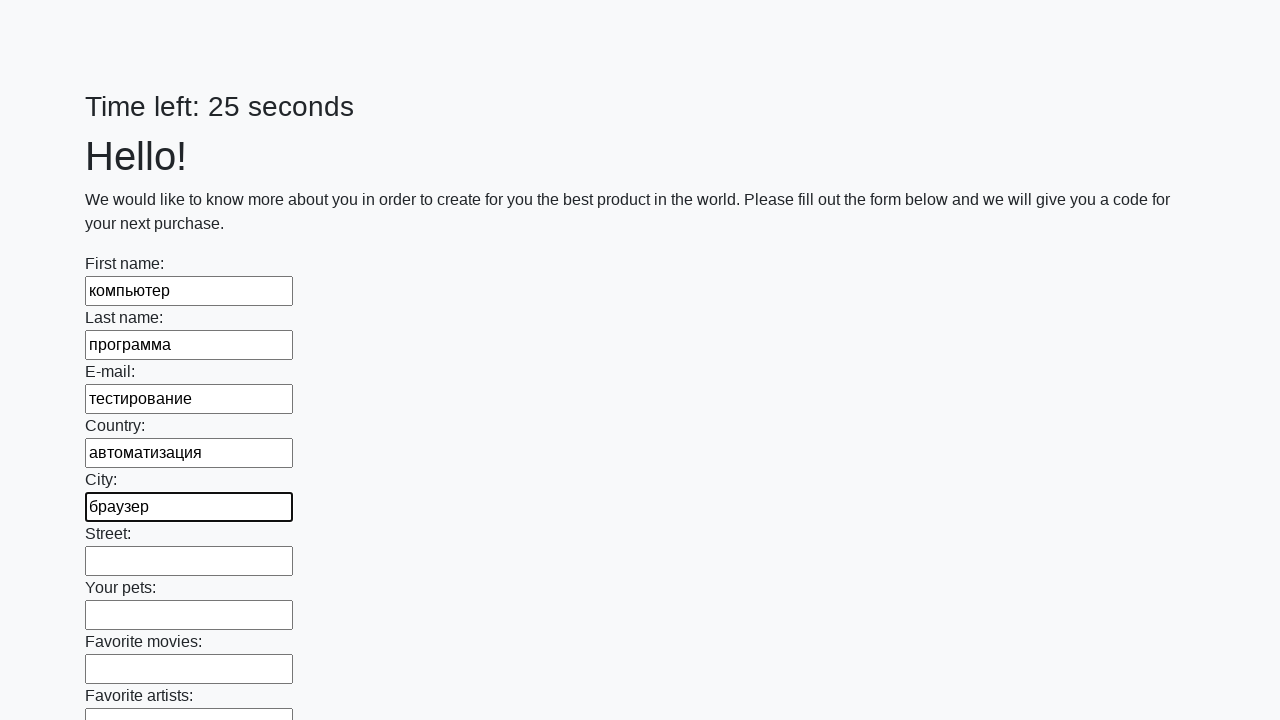

Filled input field 6 with random word 'элемент' on input >> nth=5
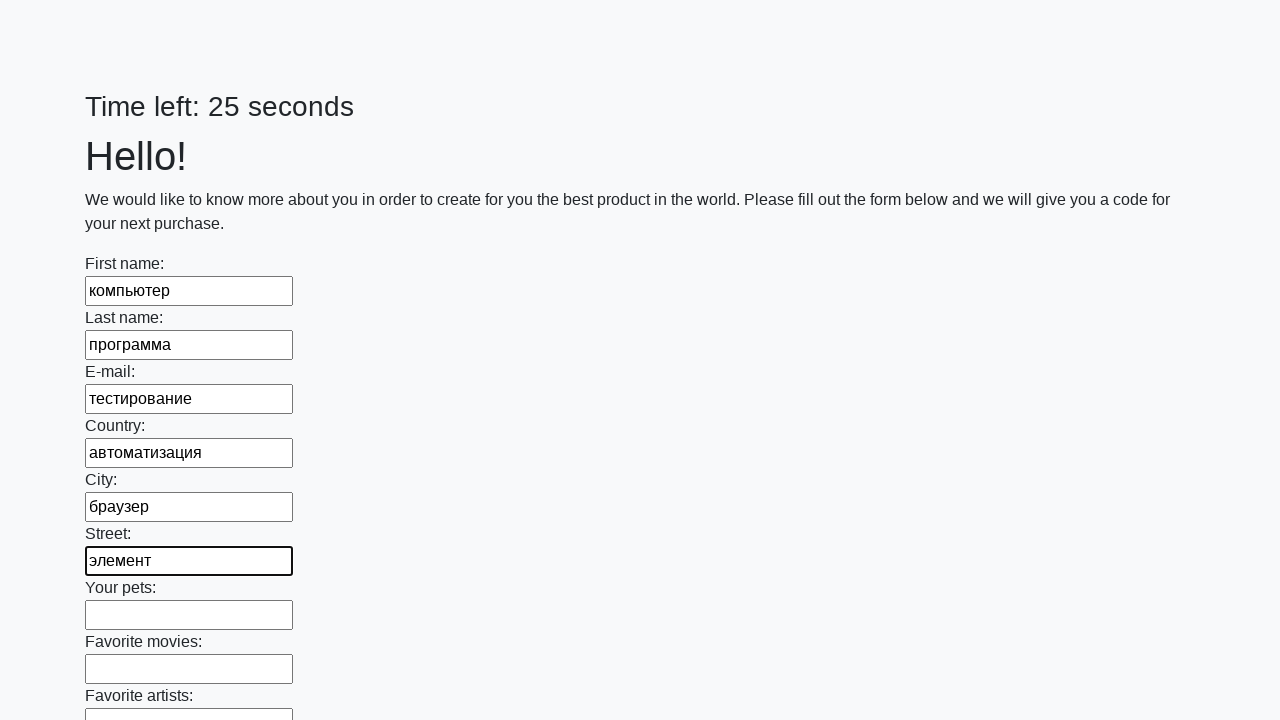

Filled input field 7 with random word 'форма' on input >> nth=6
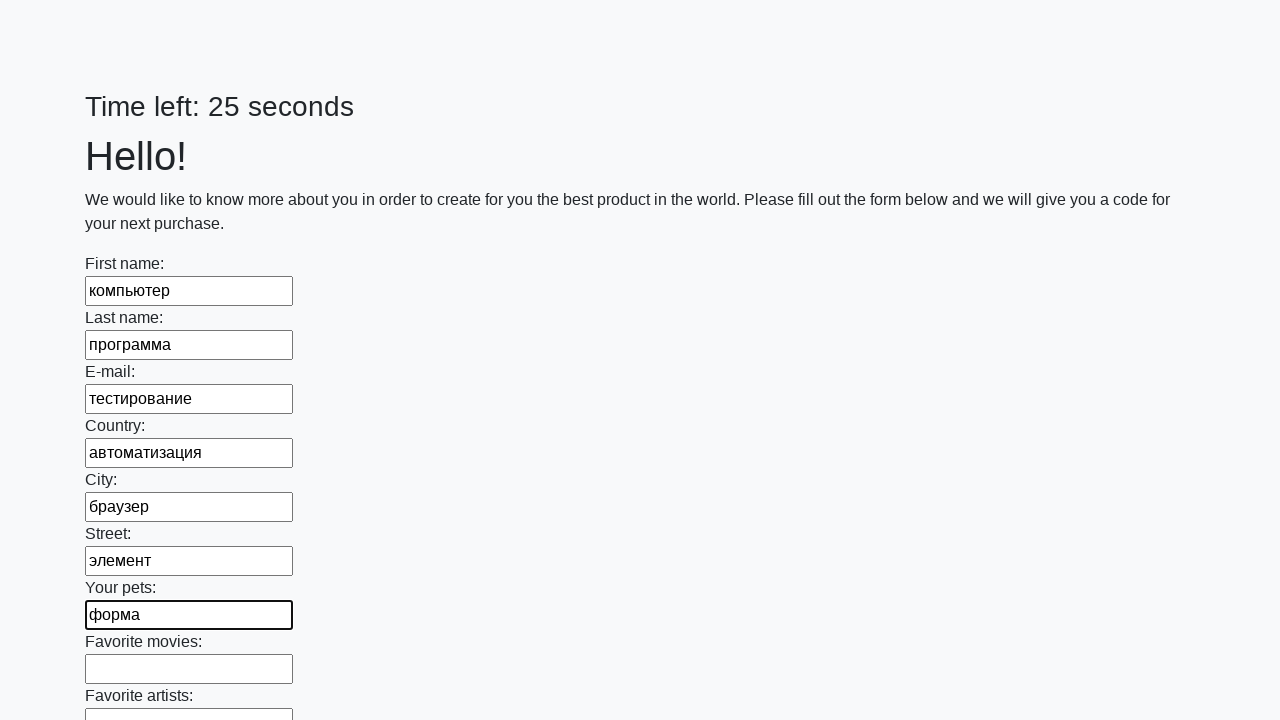

Filled input field 8 with random word 'кнопка' on input >> nth=7
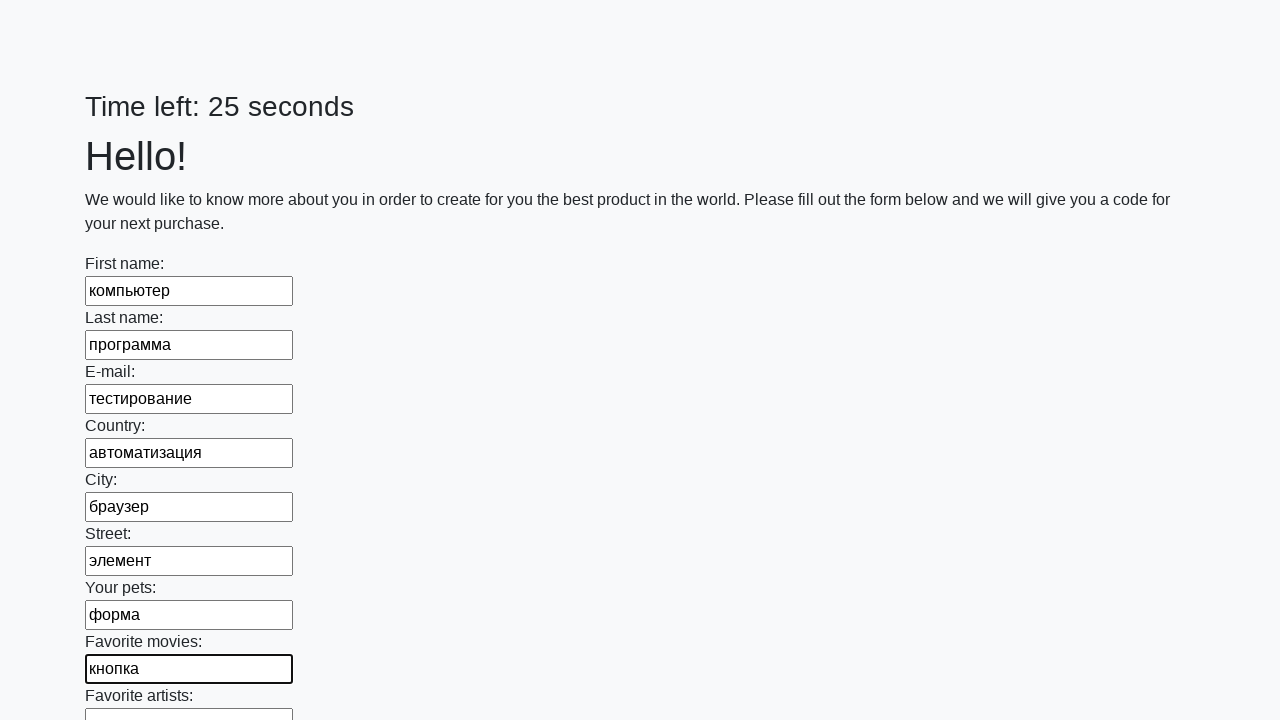

Filled input field 9 with random word 'ввод' on input >> nth=8
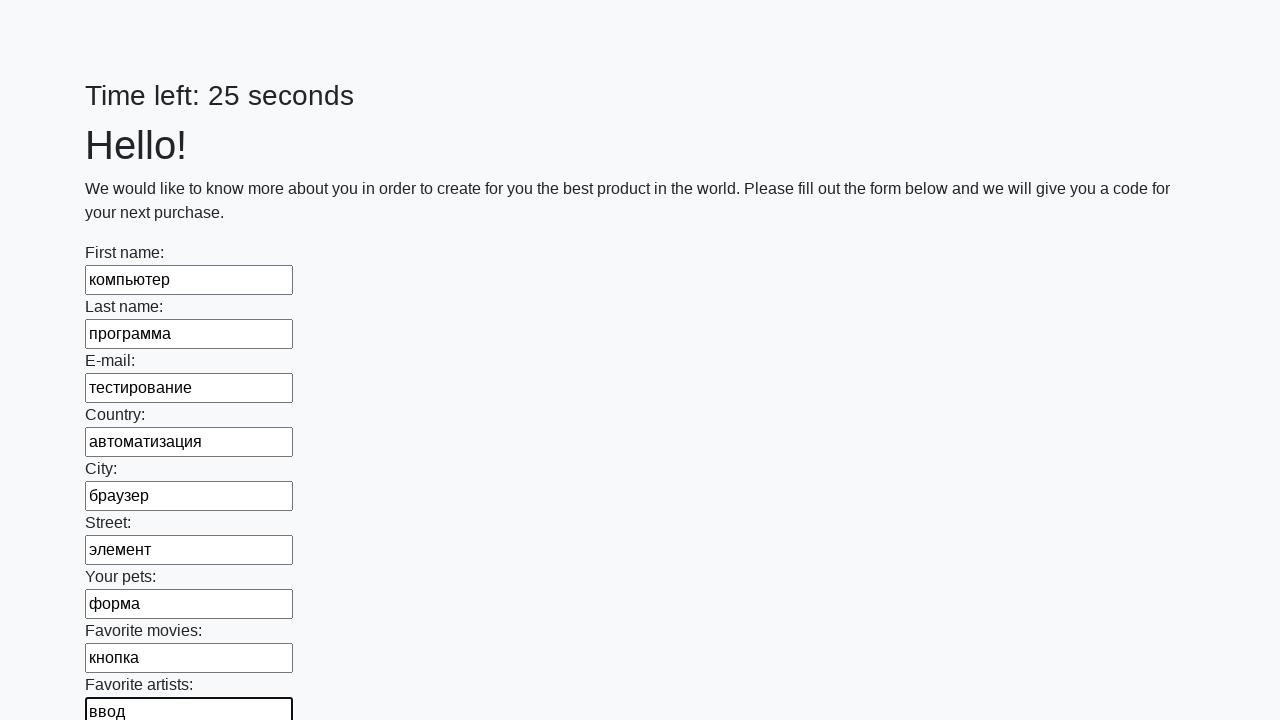

Filled input field 10 with random word 'данные' on input >> nth=9
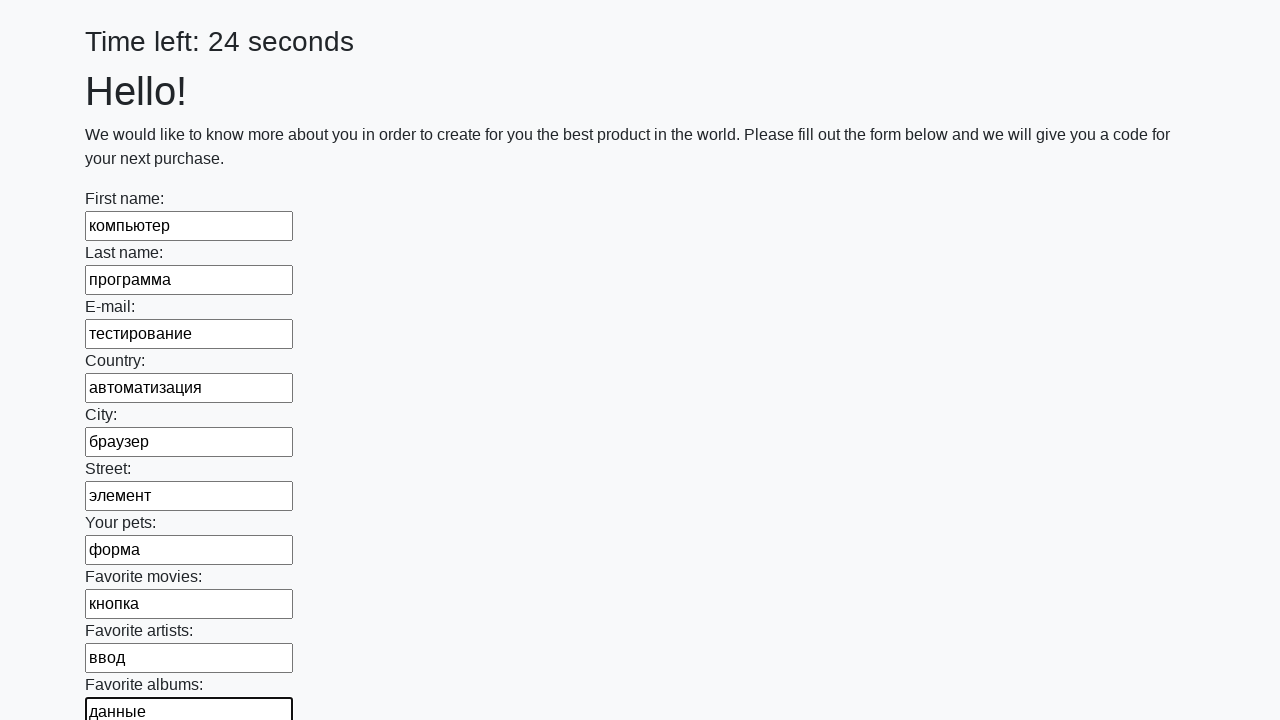

Filled input field 11 with random word 'проверка' on input >> nth=10
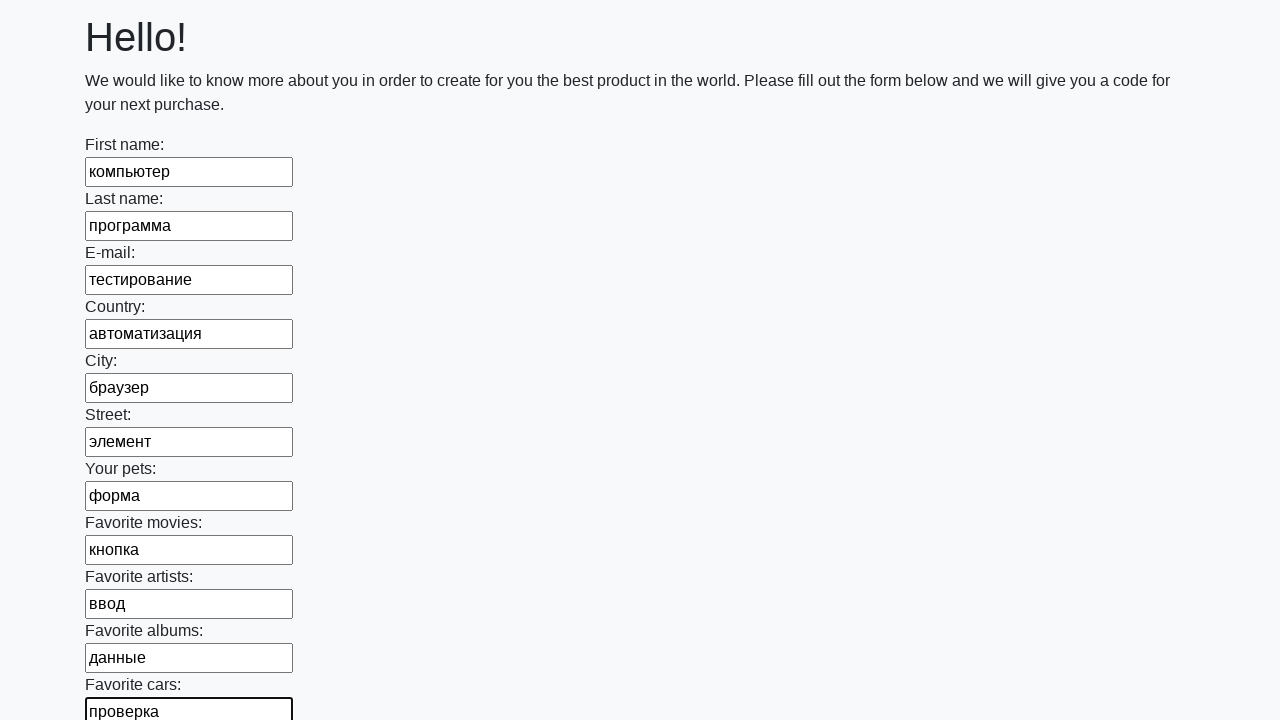

Filled input field 12 with random word 'результат' on input >> nth=11
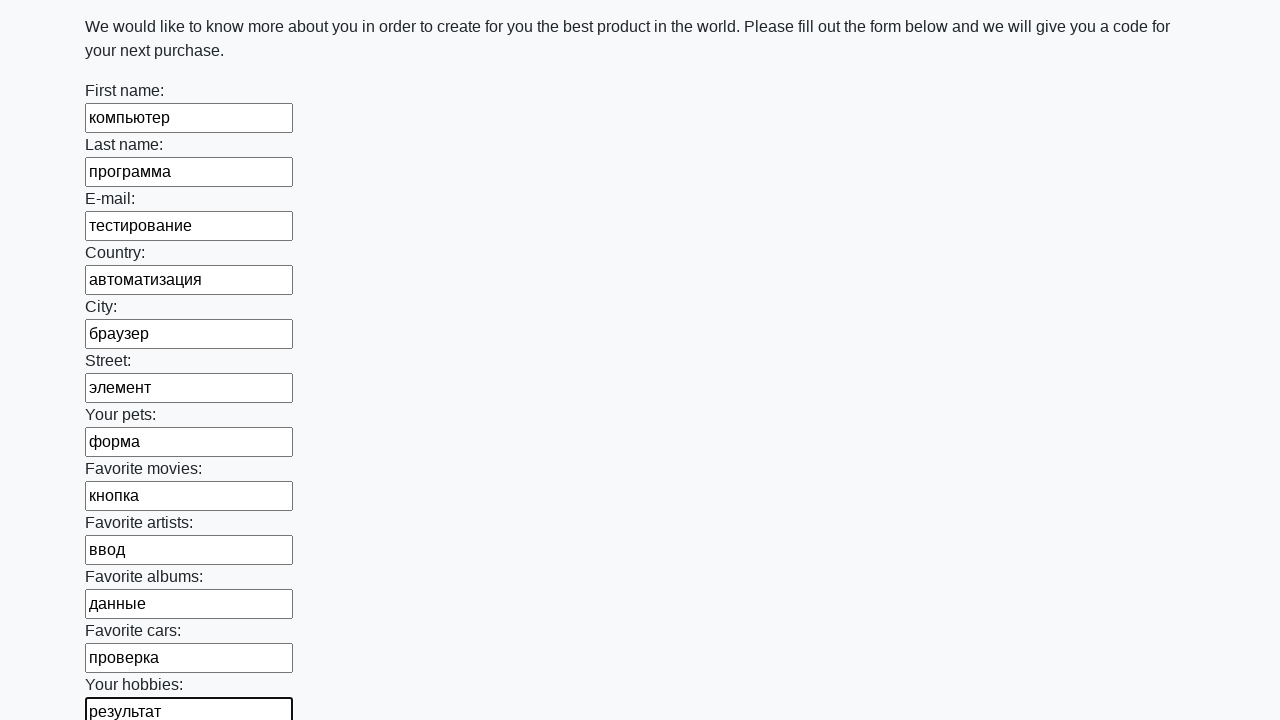

Filled input field 13 with random word 'страница' on input >> nth=12
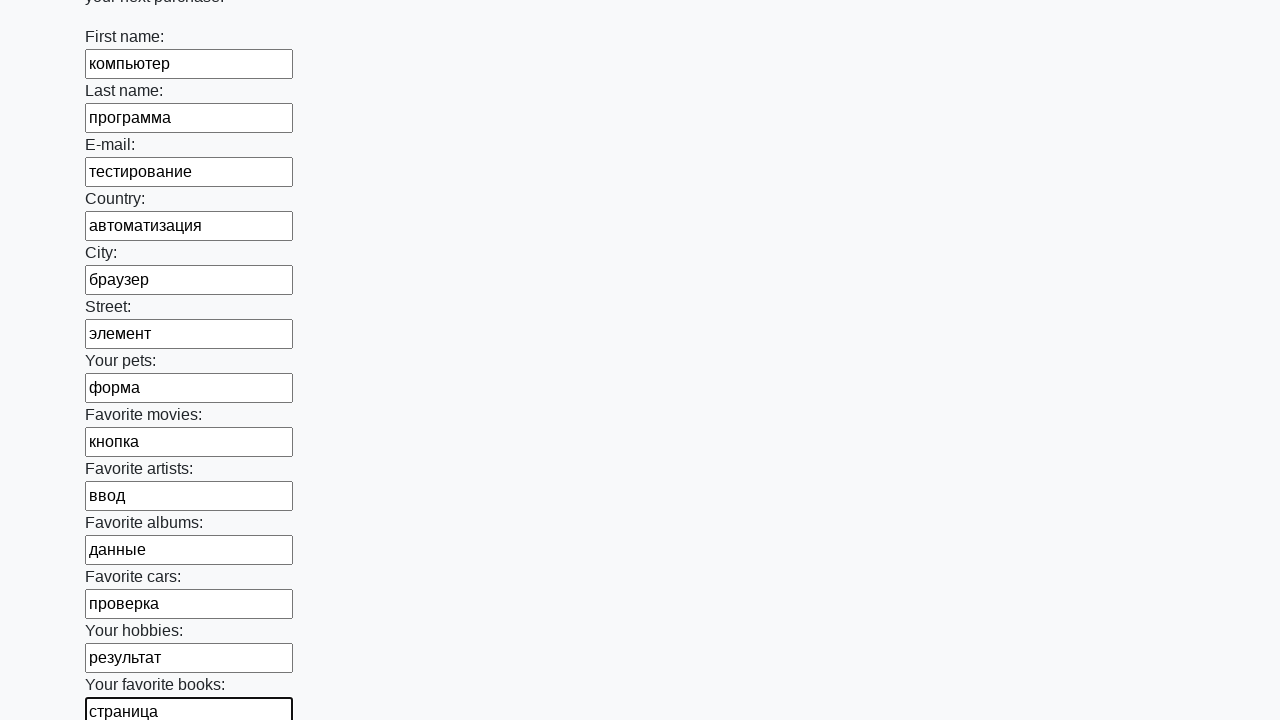

Filled input field 14 with random word 'загрузка' on input >> nth=13
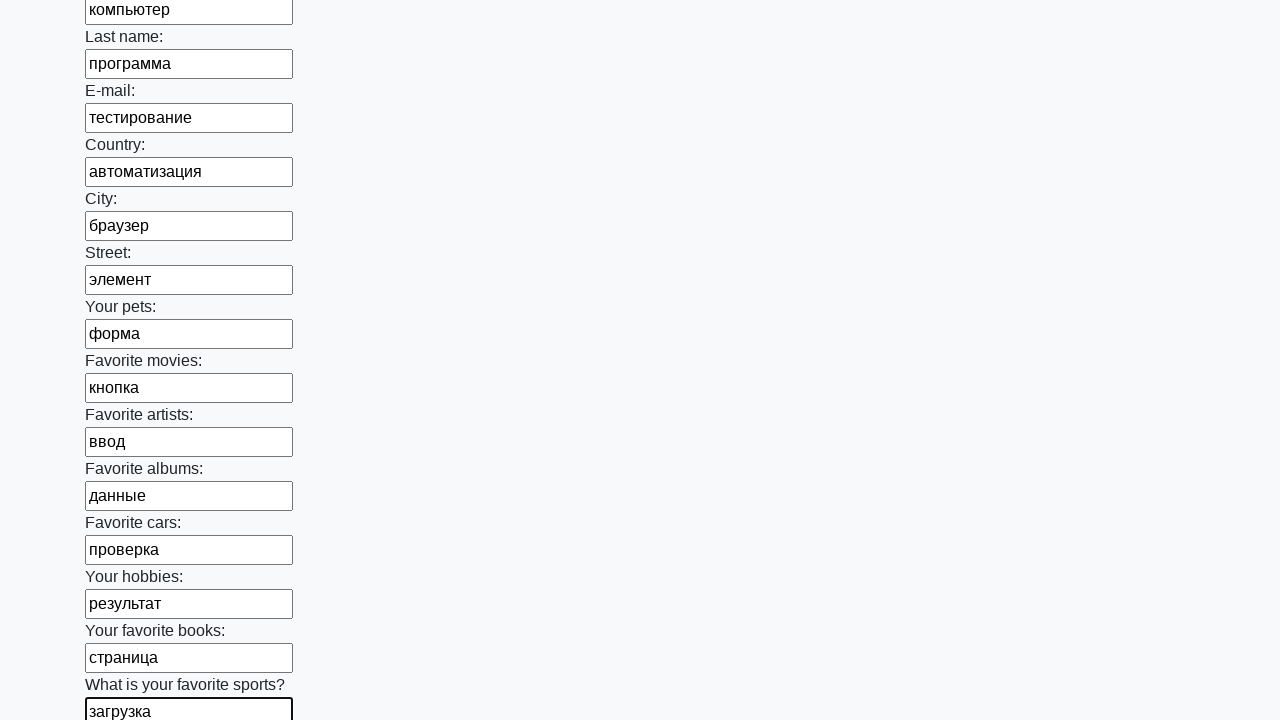

Filled input field 15 with random word 'ожидание' on input >> nth=14
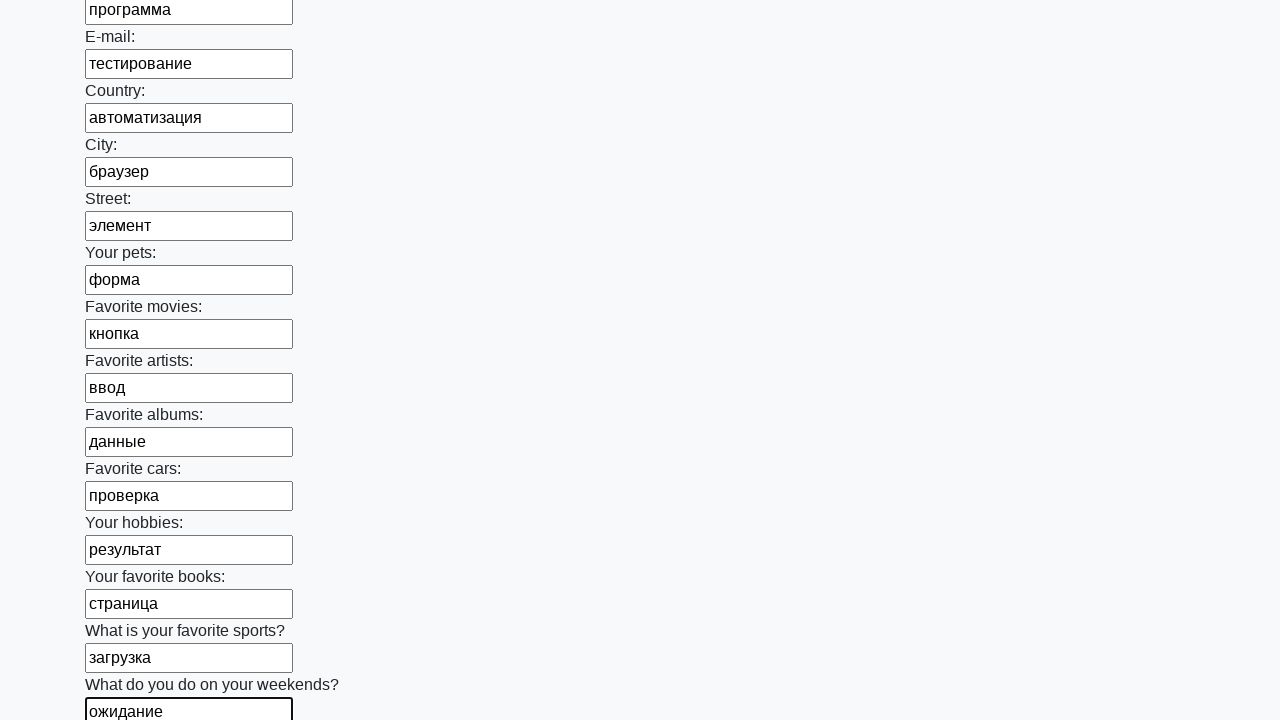

Filled input field 16 with random word 'клик' on input >> nth=15
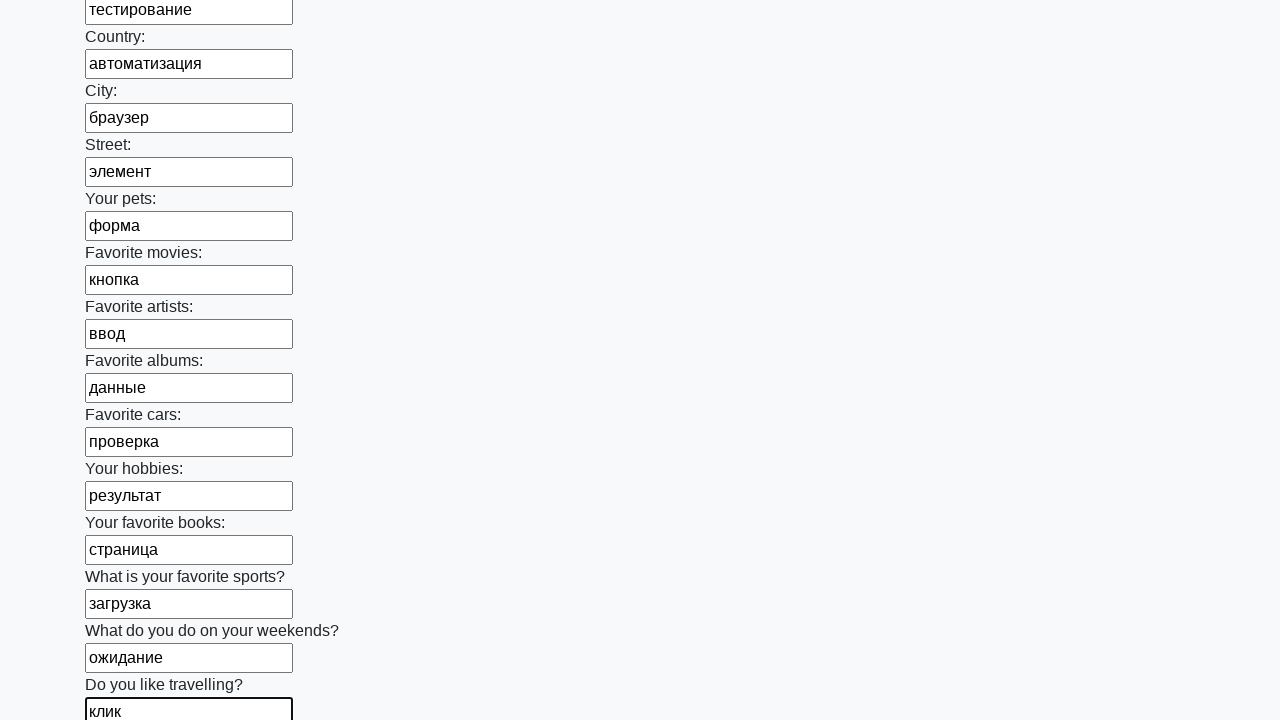

Filled input field 17 with random word 'текст' on input >> nth=16
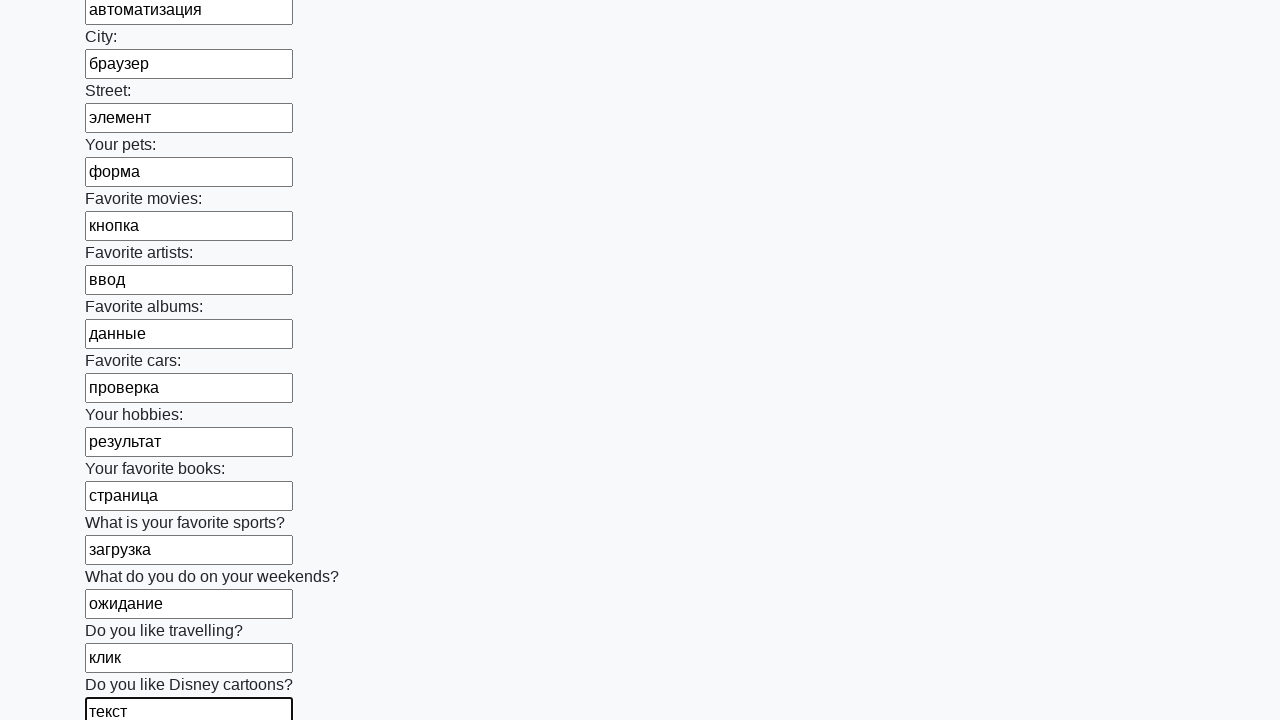

Filled input field 18 with random word 'поле' on input >> nth=17
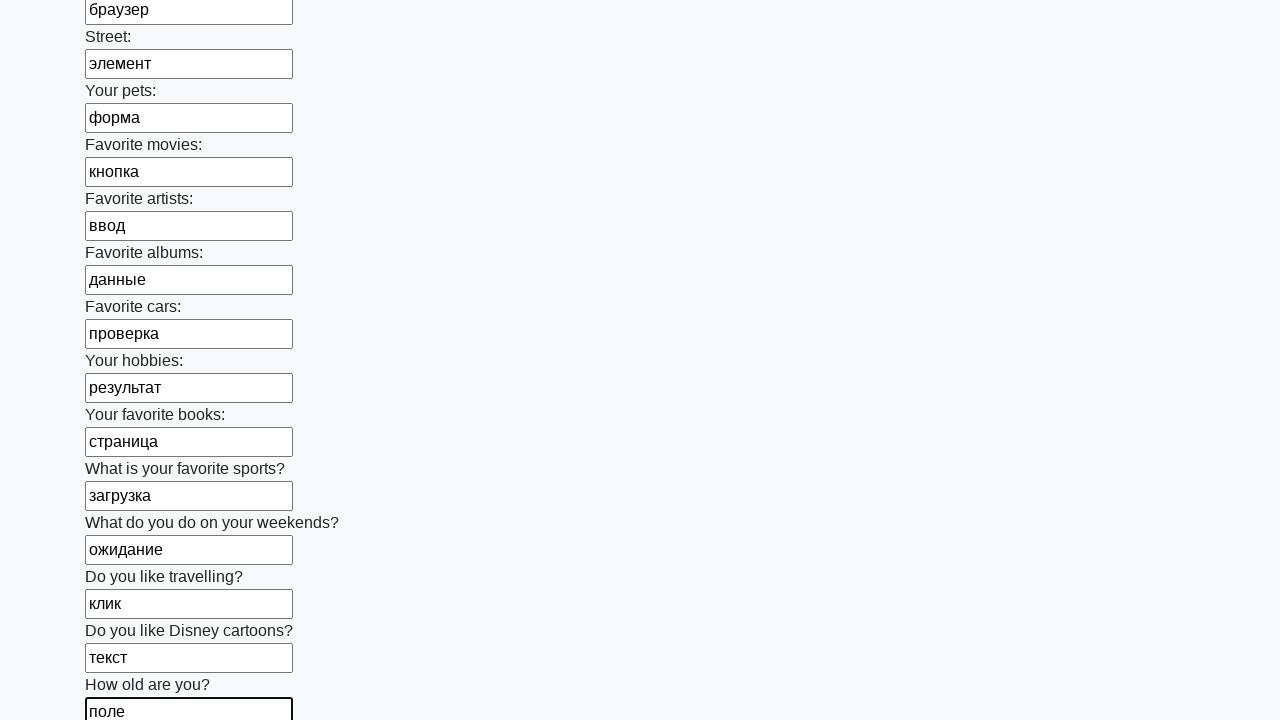

Filled input field 19 with random word 'значение' on input >> nth=18
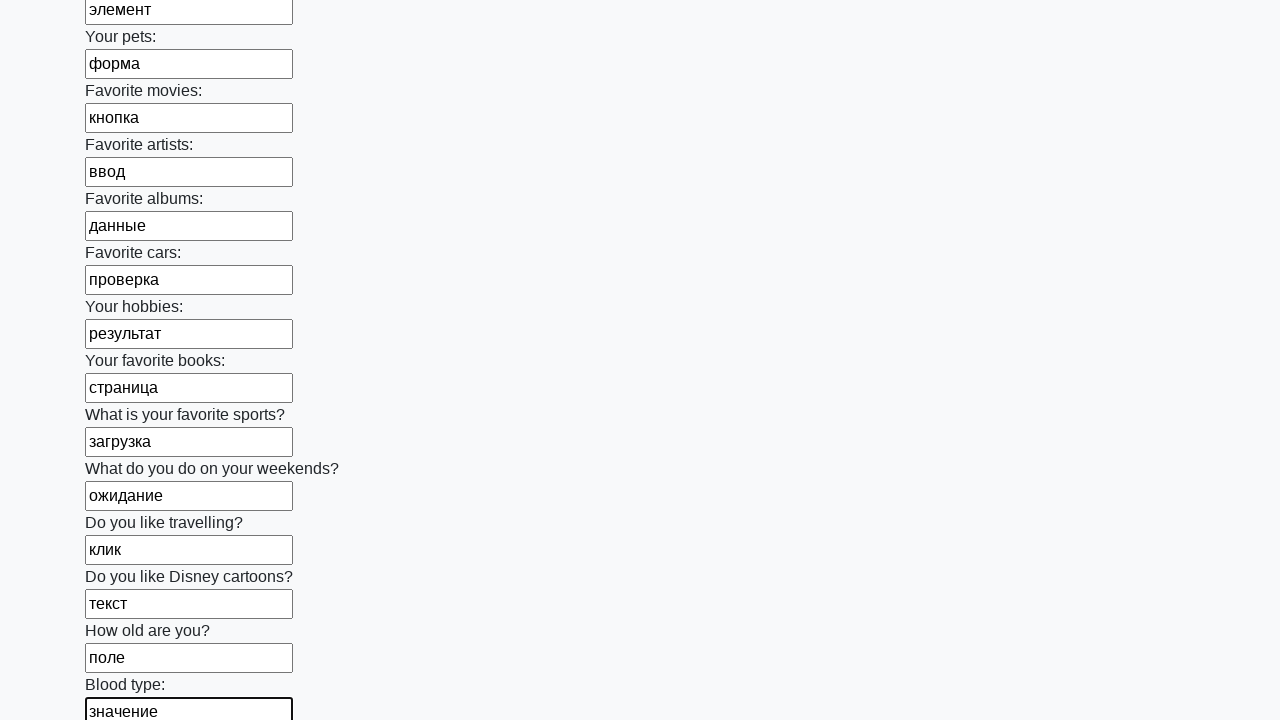

Filled input field 20 with random word 'отправка' on input >> nth=19
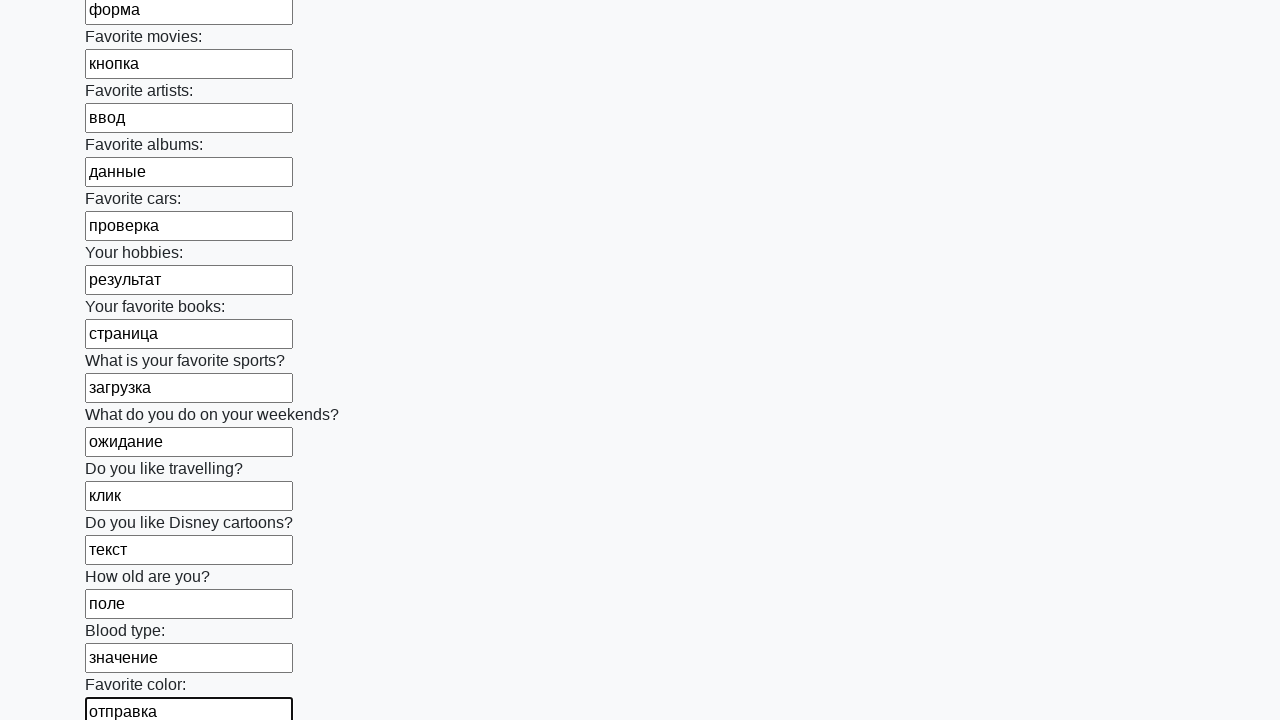

Filled input field 21 with random word 'запрос' on input >> nth=20
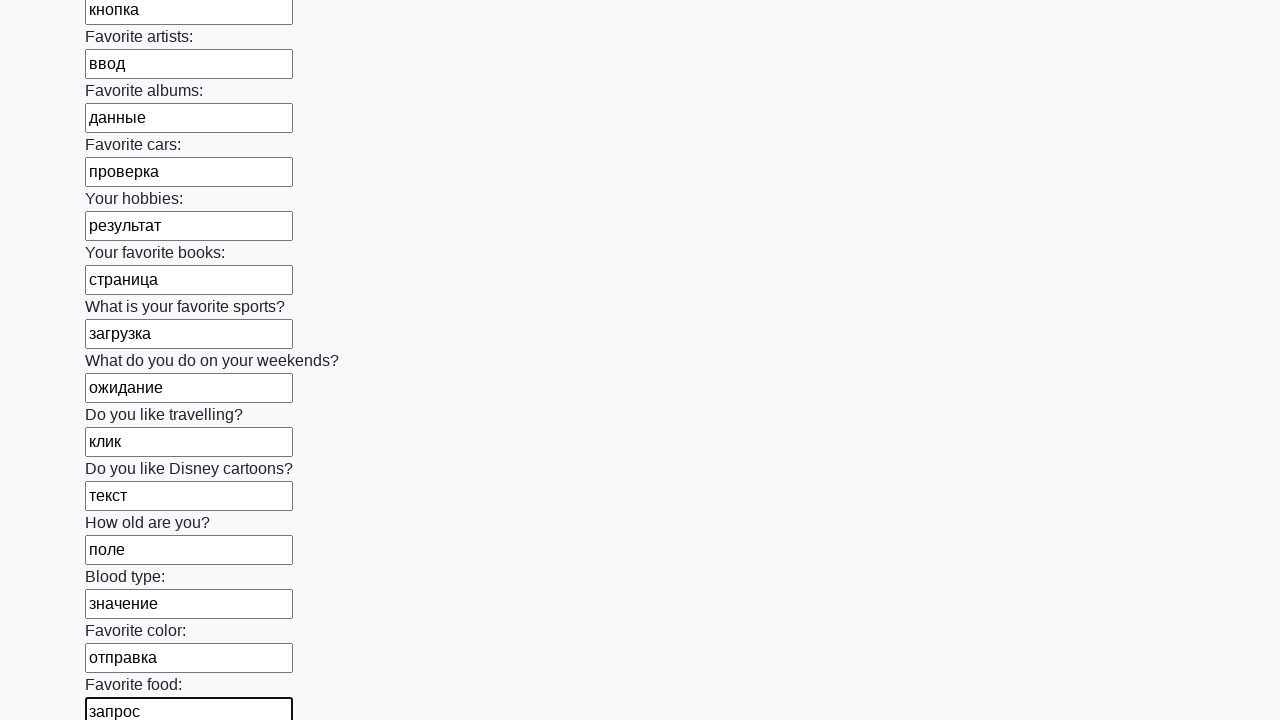

Filled input field 22 with random word 'ответ' on input >> nth=21
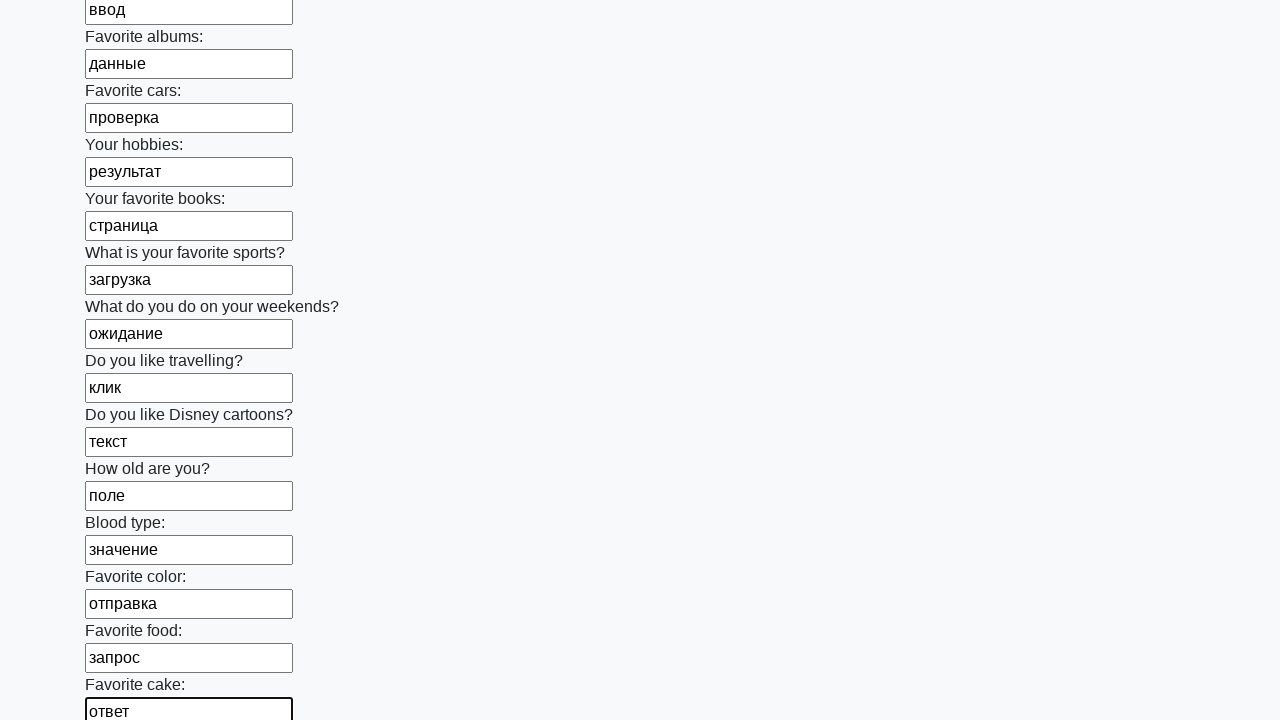

Filled input field 23 with random word 'сервер' on input >> nth=22
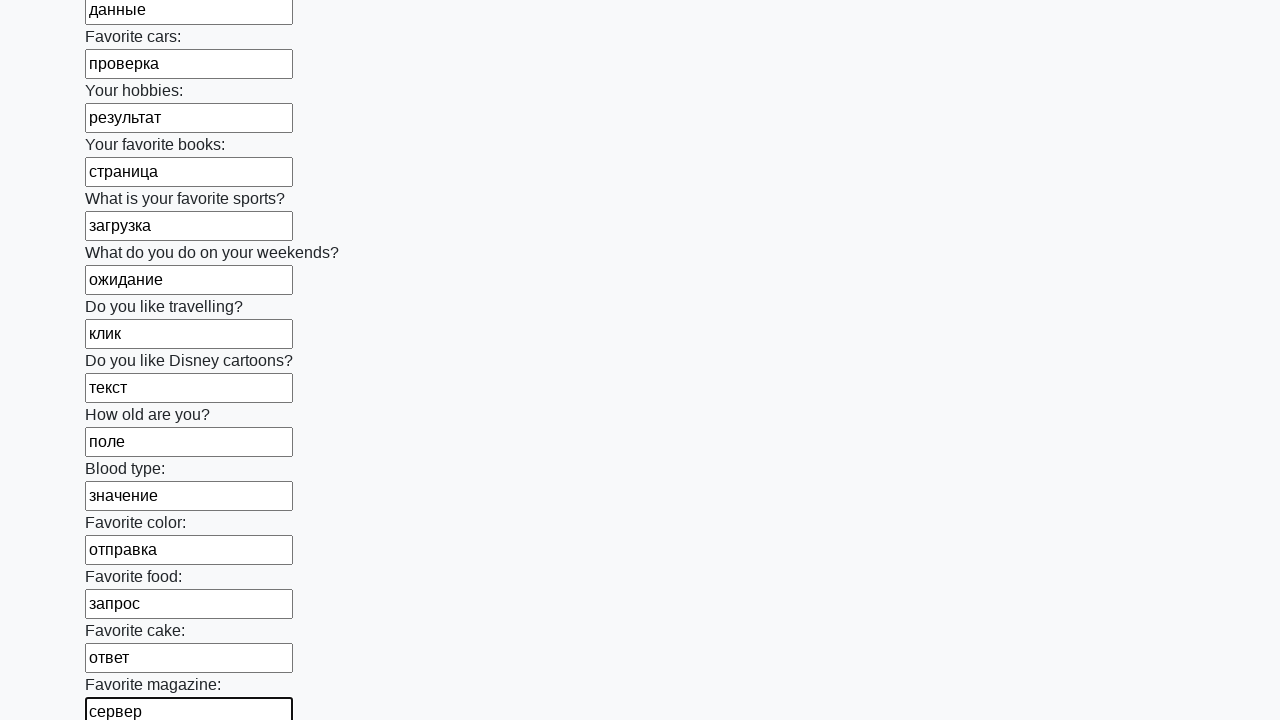

Filled input field 24 with random word 'клиент' on input >> nth=23
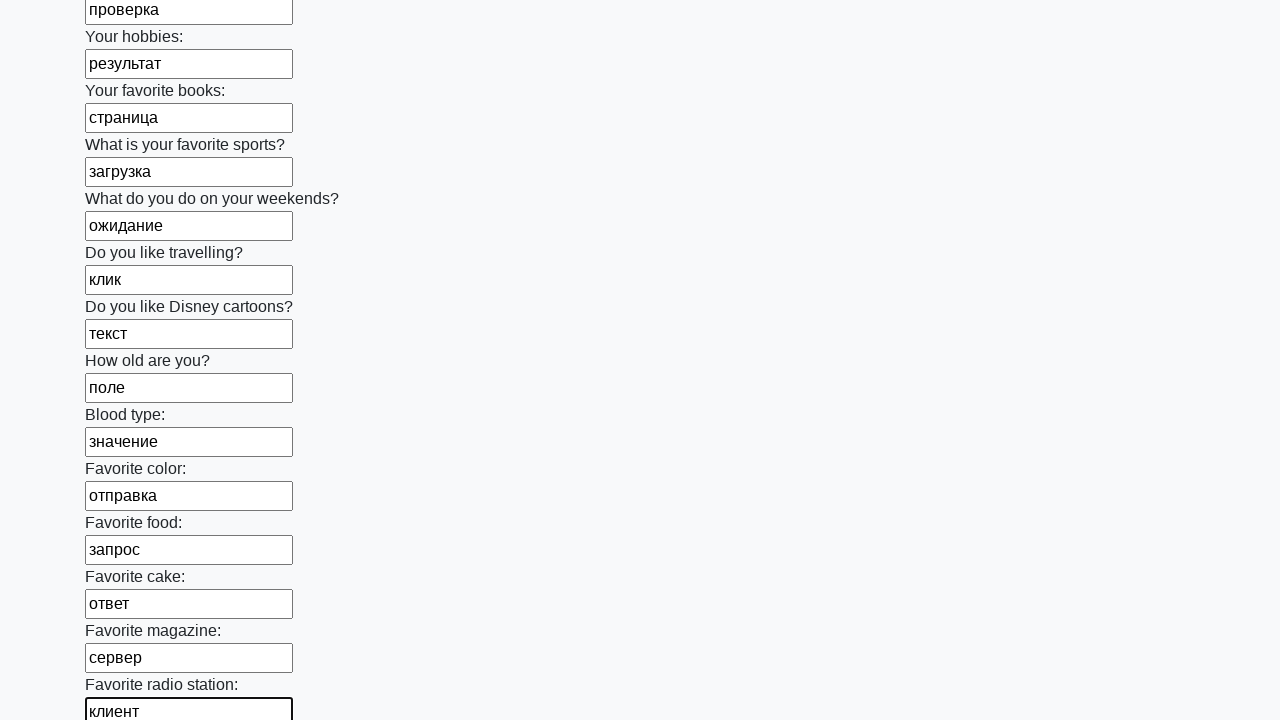

Filled input field 25 with random word 'сеть' on input >> nth=24
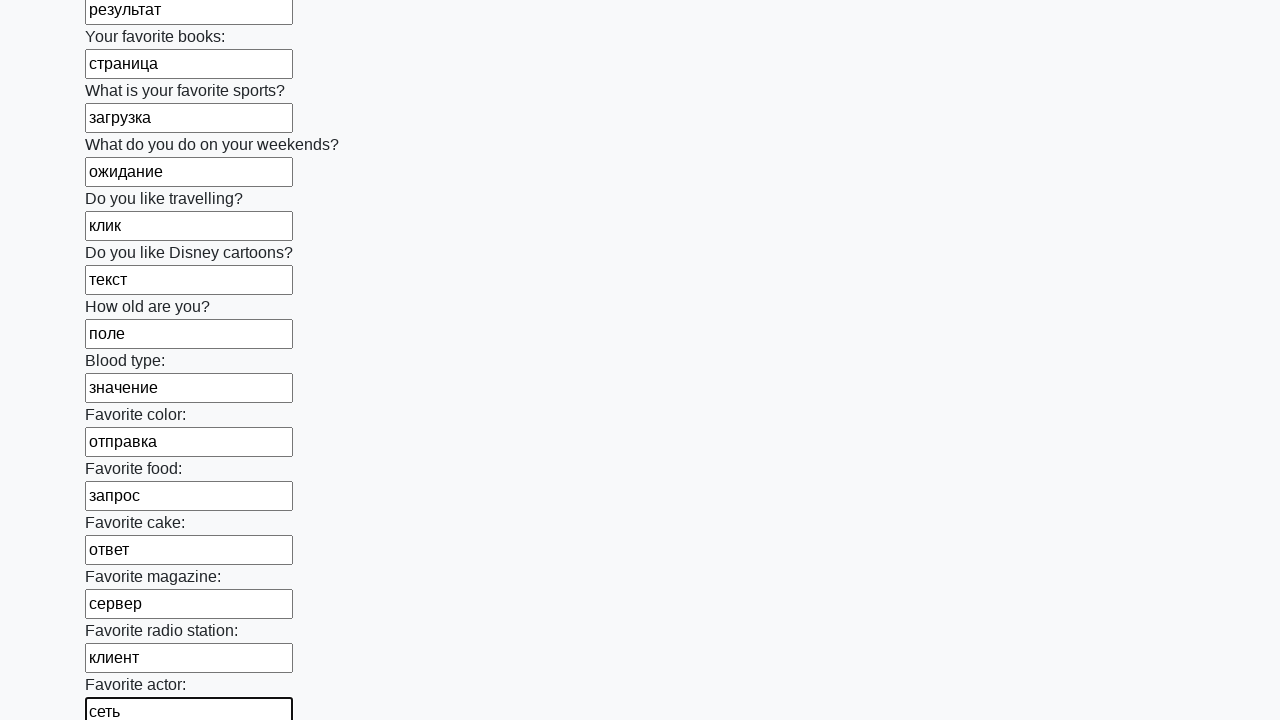

Filled input field 26 with random word 'протокол' on input >> nth=25
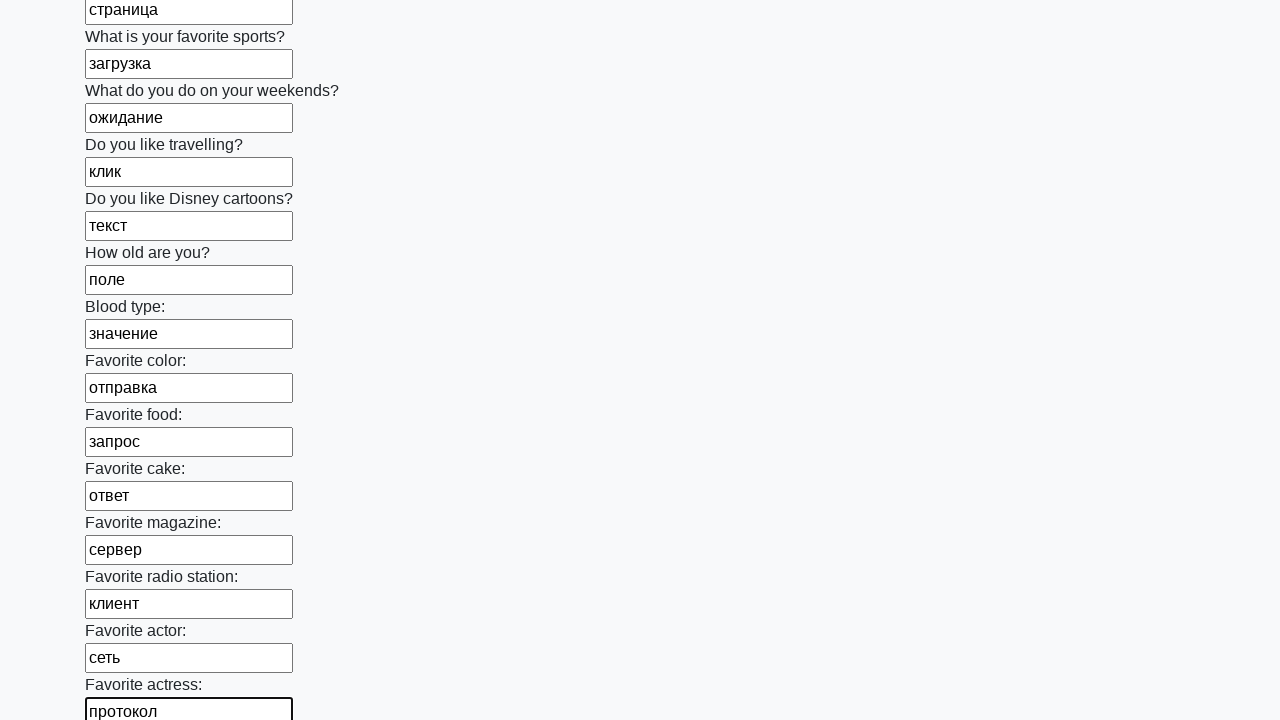

Filled input field 27 with random word 'адрес' on input >> nth=26
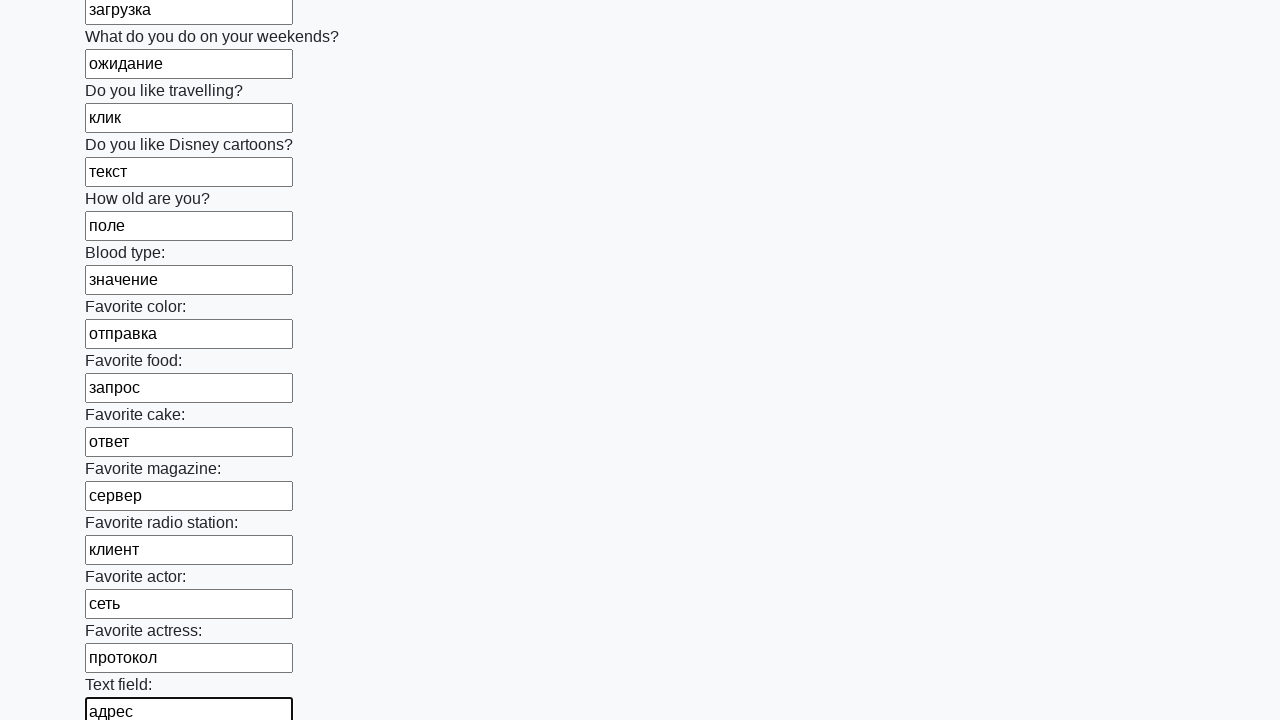

Filled input field 28 with random word 'ссылка' on input >> nth=27
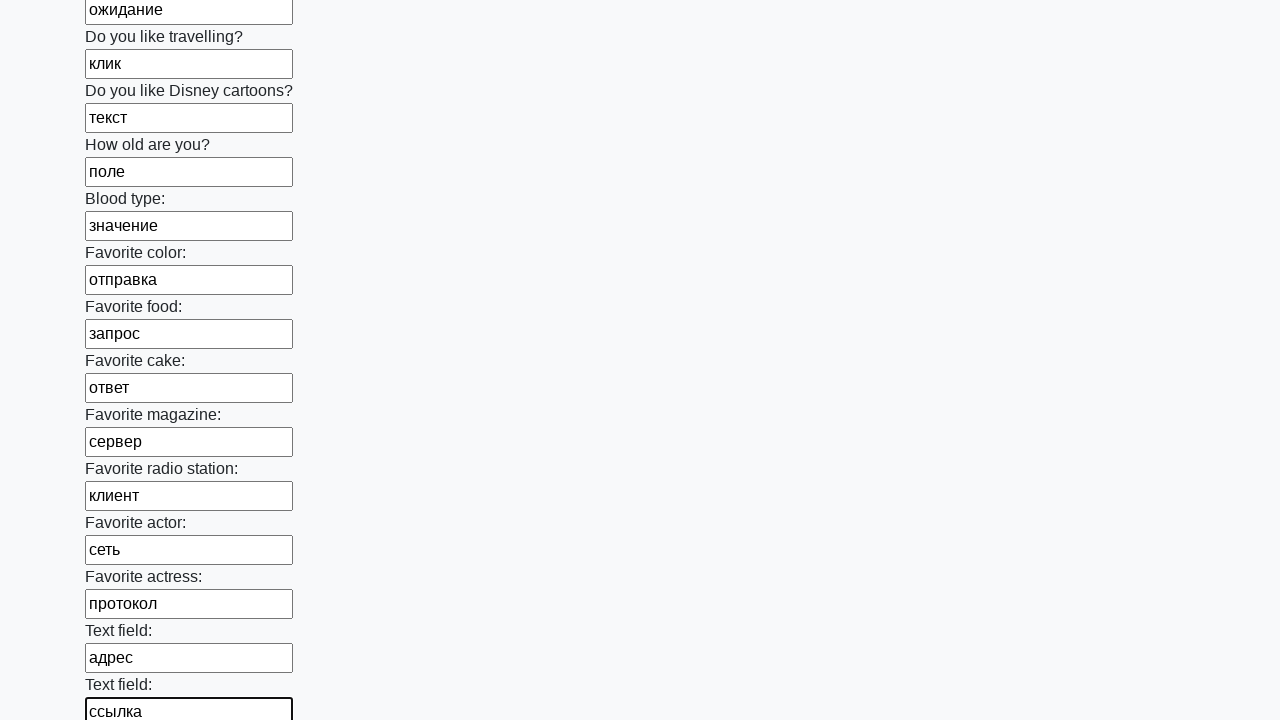

Filled input field 29 with random word 'навигация' on input >> nth=28
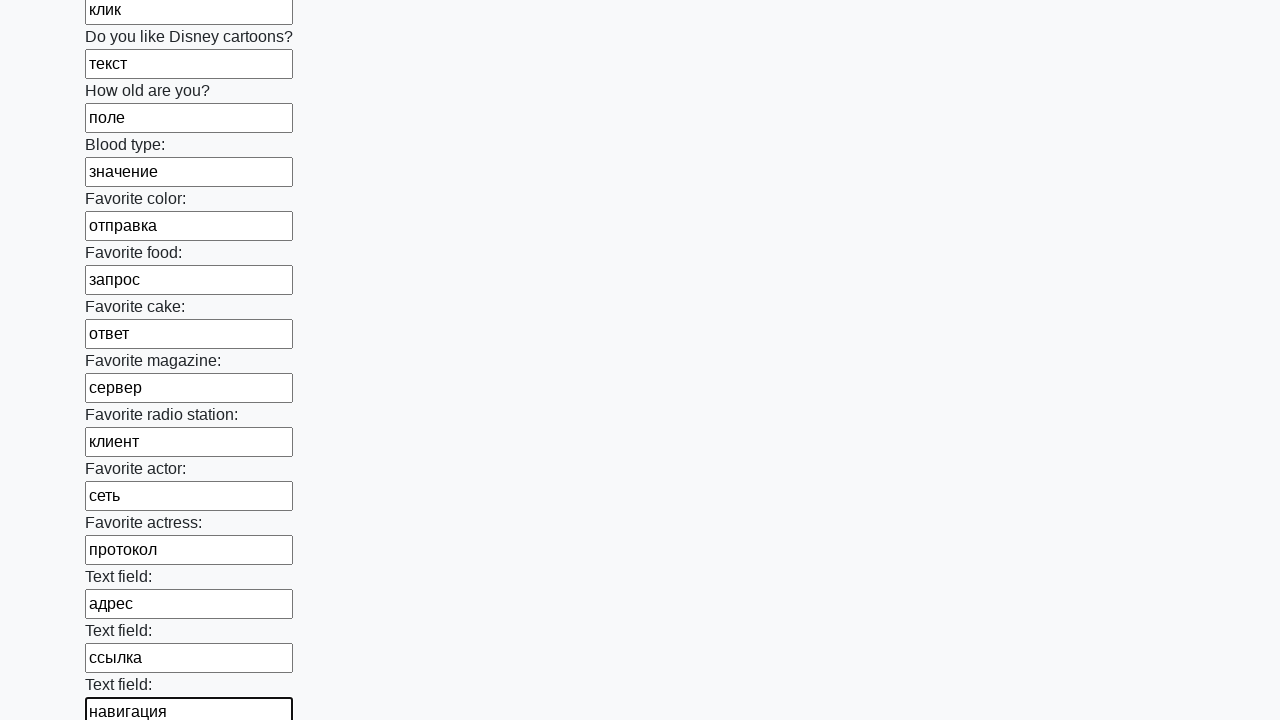

Filled input field 30 with random word 'переход' on input >> nth=29
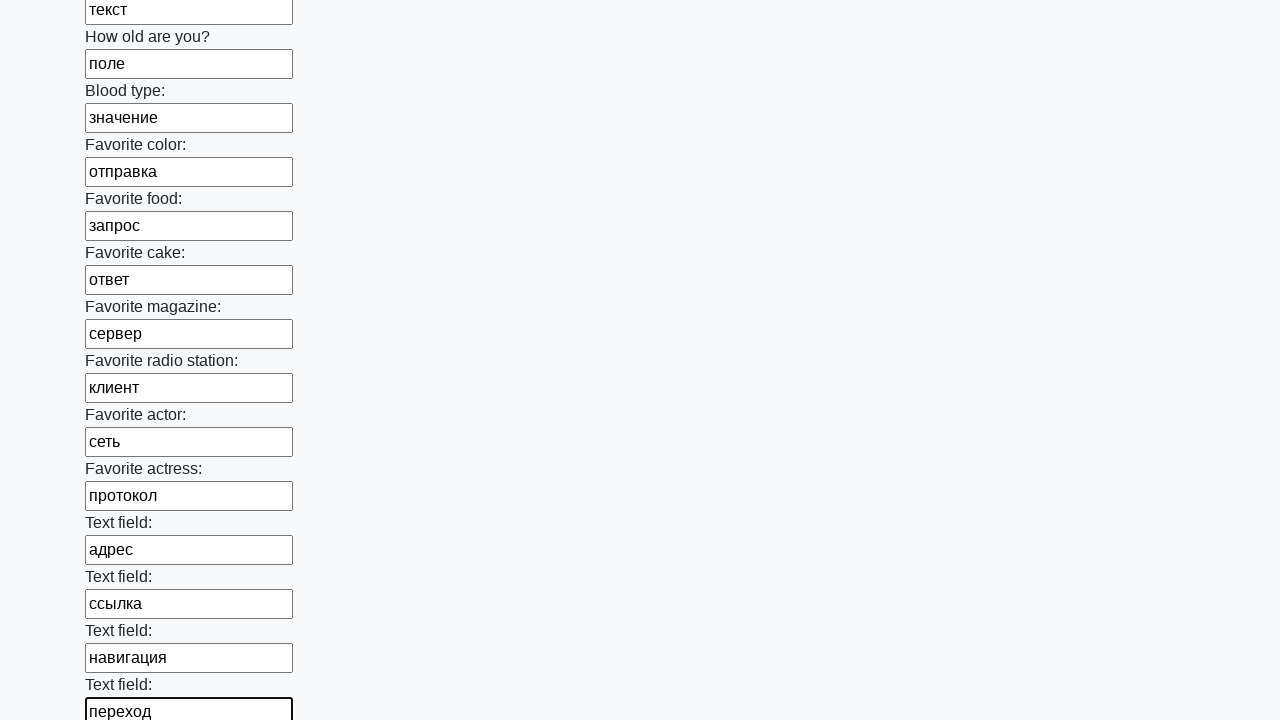

Filled input field 31 with random word 'окно' on input >> nth=30
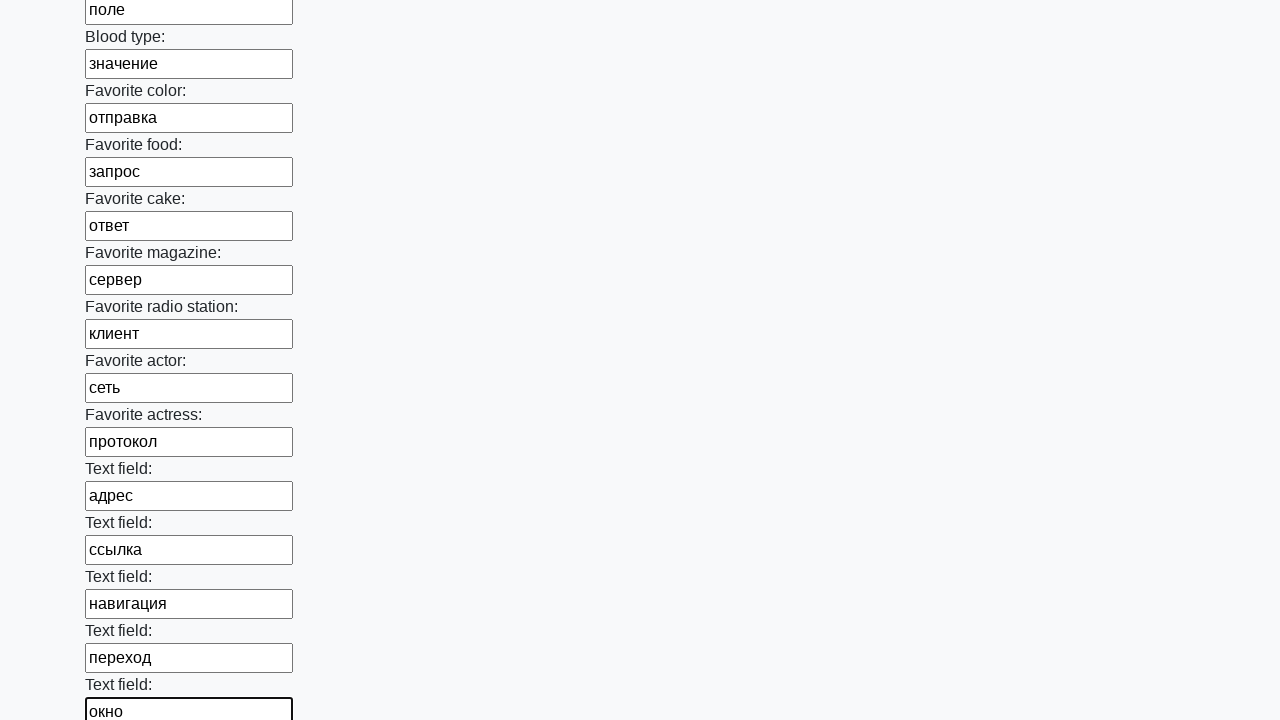

Filled input field 32 with random word 'вкладка' on input >> nth=31
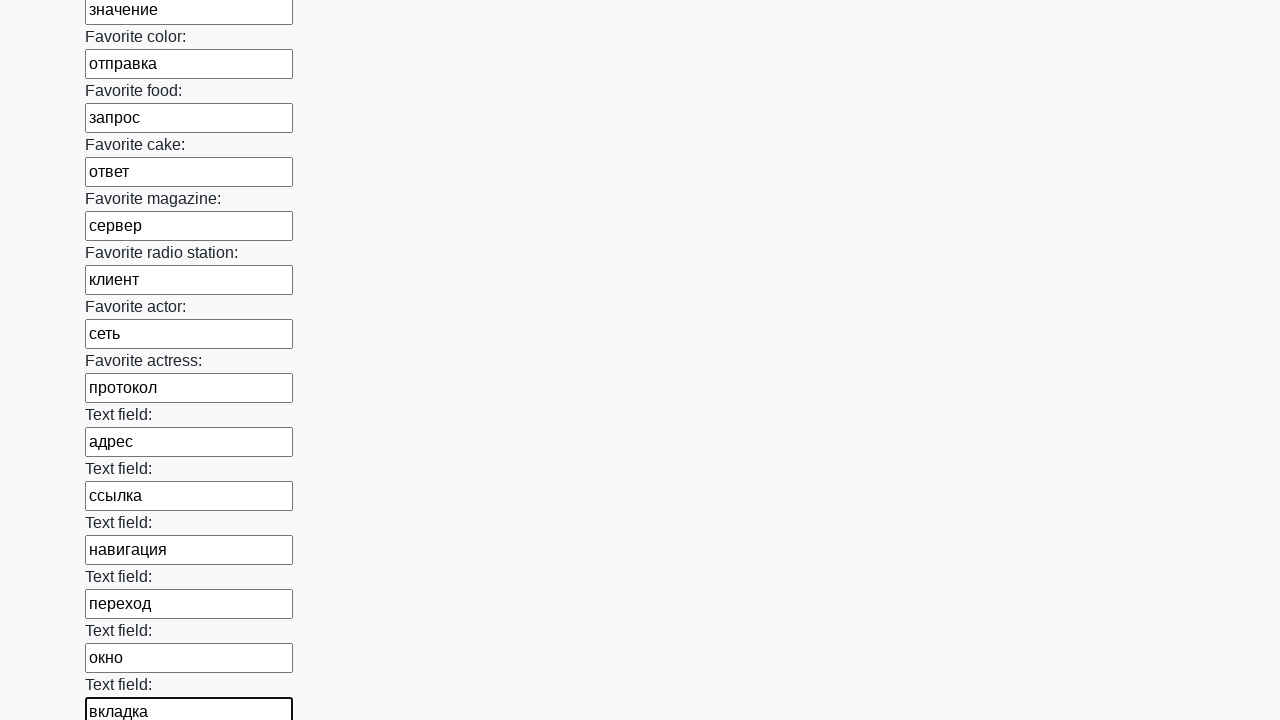

Filled input field 33 with random word 'меню' on input >> nth=32
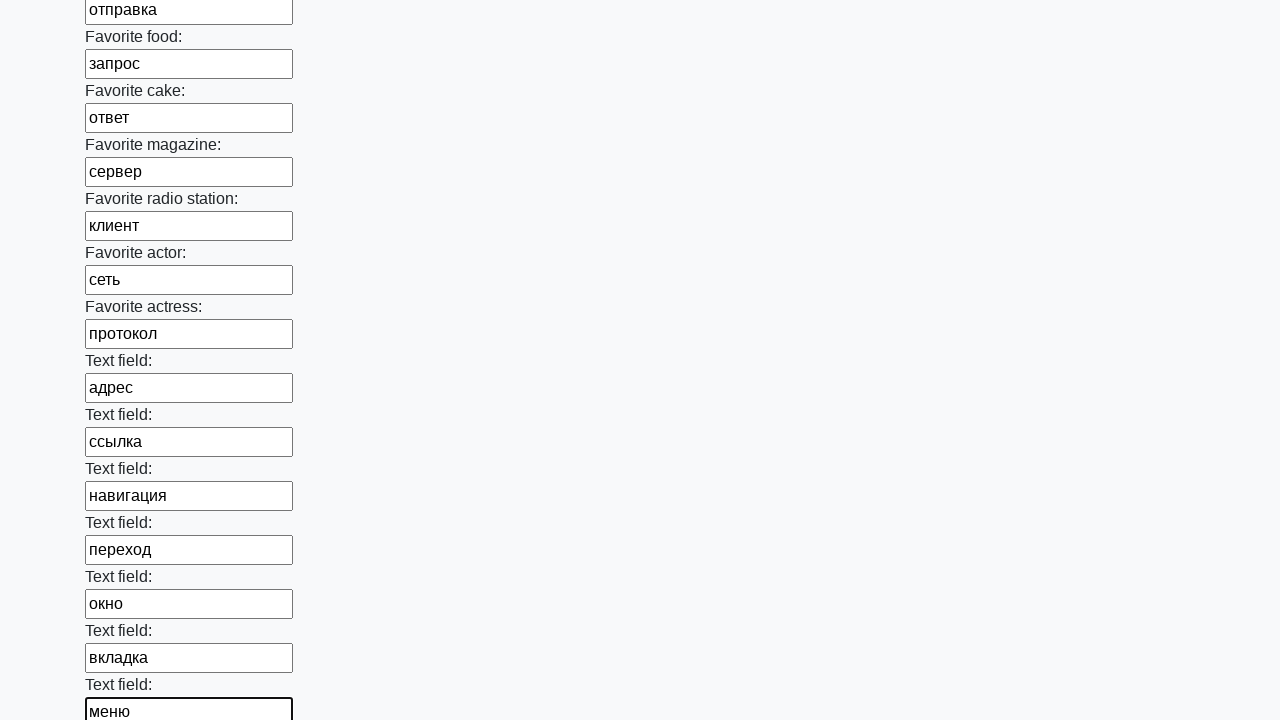

Filled input field 34 with random word 'список' on input >> nth=33
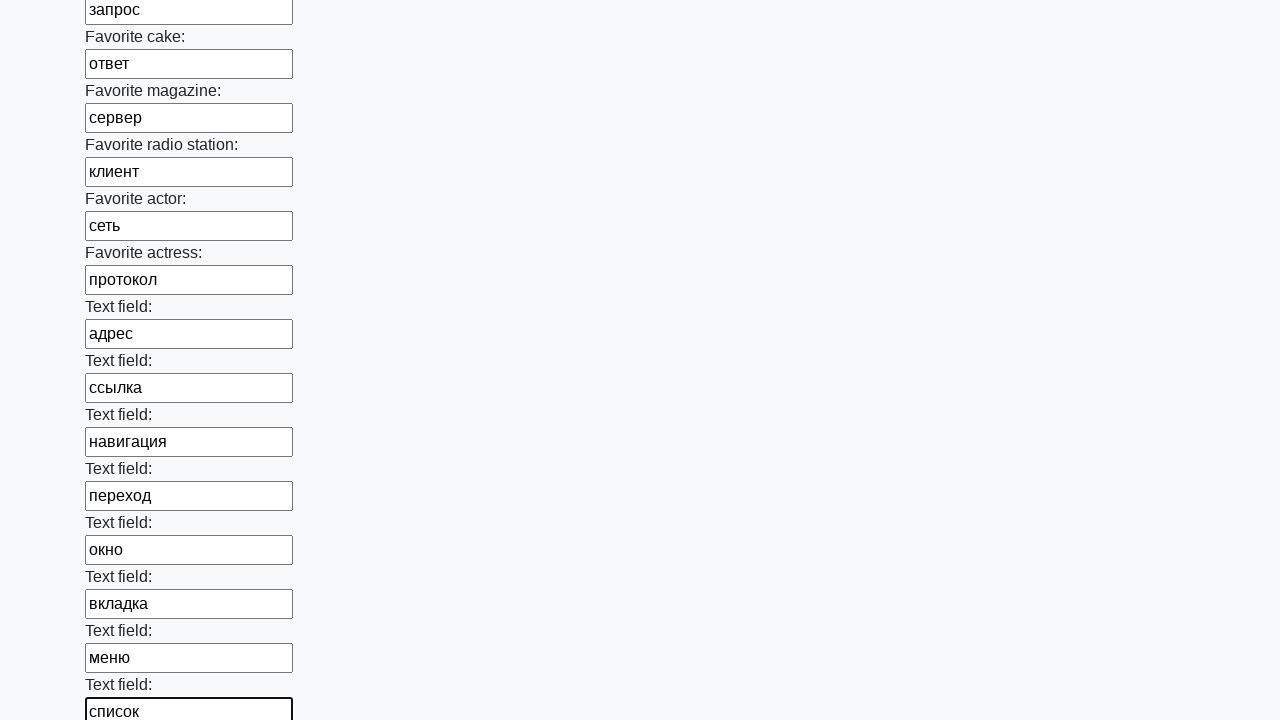

Filled input field 35 with random word 'таблица' on input >> nth=34
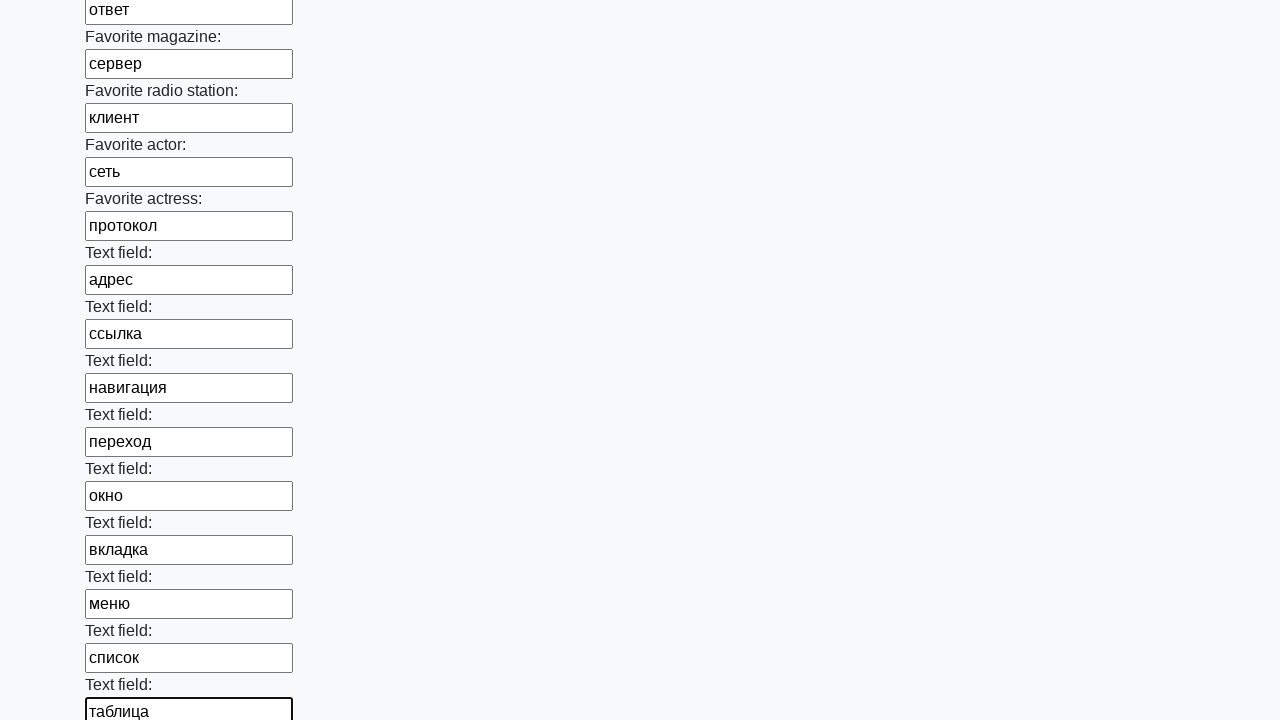

Filled input field 36 with random word 'строка' on input >> nth=35
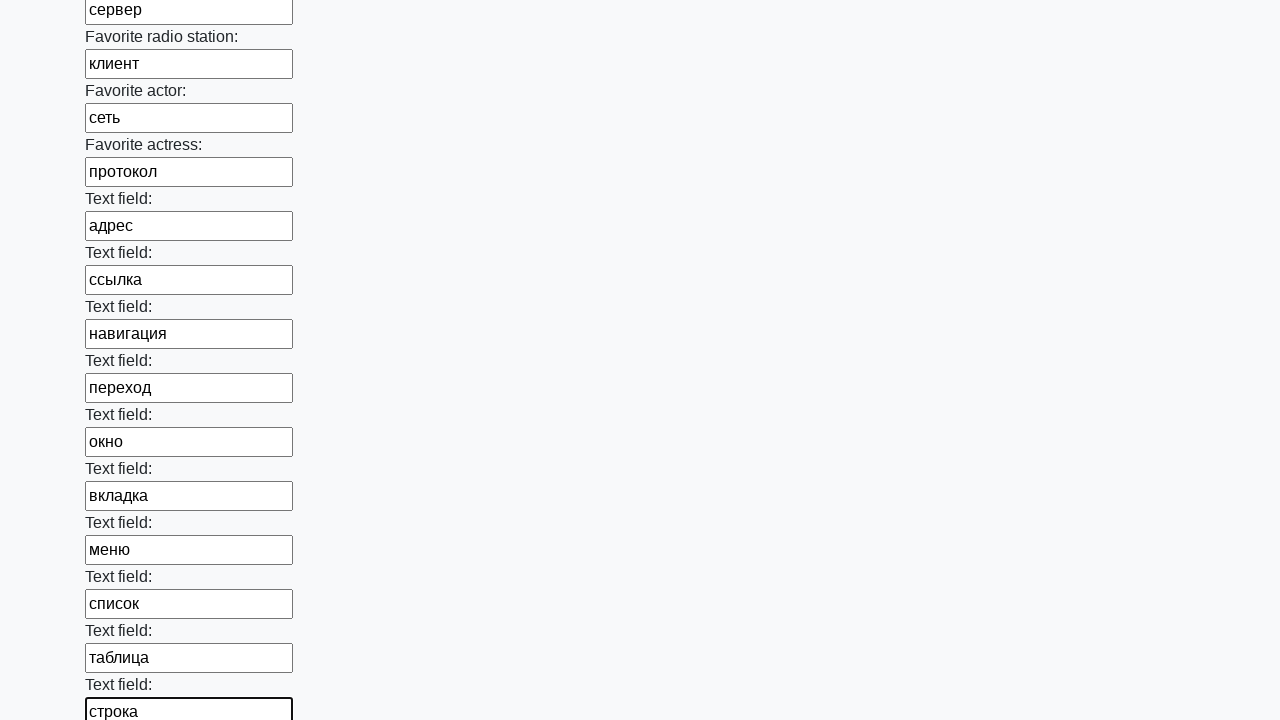

Filled input field 37 with random word 'столбец' on input >> nth=36
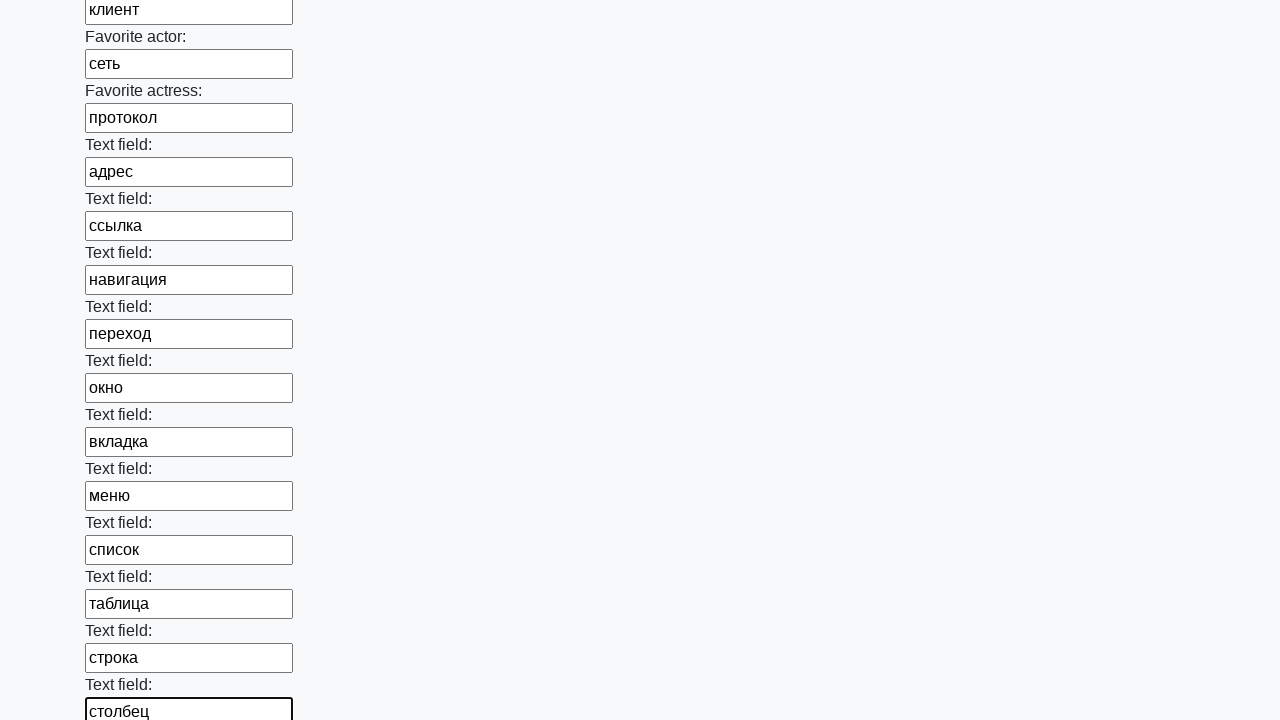

Filled input field 38 with random word 'ячейка' on input >> nth=37
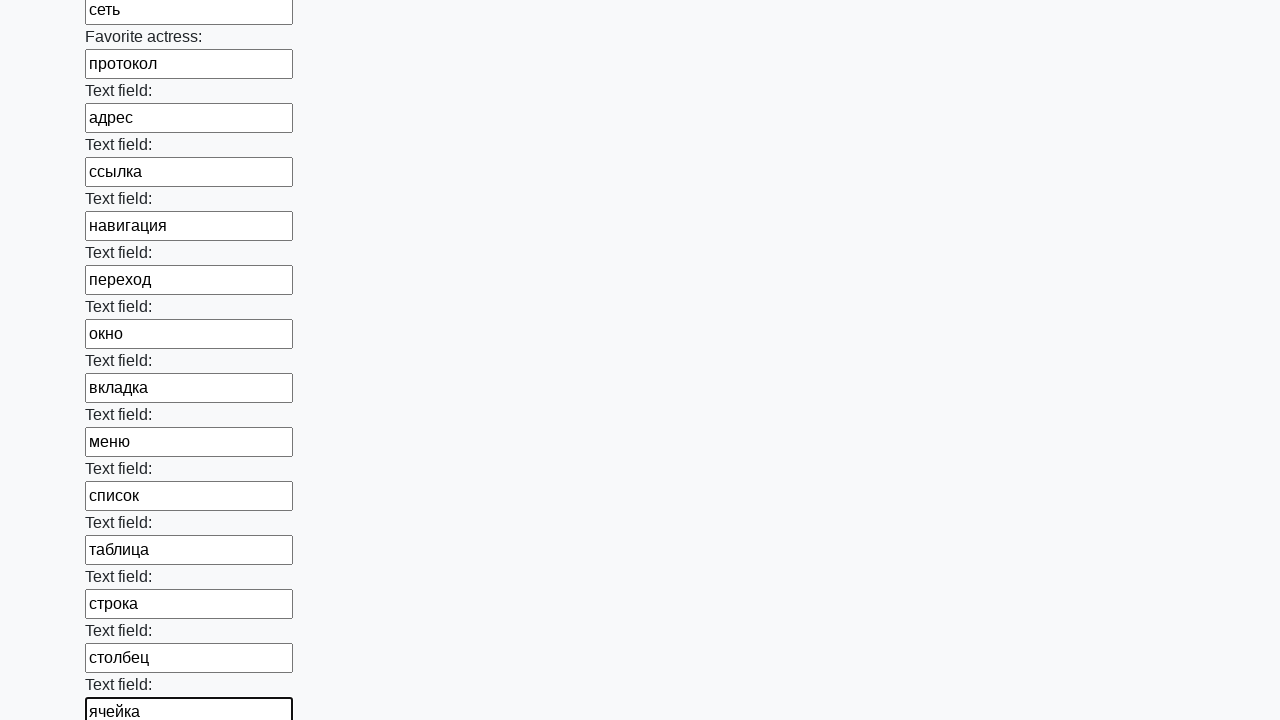

Filled input field 39 with random word 'изображение' on input >> nth=38
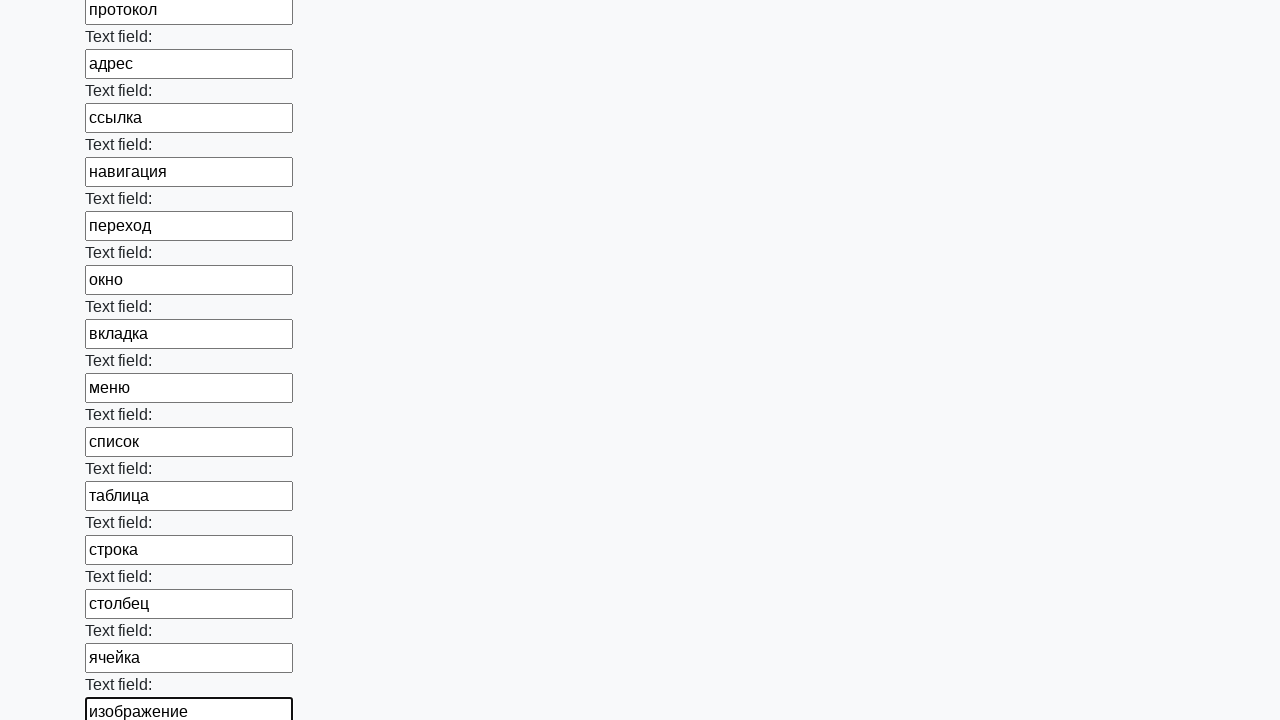

Filled input field 40 with random word 'файл' on input >> nth=39
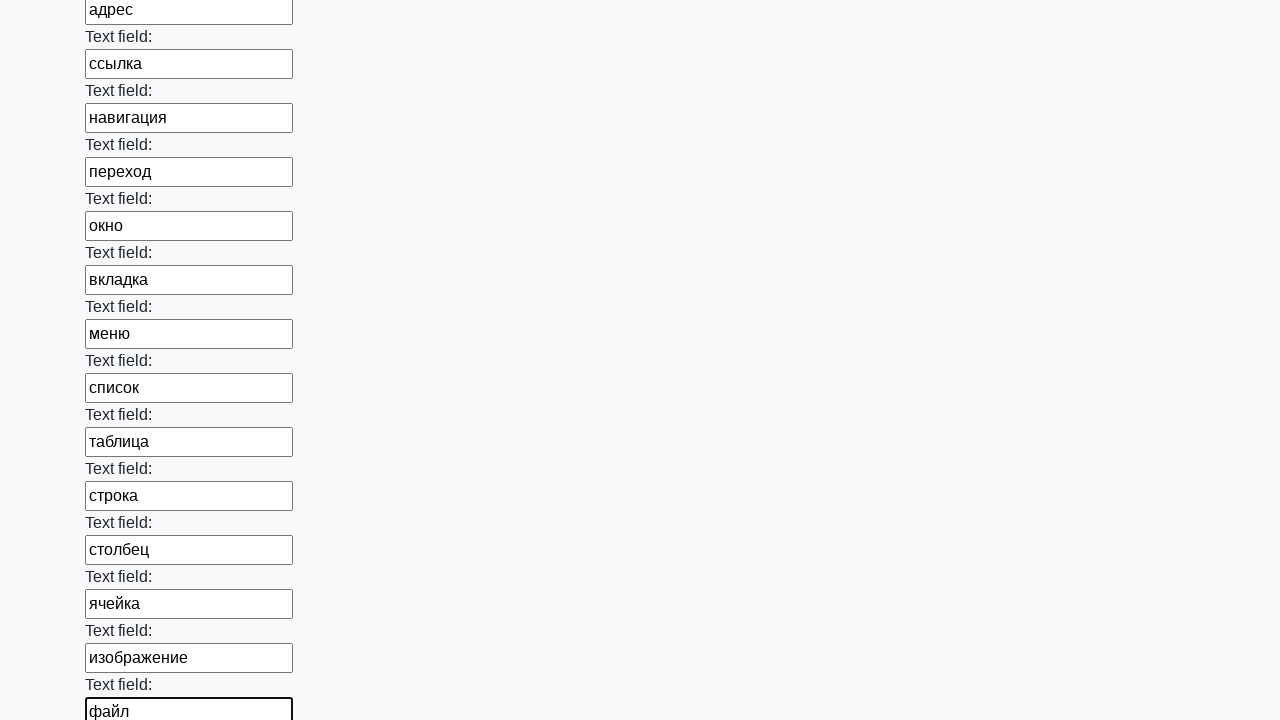

Filled input field 41 with random word 'папка' on input >> nth=40
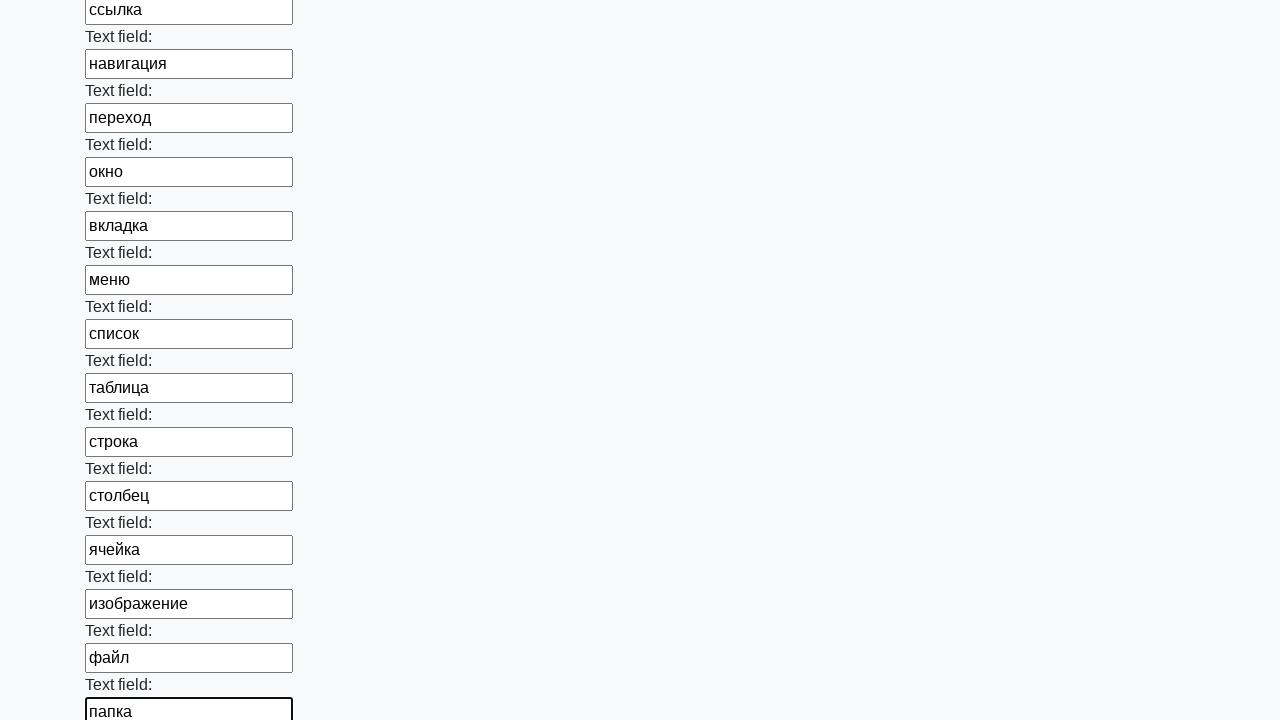

Filled input field 42 with random word 'документ' on input >> nth=41
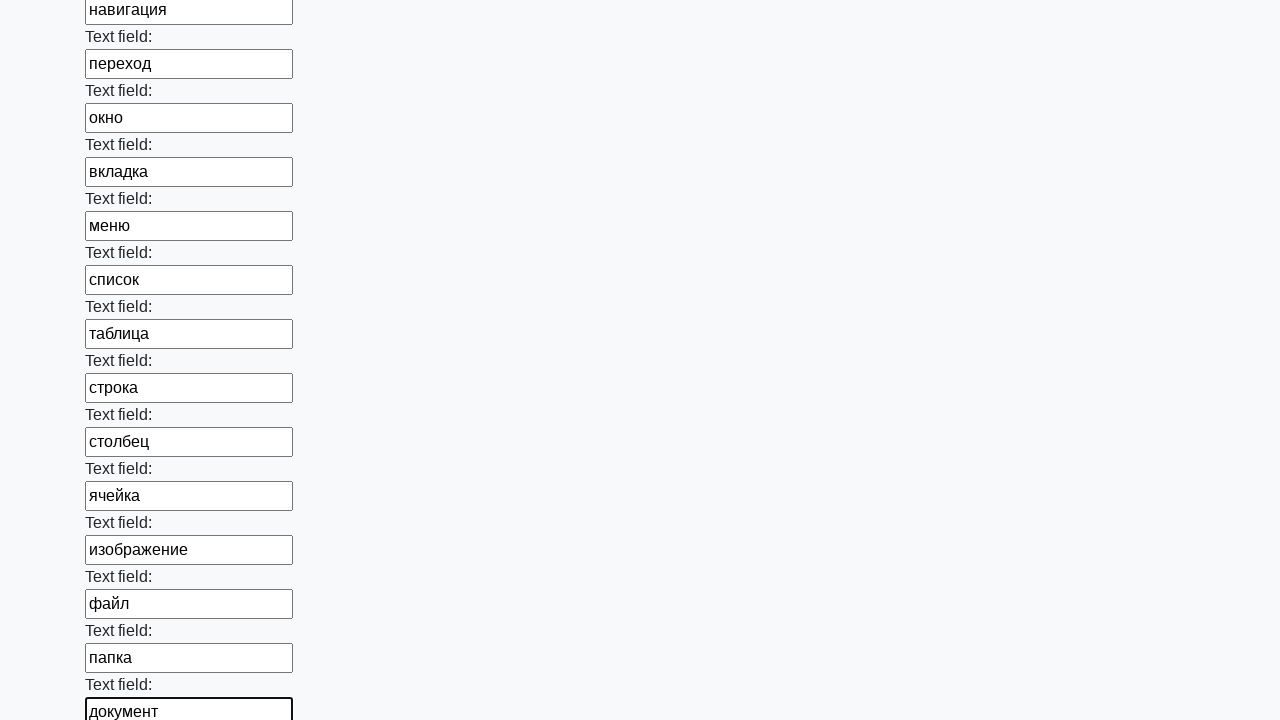

Filled input field 43 with random word 'архив' on input >> nth=42
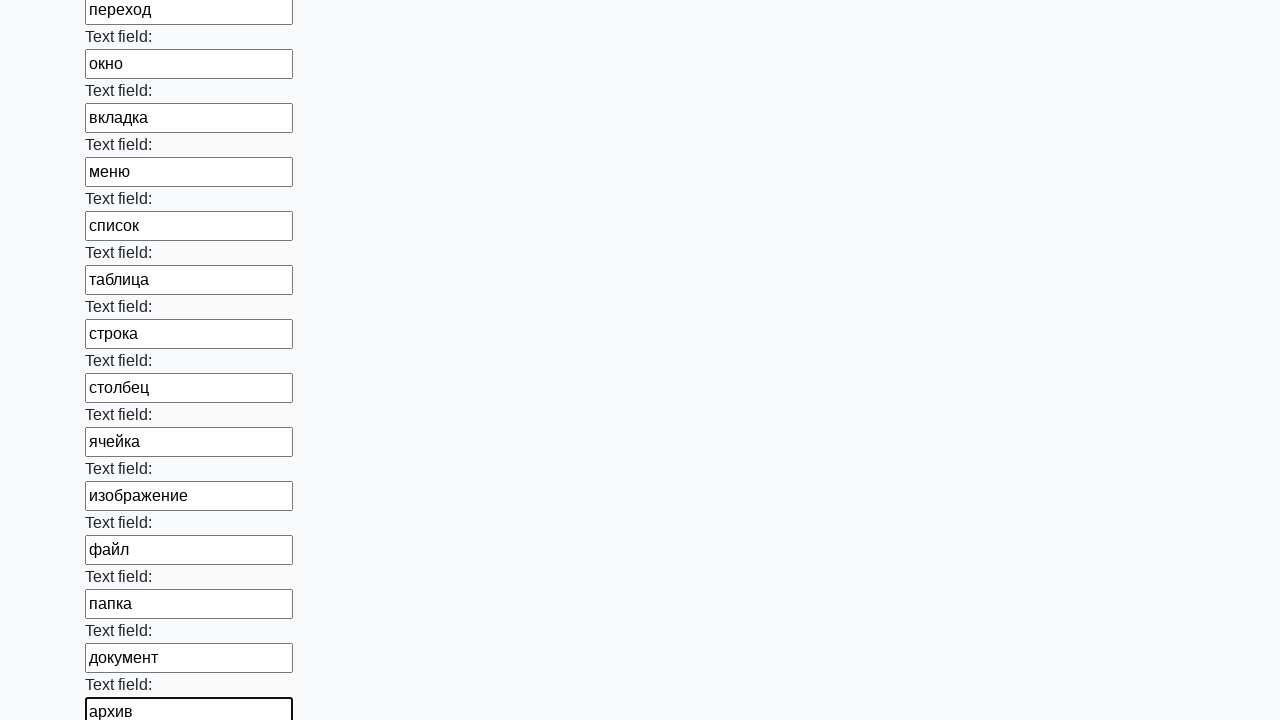

Filled input field 44 with random word 'база' on input >> nth=43
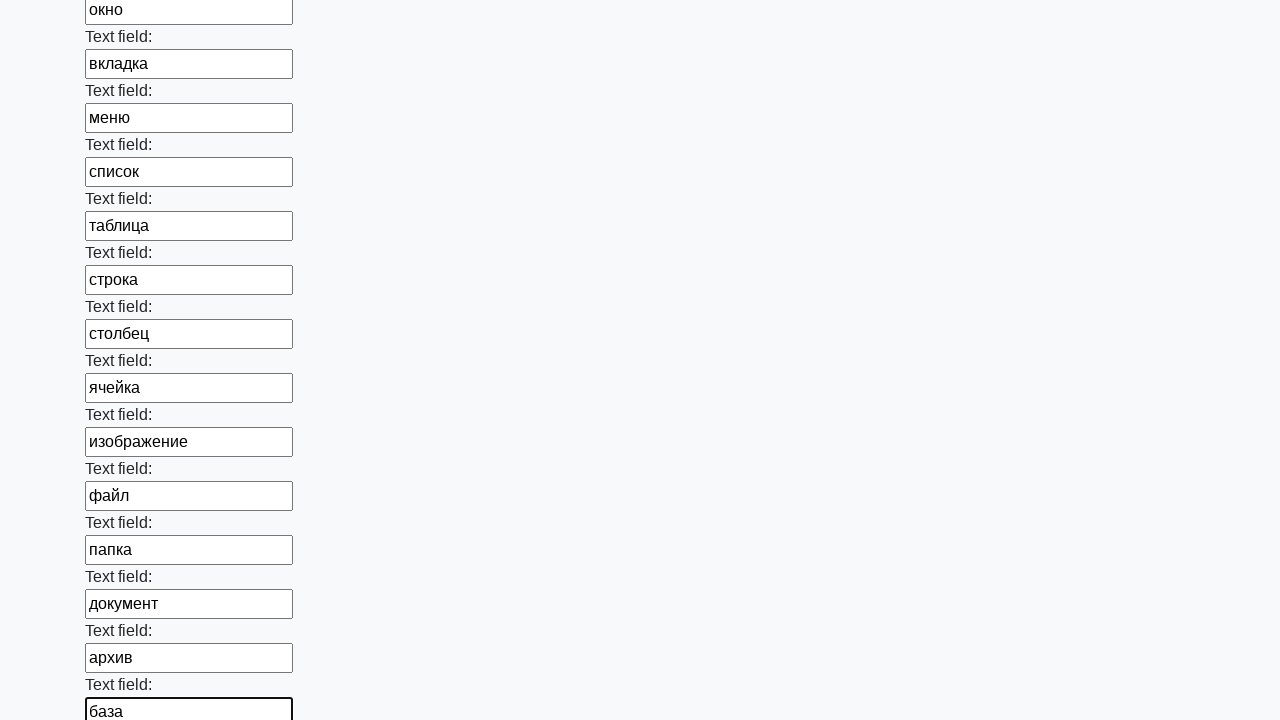

Filled input field 45 with random word 'запись' on input >> nth=44
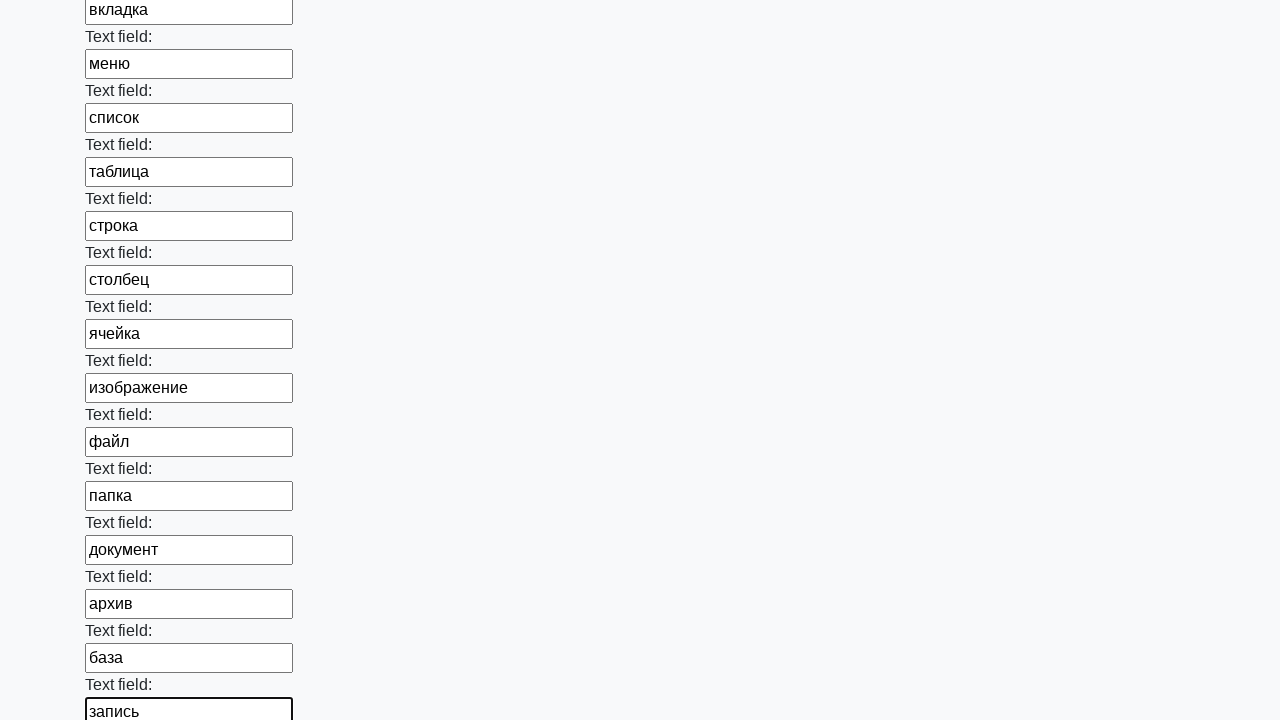

Filled input field 46 with random word 'обновление' on input >> nth=45
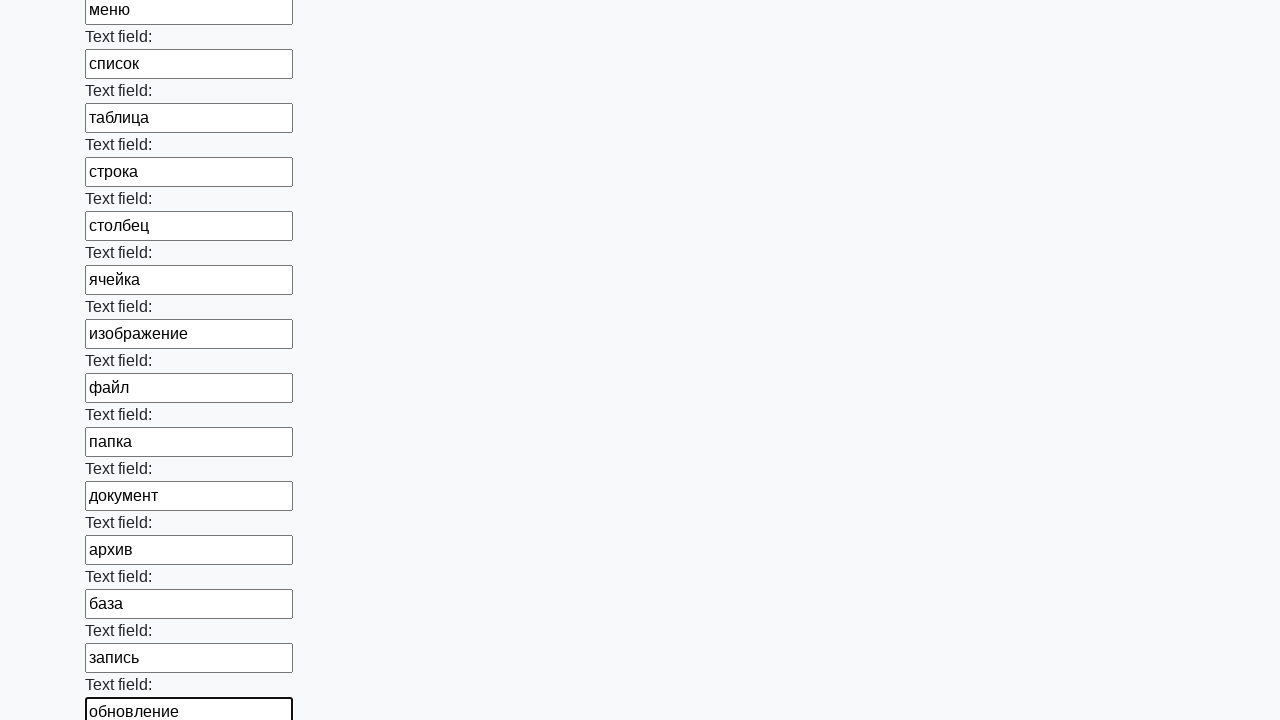

Filled input field 47 with random word 'удаление' on input >> nth=46
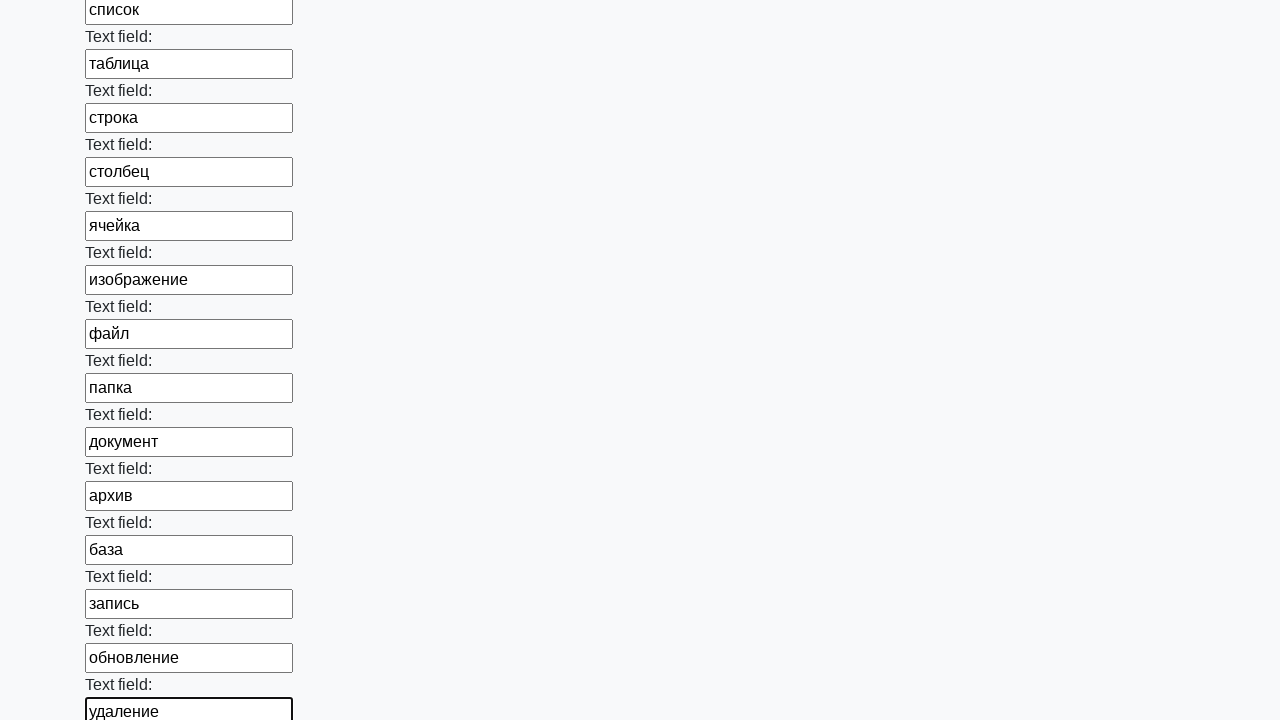

Filled input field 48 with random word 'создание' on input >> nth=47
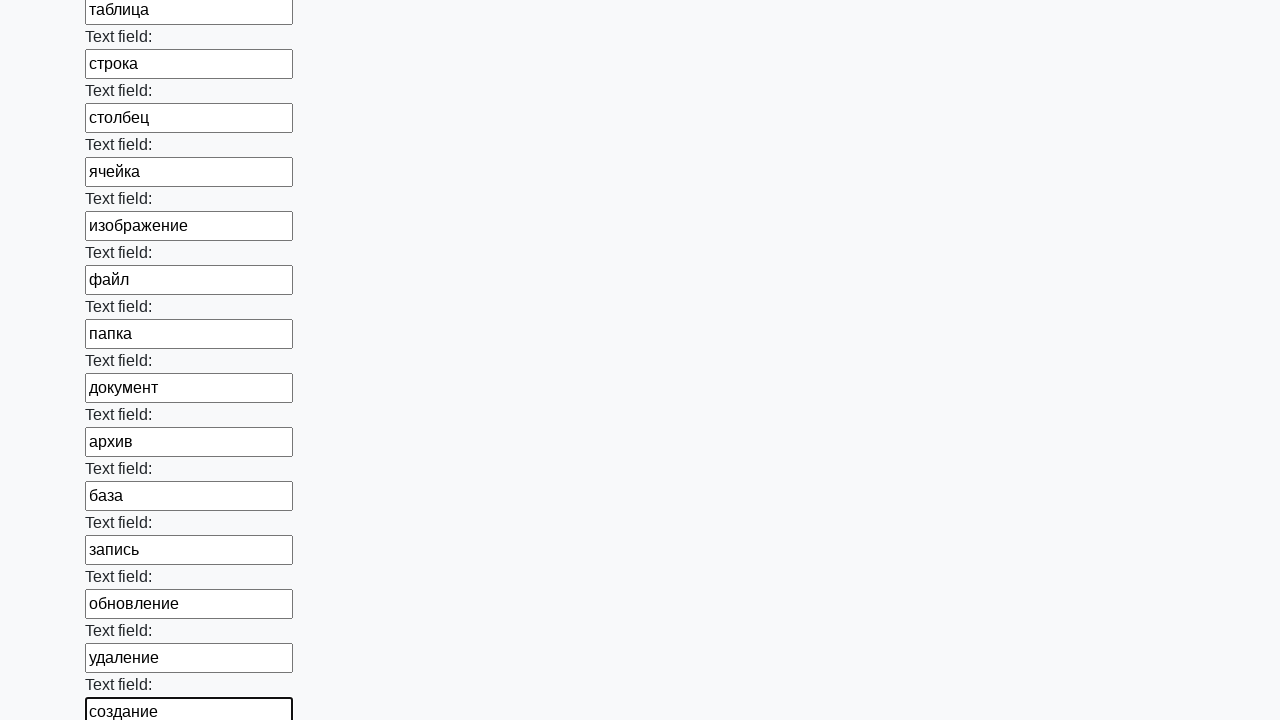

Filled input field 49 with random word 'копирование' on input >> nth=48
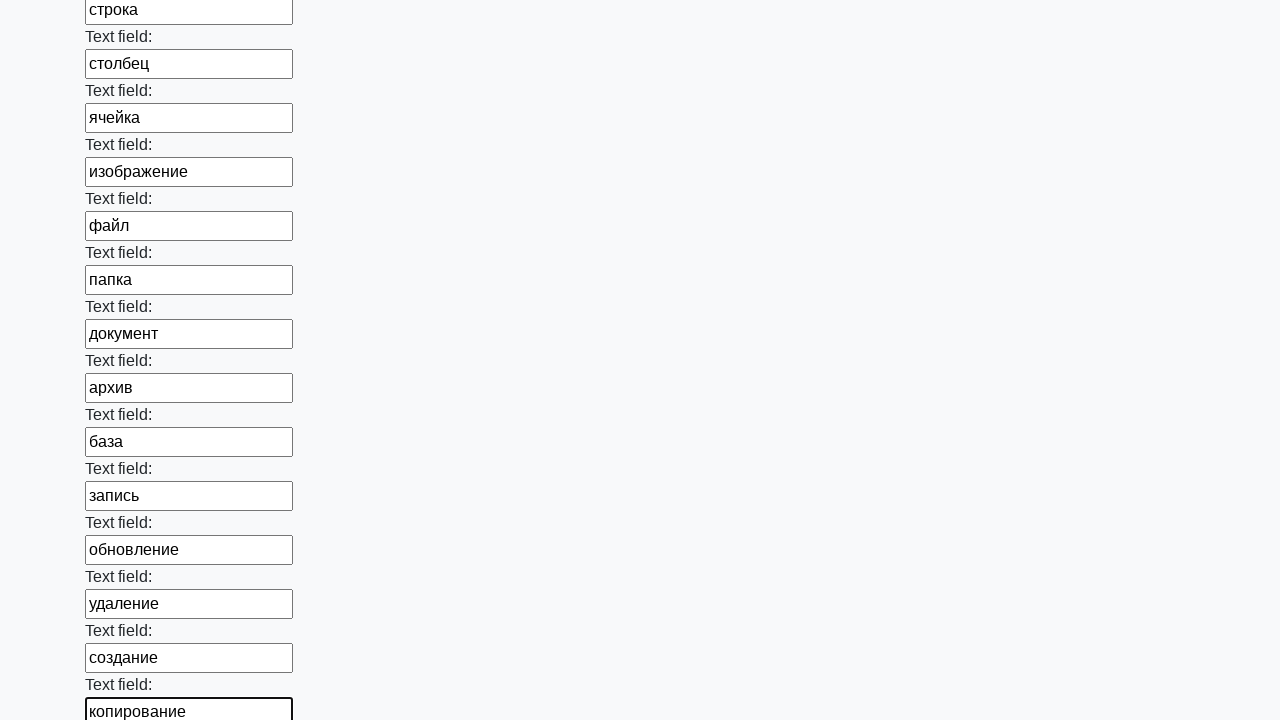

Filled input field 50 with random word 'вставка' on input >> nth=49
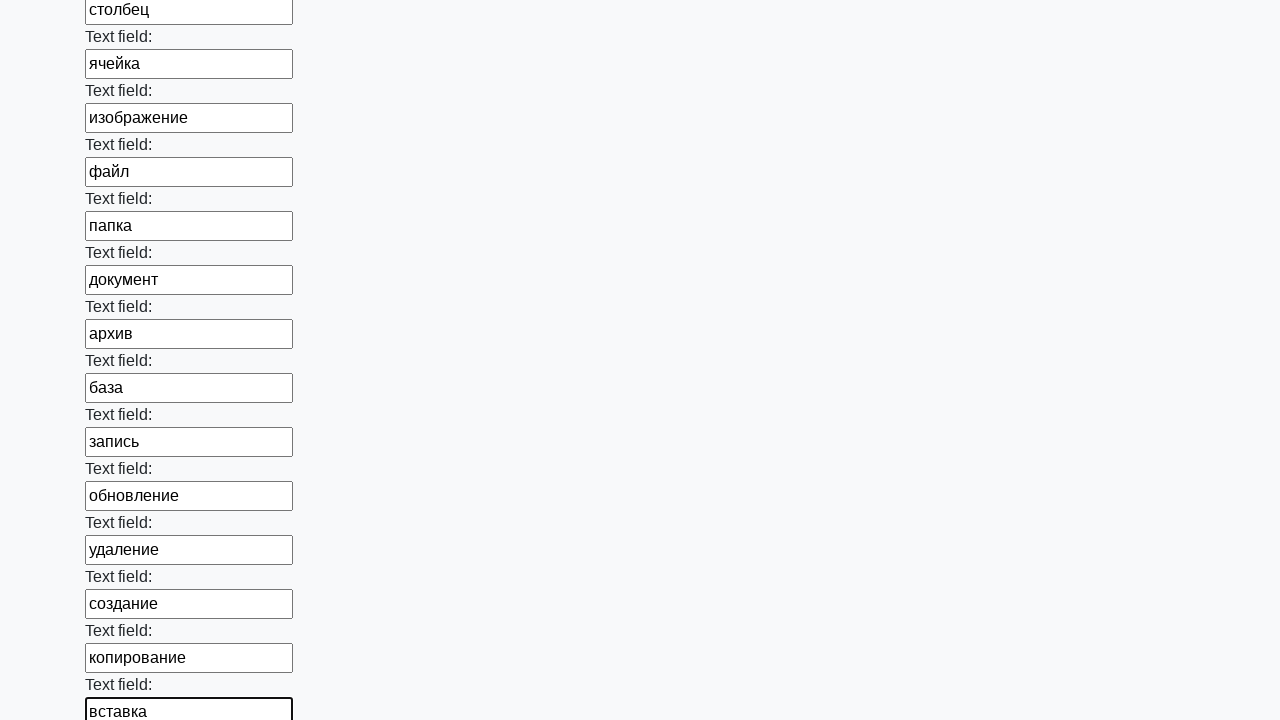

Filled input field 51 with random word 'выделение' on input >> nth=50
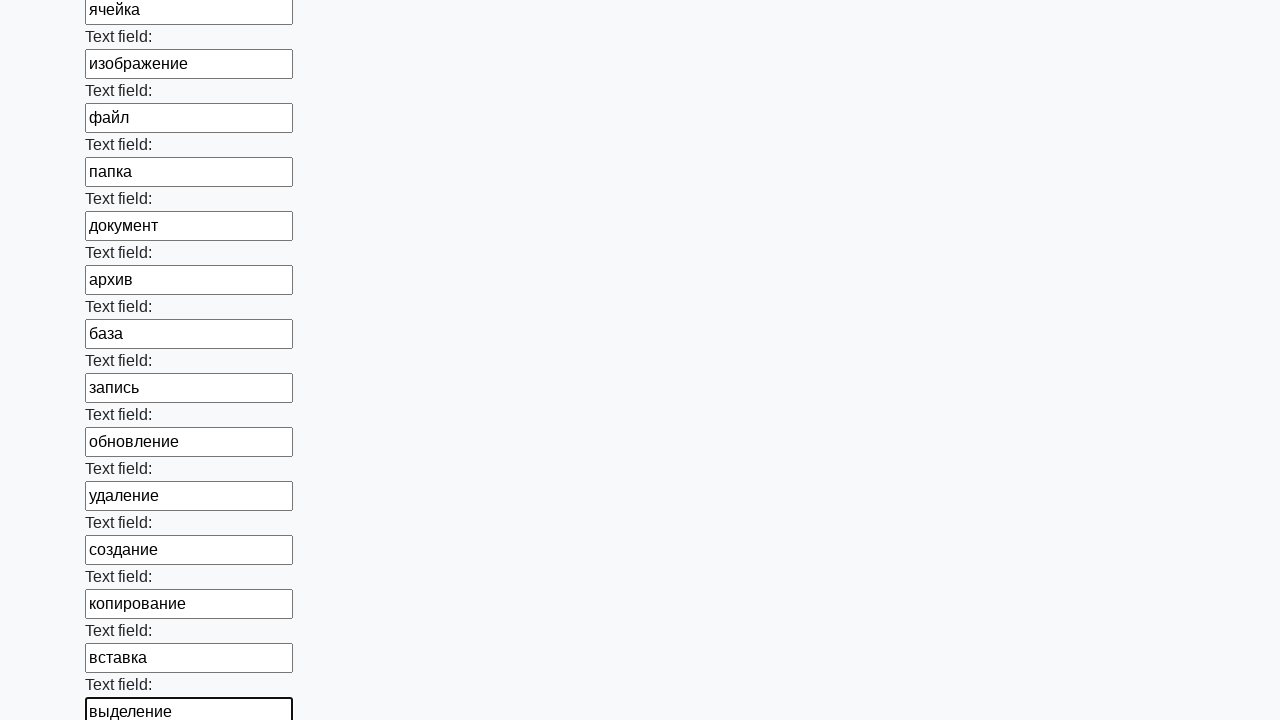

Filled input field 52 with random word 'поиск' on input >> nth=51
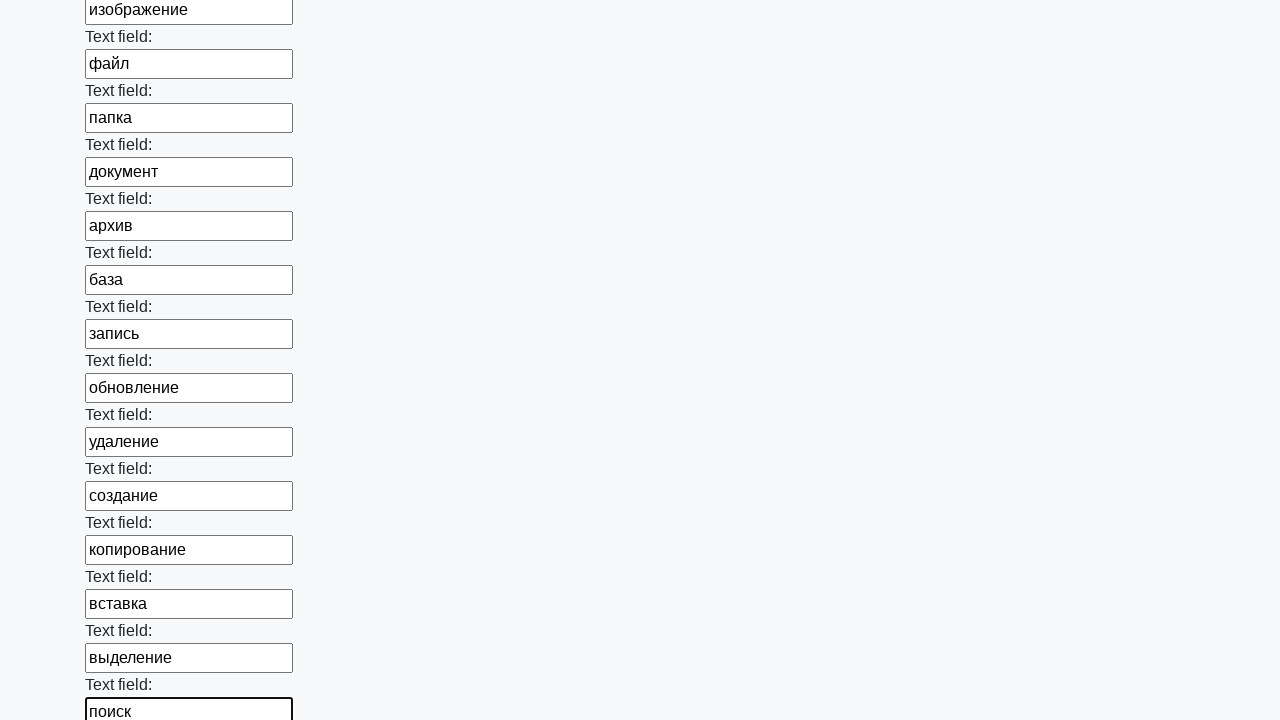

Filled input field 53 with random word 'фильтр' on input >> nth=52
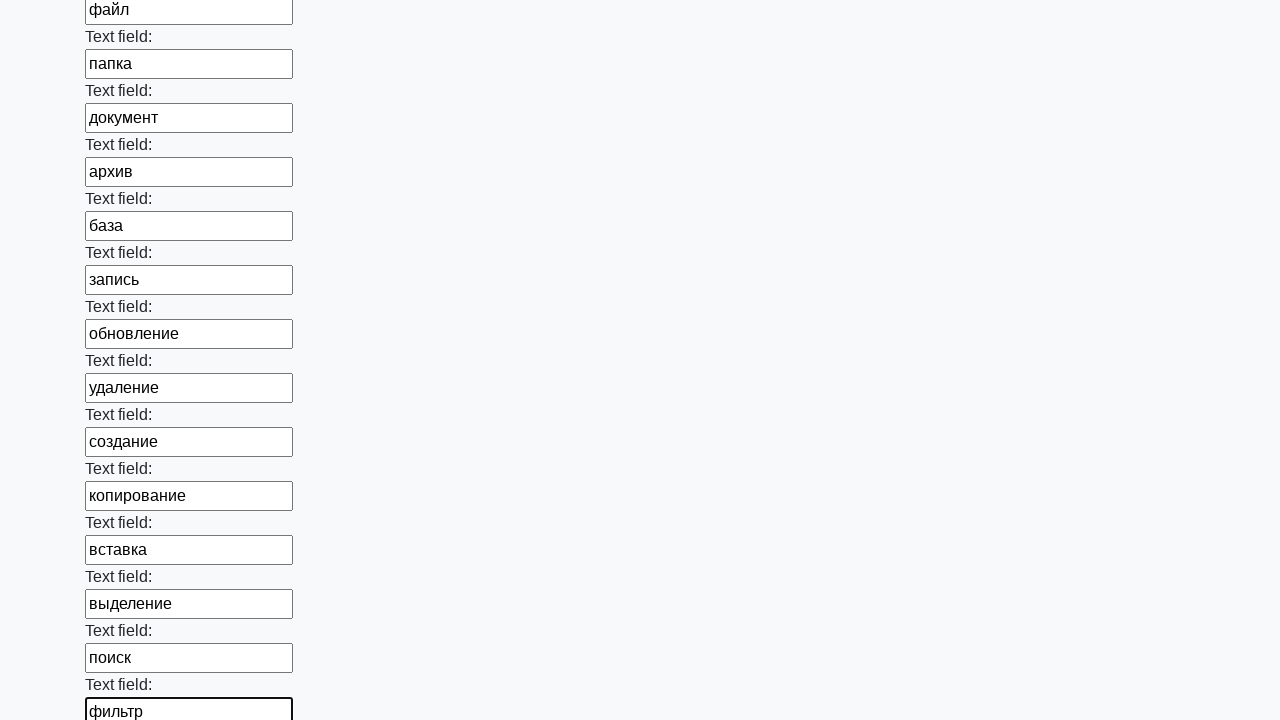

Filled input field 54 with random word 'сортировка' on input >> nth=53
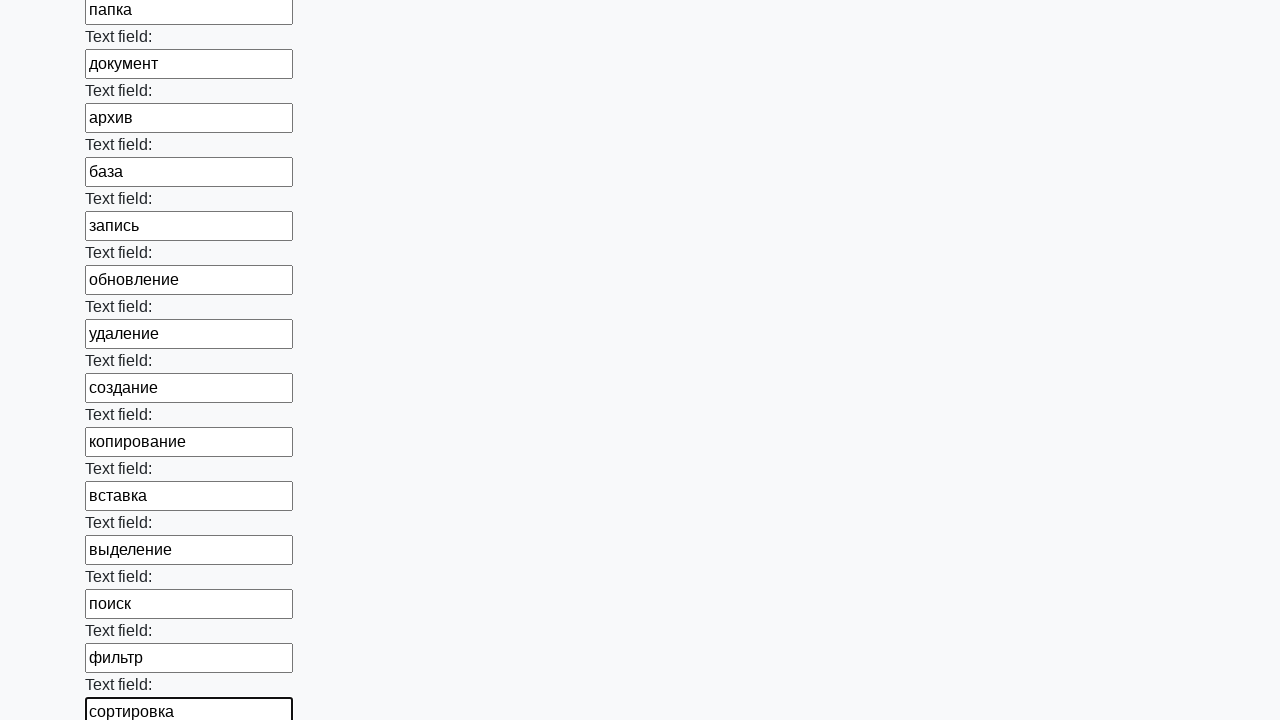

Filled input field 55 with random word 'группировка' on input >> nth=54
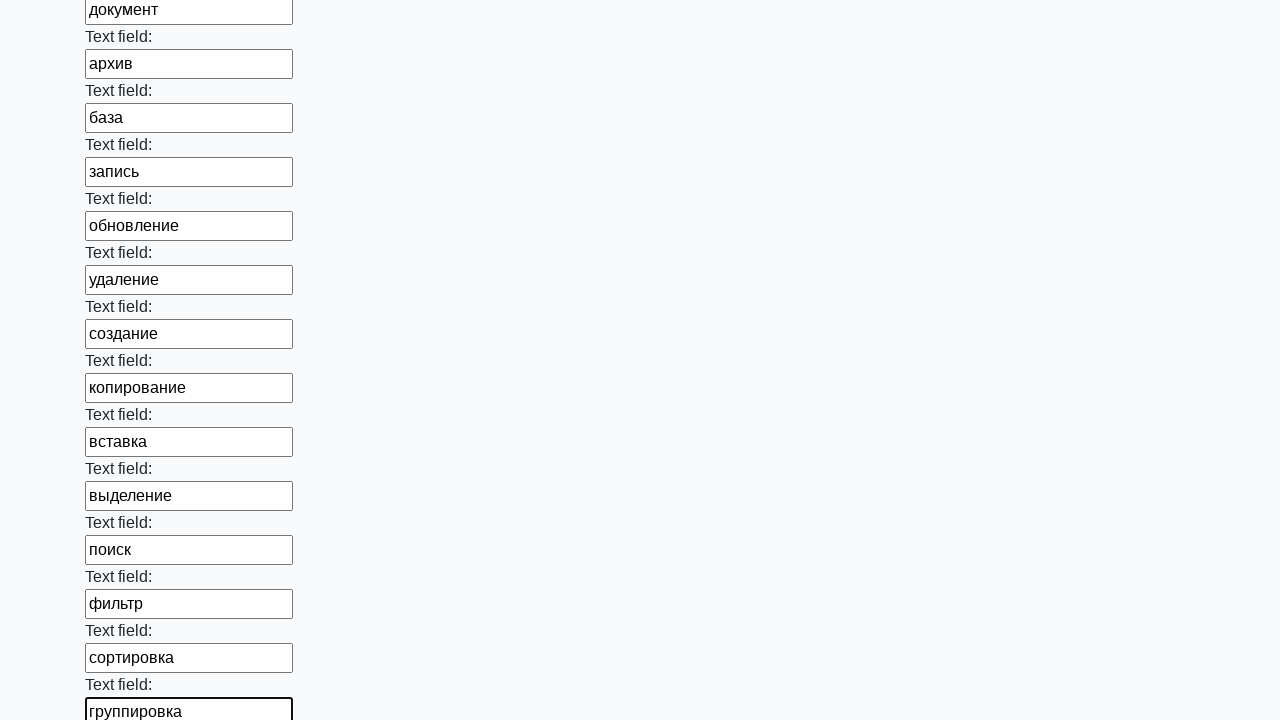

Filled input field 56 with random word 'отчет' on input >> nth=55
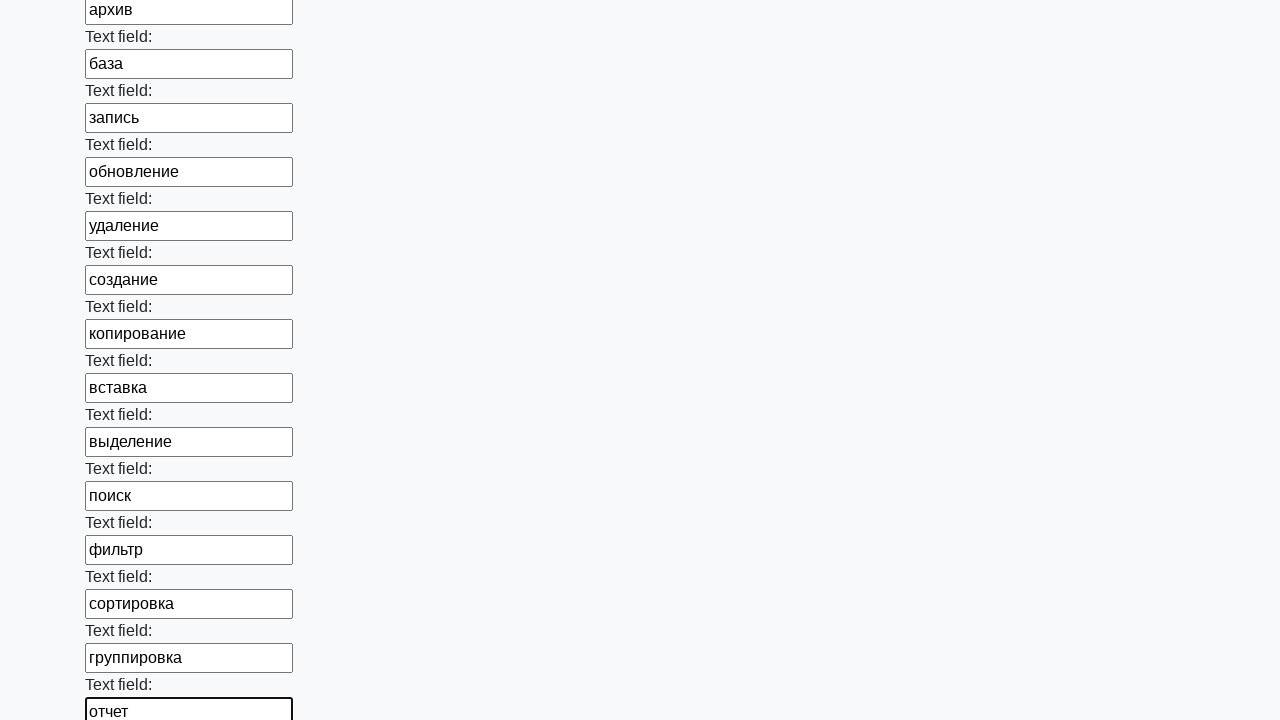

Filled input field 57 with random word 'статистика' on input >> nth=56
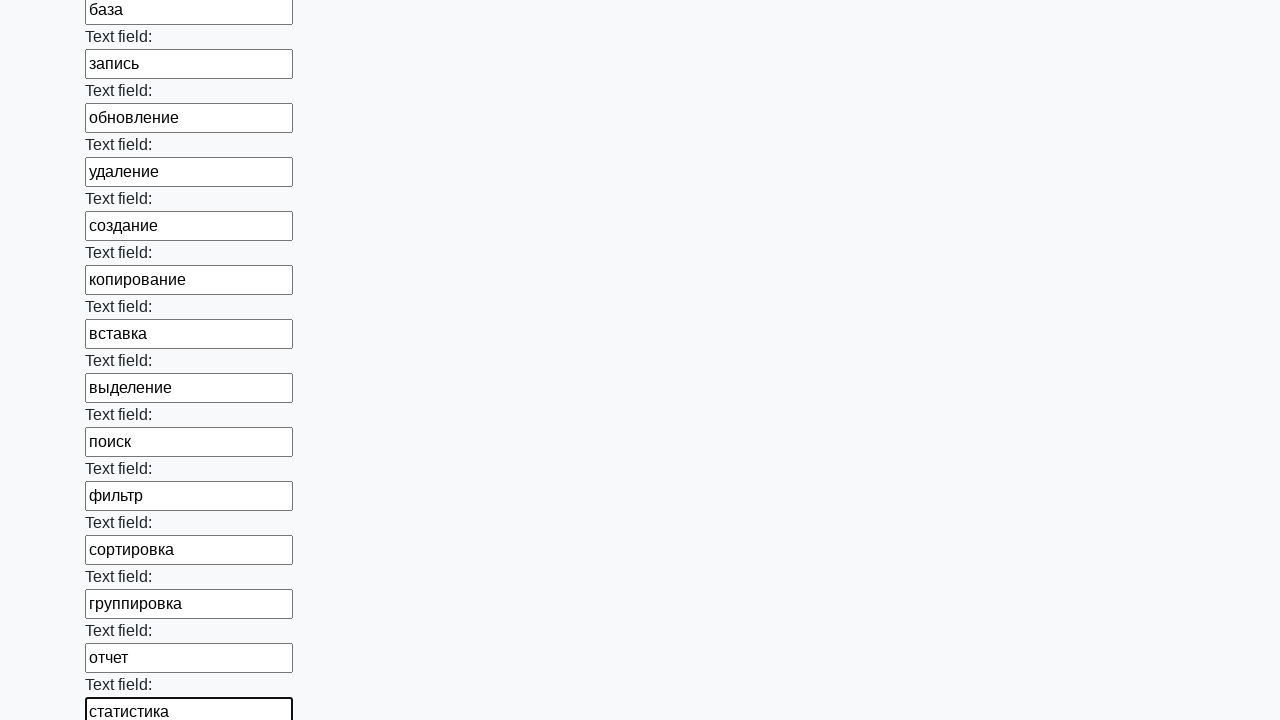

Filled input field 58 with random word 'график' on input >> nth=57
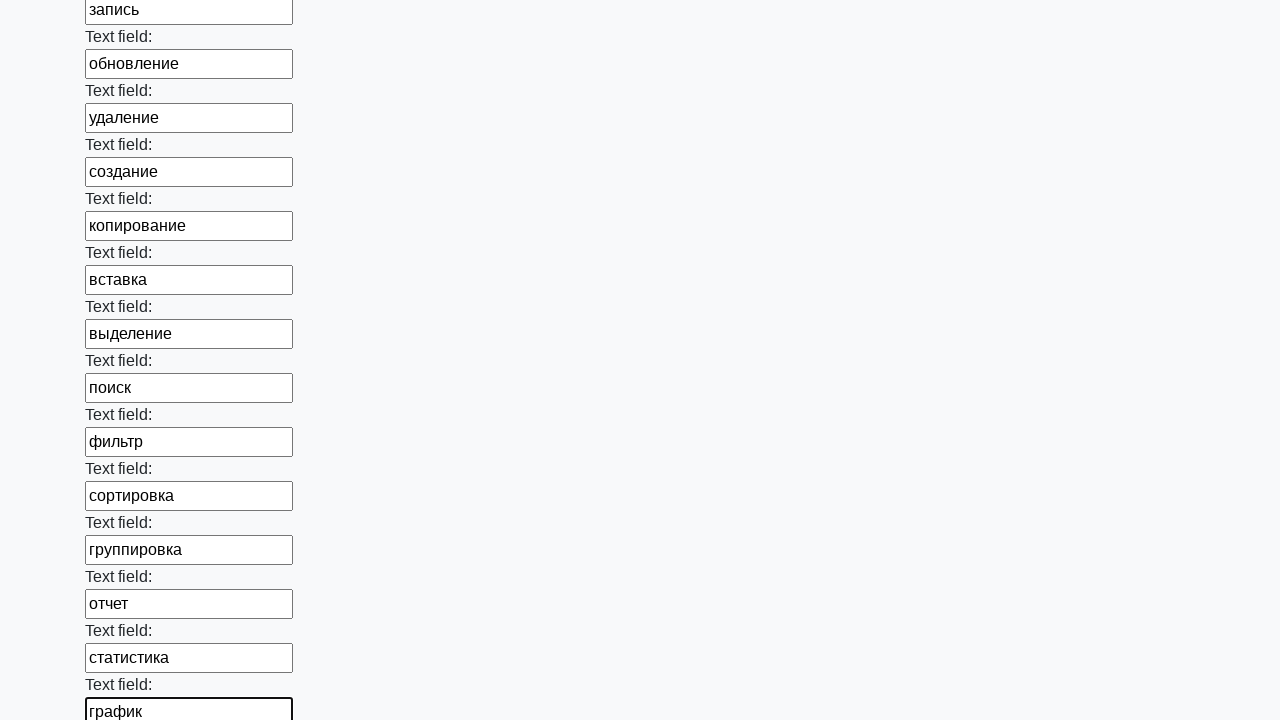

Filled input field 59 with random word 'диаграмма' on input >> nth=58
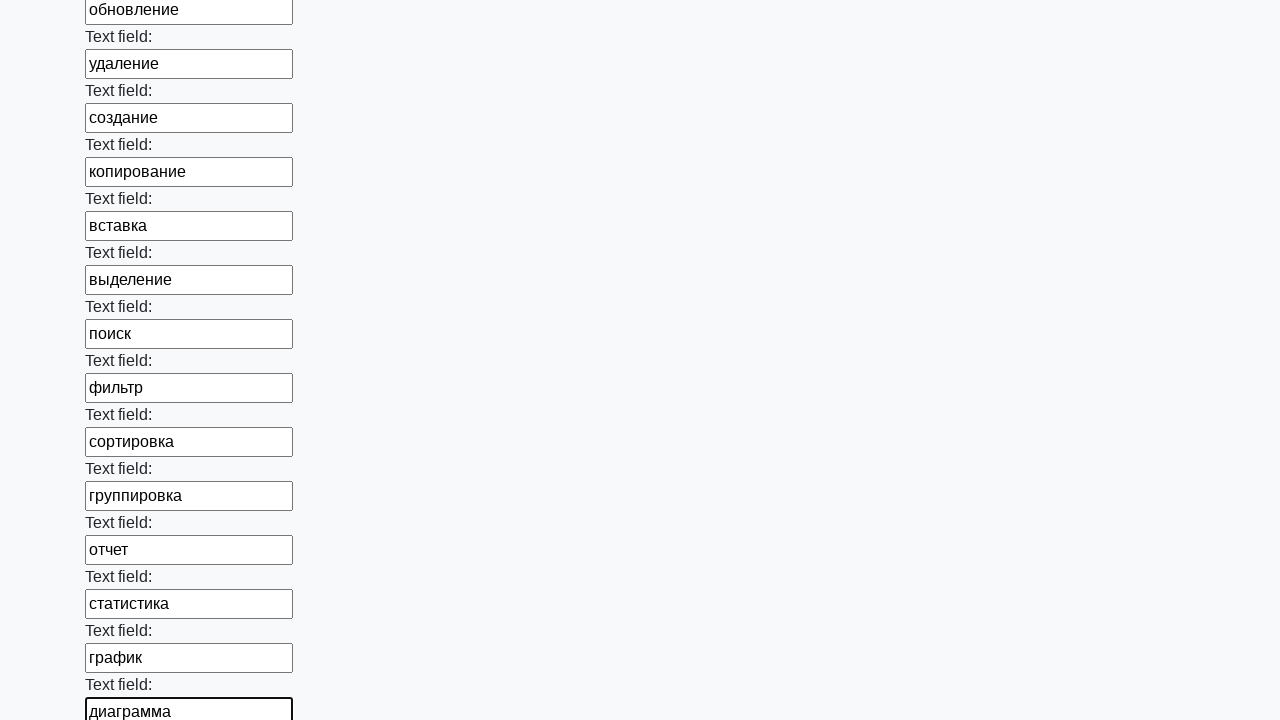

Filled input field 60 with random word 'настройка' on input >> nth=59
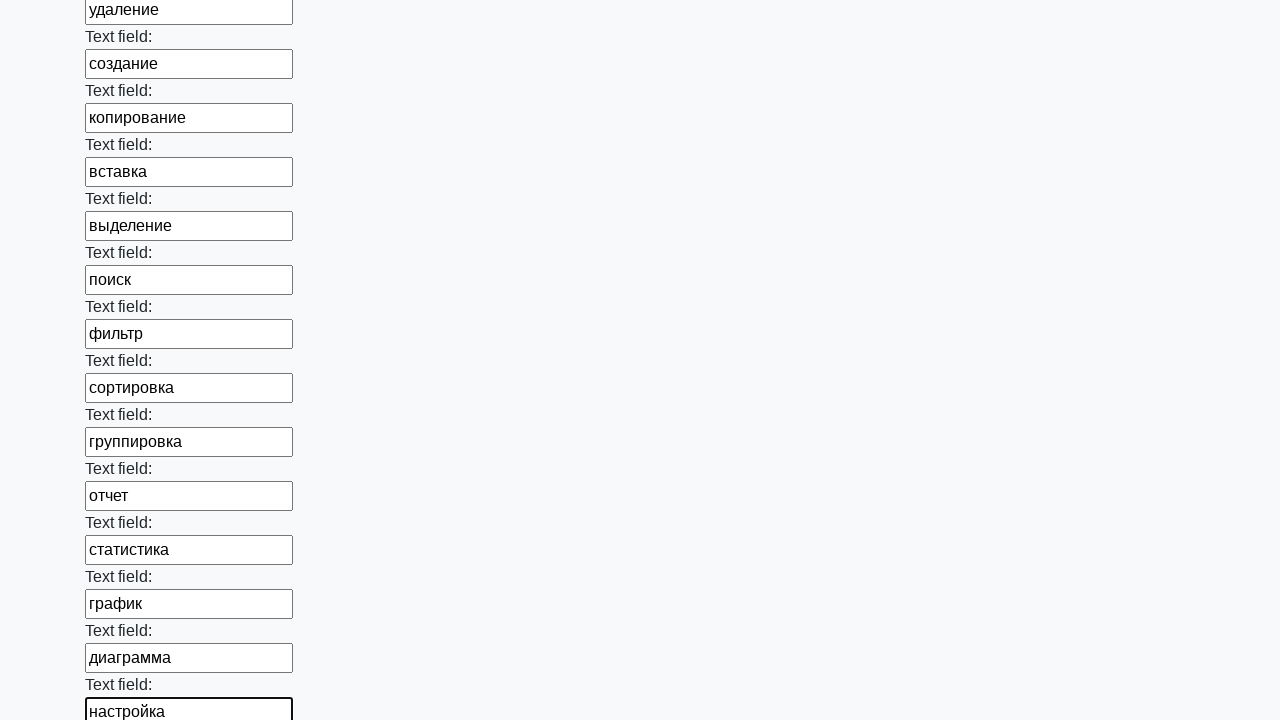

Filled input field 61 with random word 'параметр' on input >> nth=60
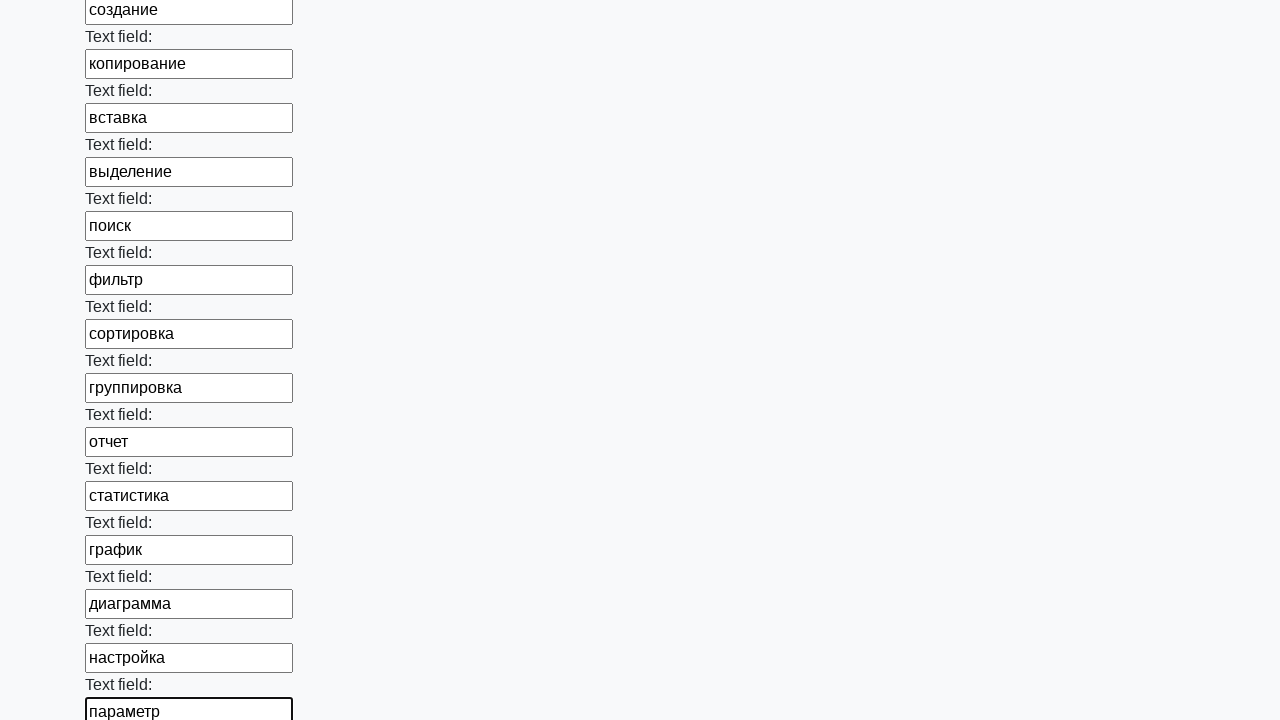

Filled input field 62 with random word 'опция' on input >> nth=61
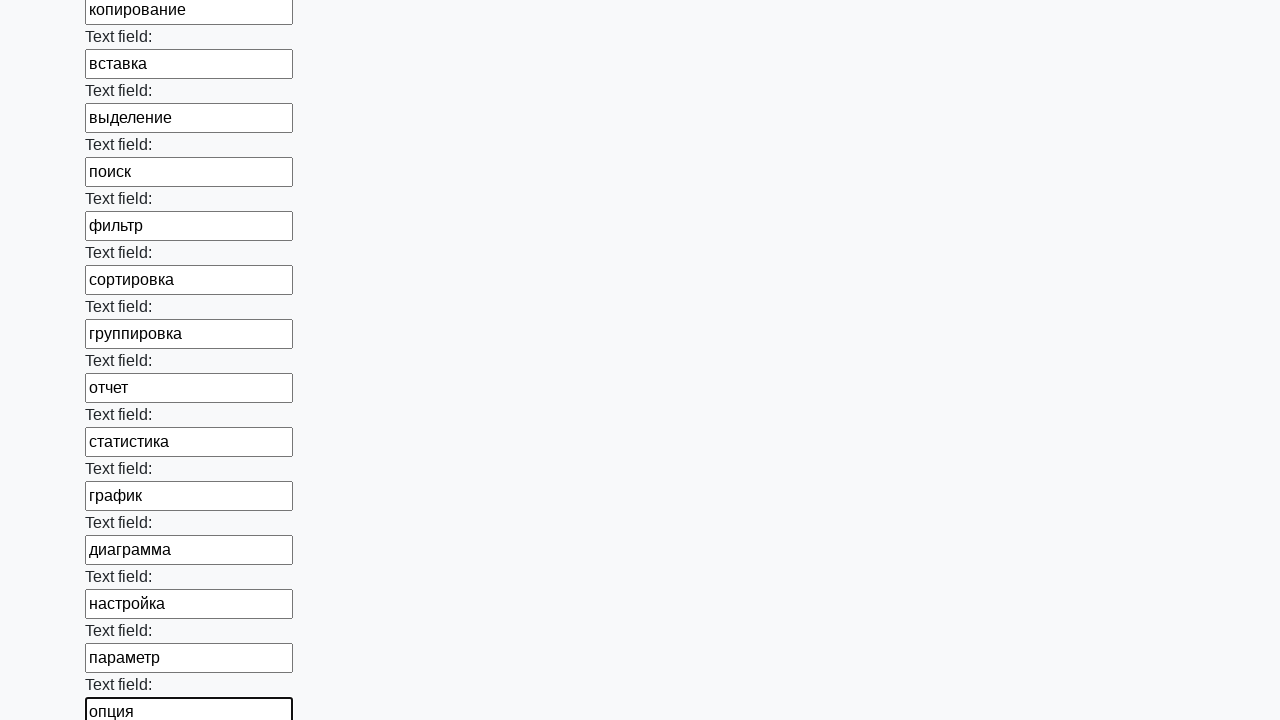

Filled input field 63 with random word 'выбор' on input >> nth=62
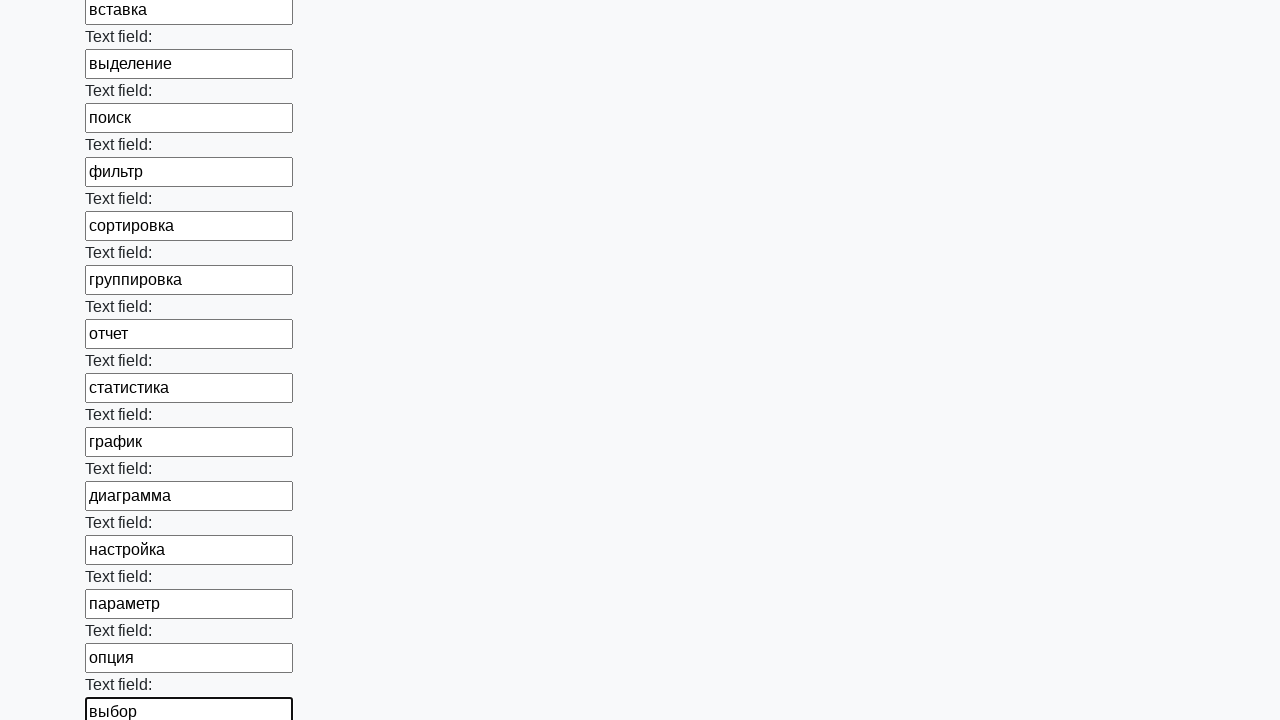

Filled input field 64 with random word 'переключатель' on input >> nth=63
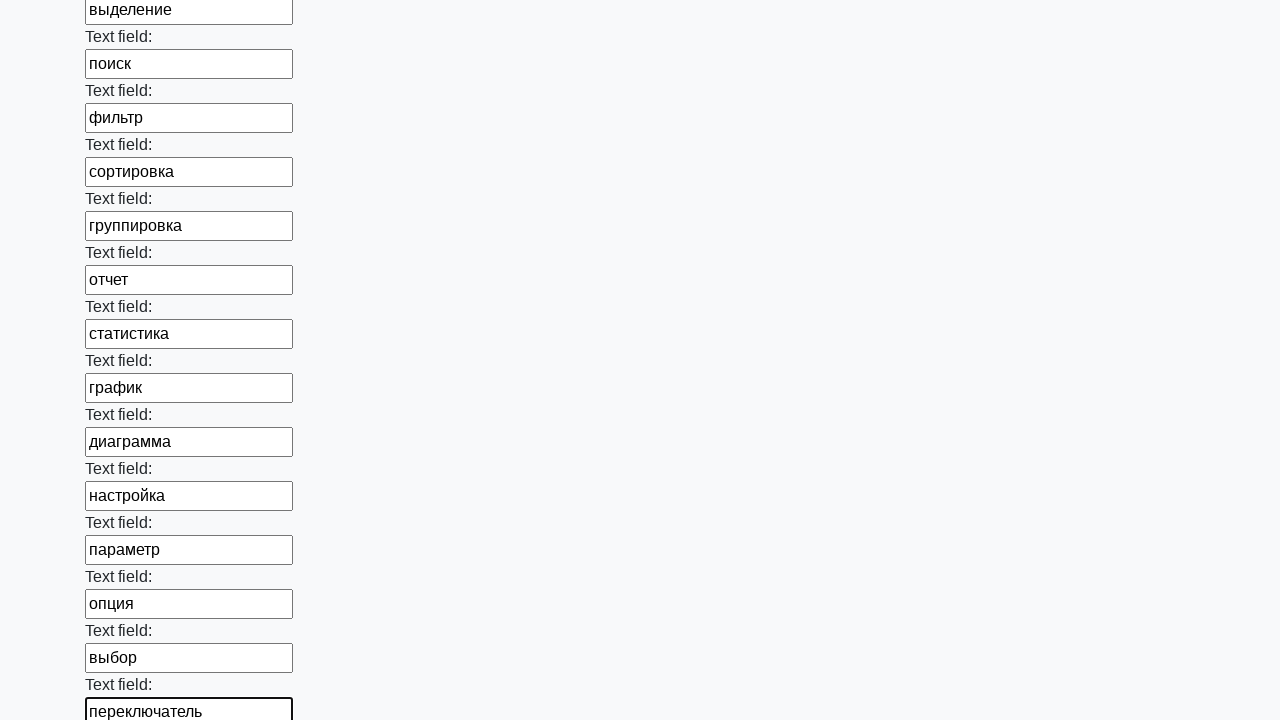

Filled input field 65 with random word 'флажок' on input >> nth=64
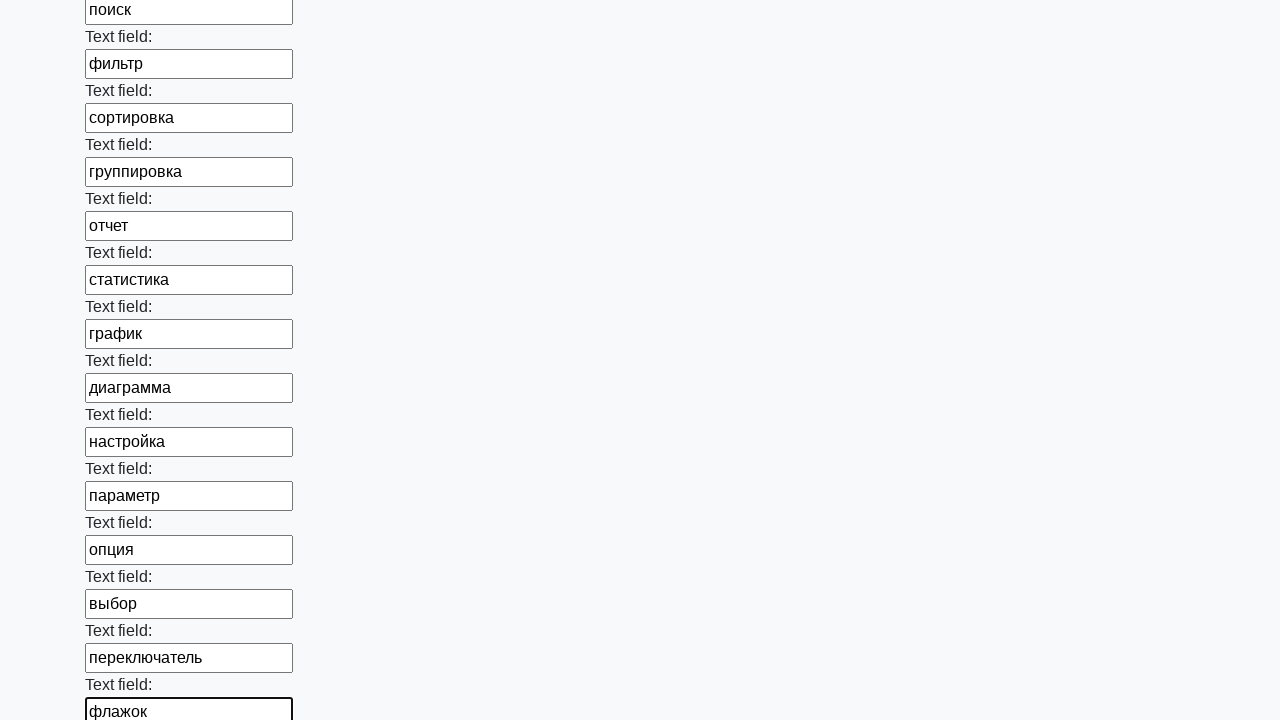

Filled input field 66 with random word 'ползунок' on input >> nth=65
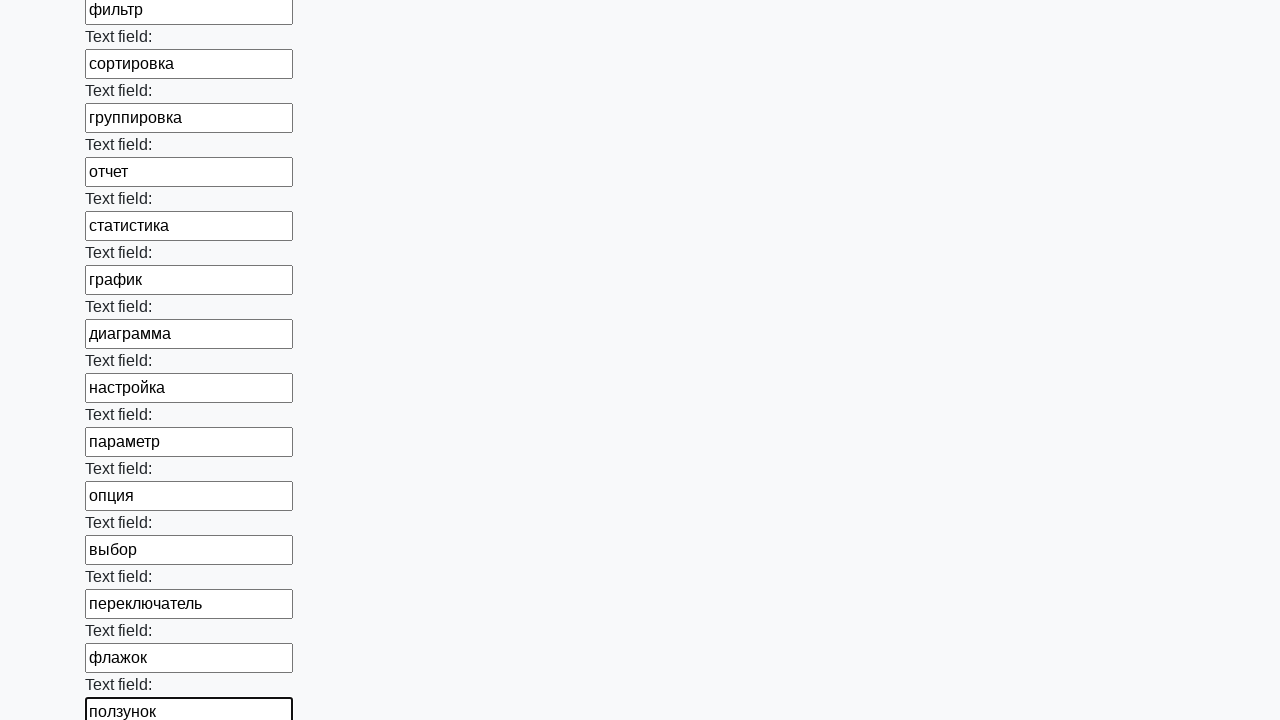

Filled input field 67 with random word 'календарь' on input >> nth=66
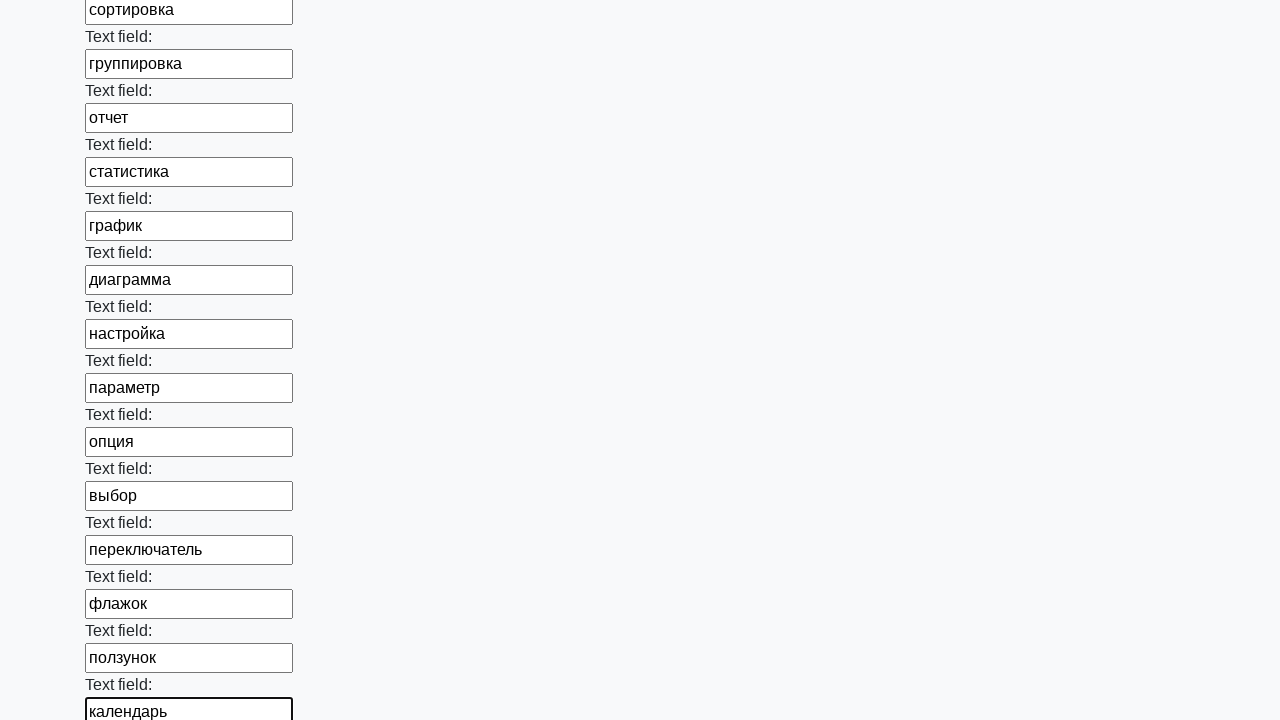

Filled input field 68 with random word 'дата' on input >> nth=67
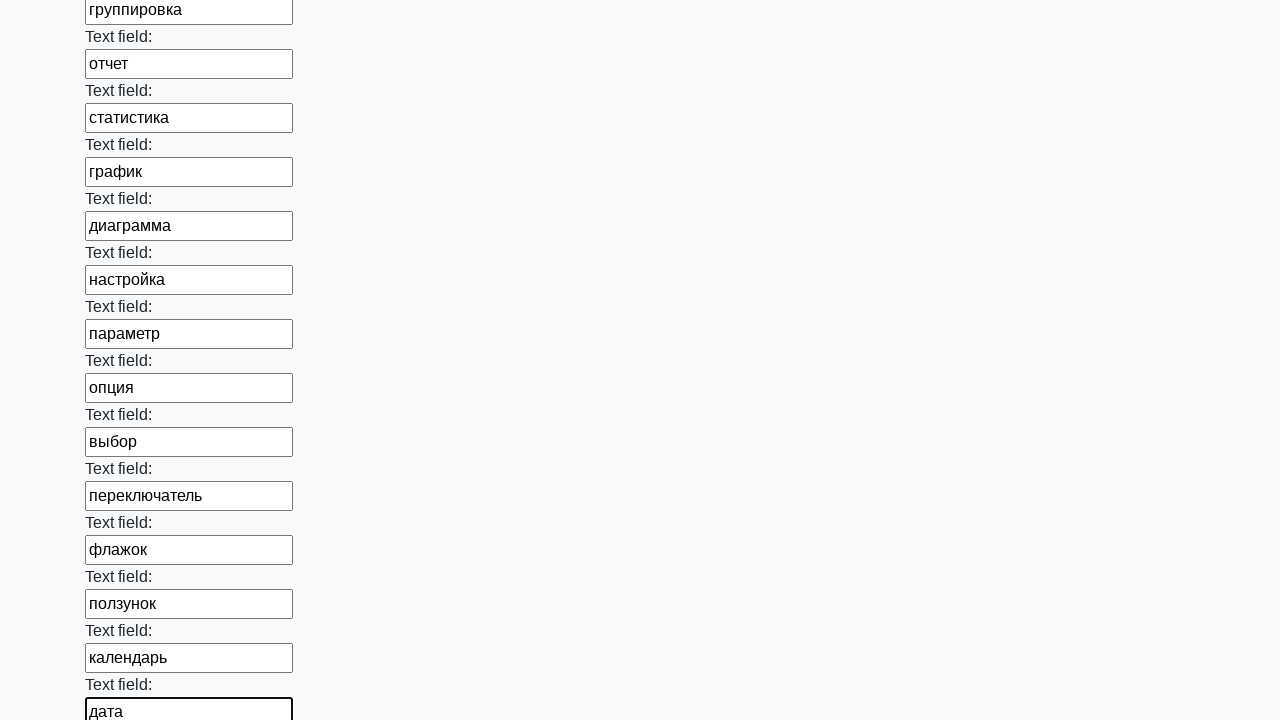

Filled input field 69 with random word 'время' on input >> nth=68
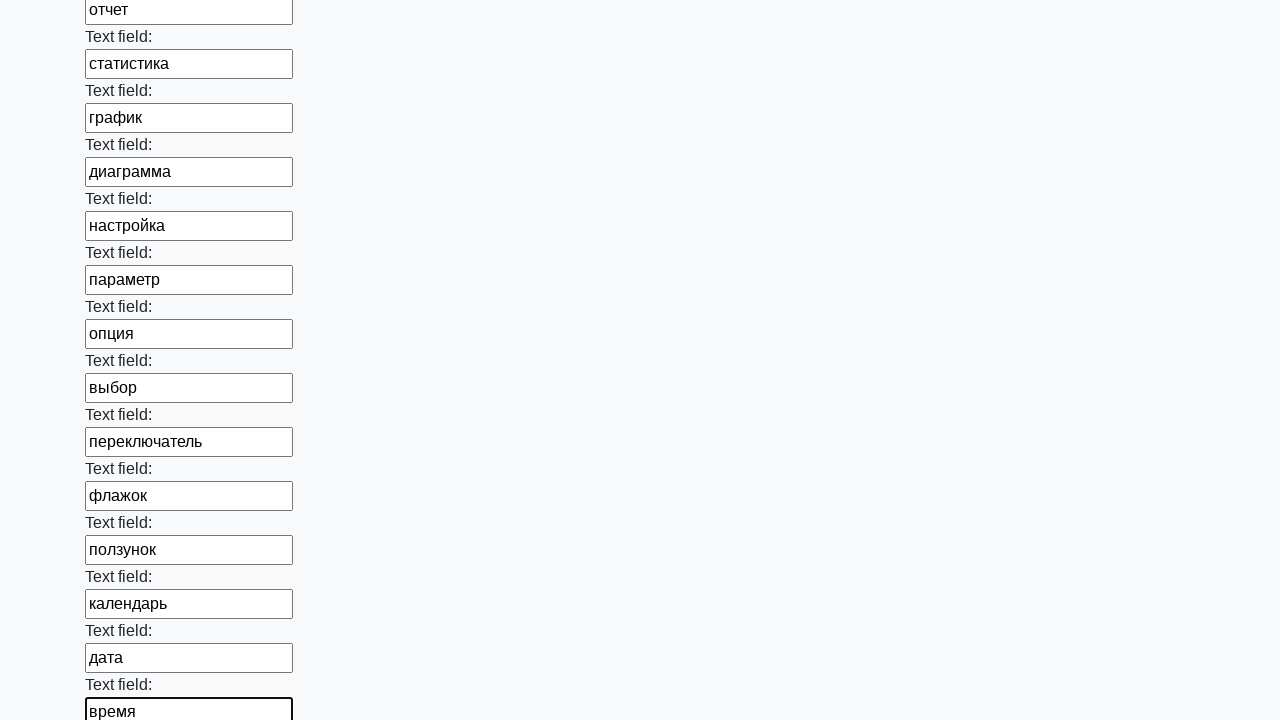

Filled input field 70 with random word 'период' on input >> nth=69
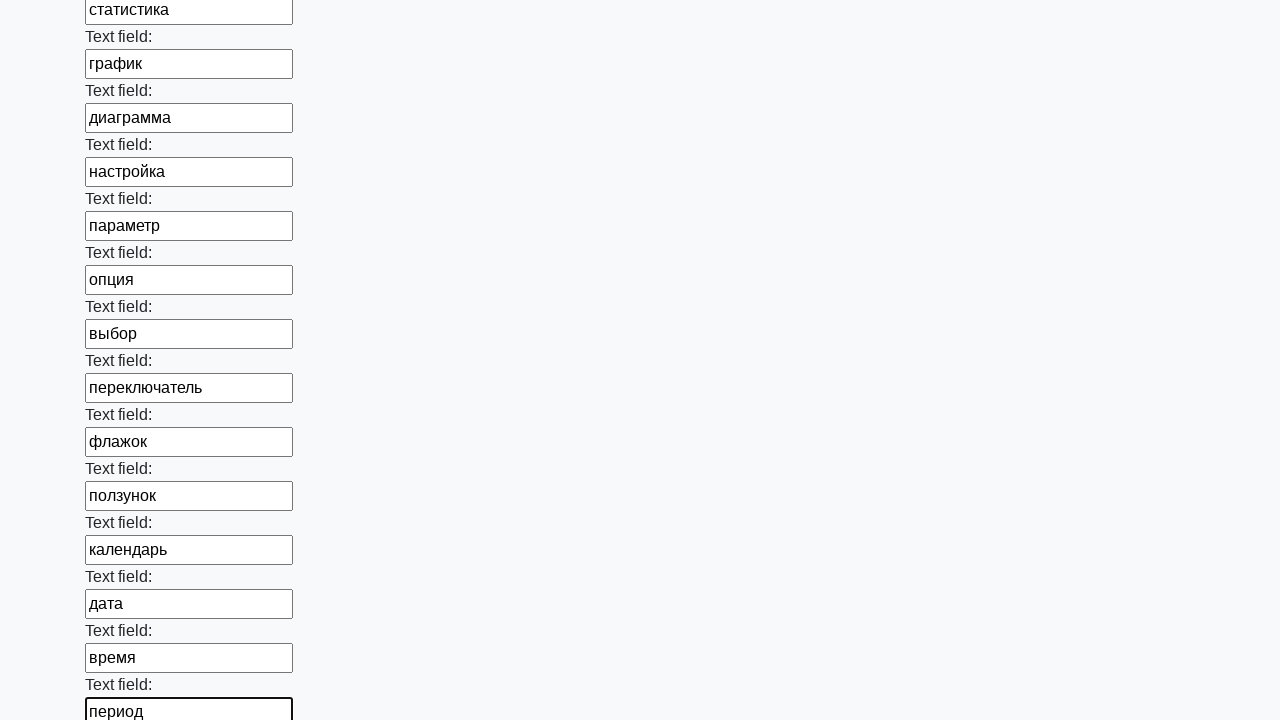

Filled input field 71 with random word 'интервал' on input >> nth=70
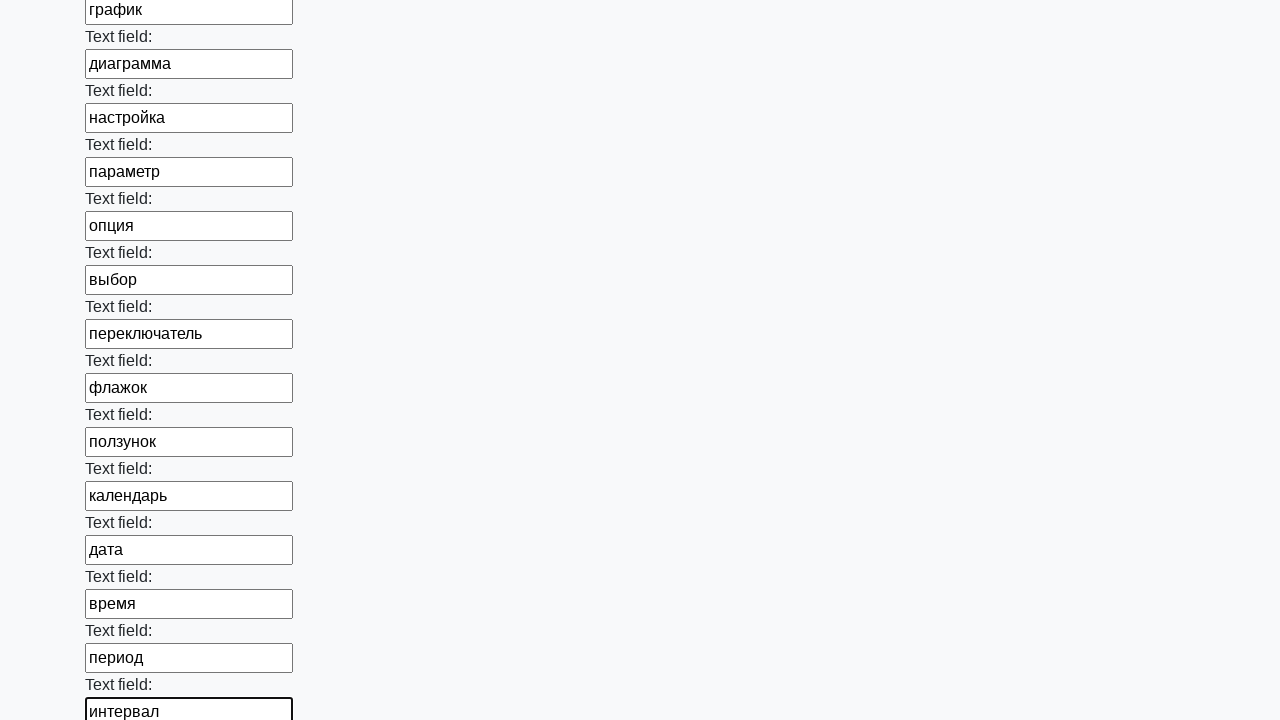

Filled input field 72 with random word 'событие' on input >> nth=71
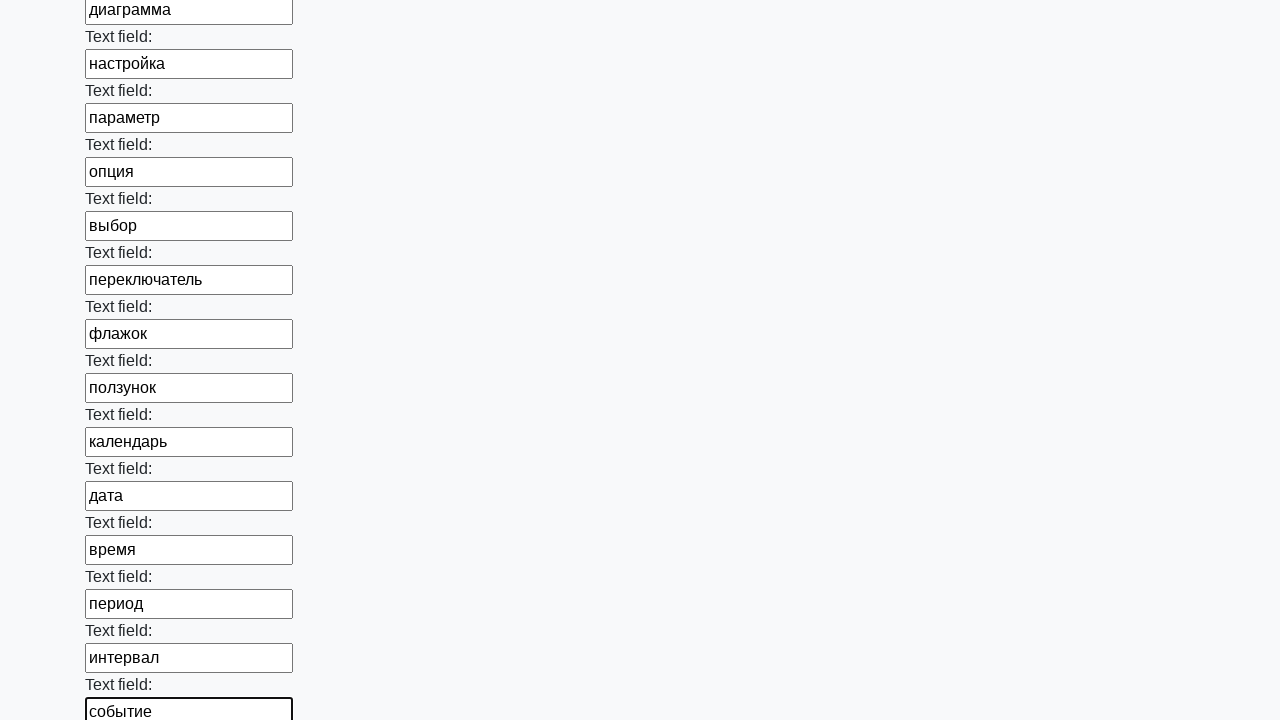

Filled input field 73 with random word 'уведомление' on input >> nth=72
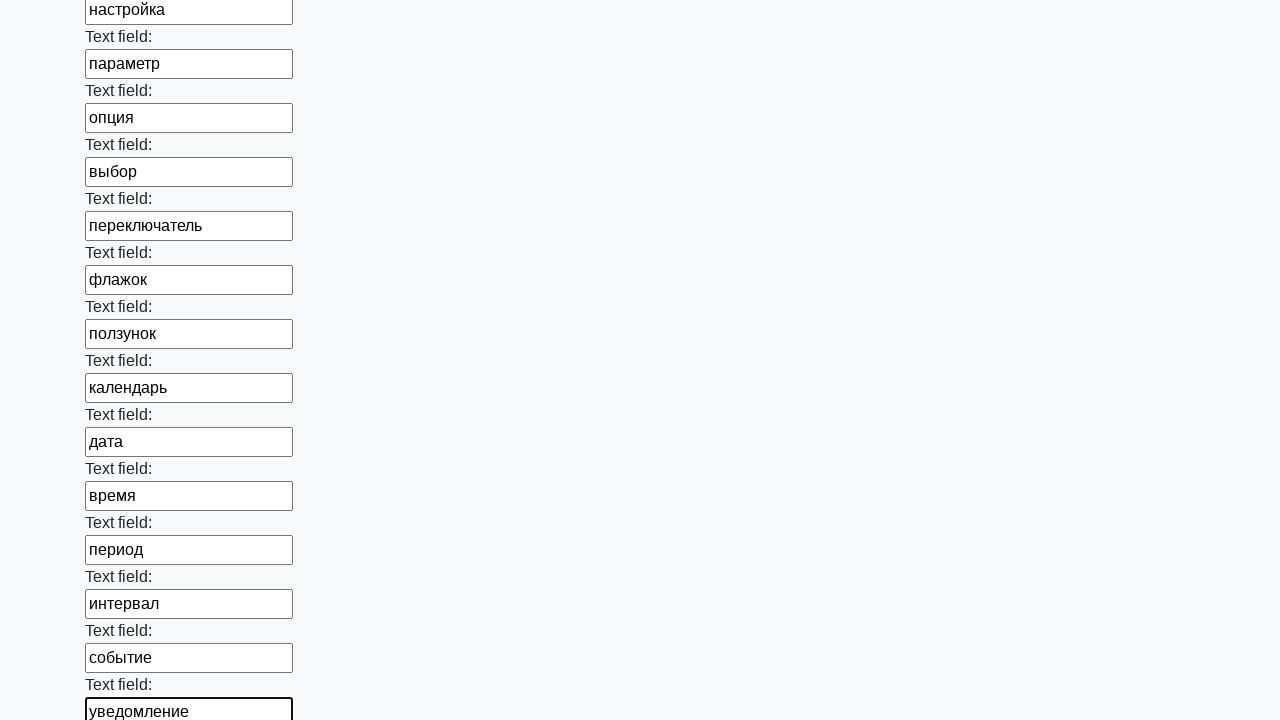

Filled input field 74 with random word 'сообщение' on input >> nth=73
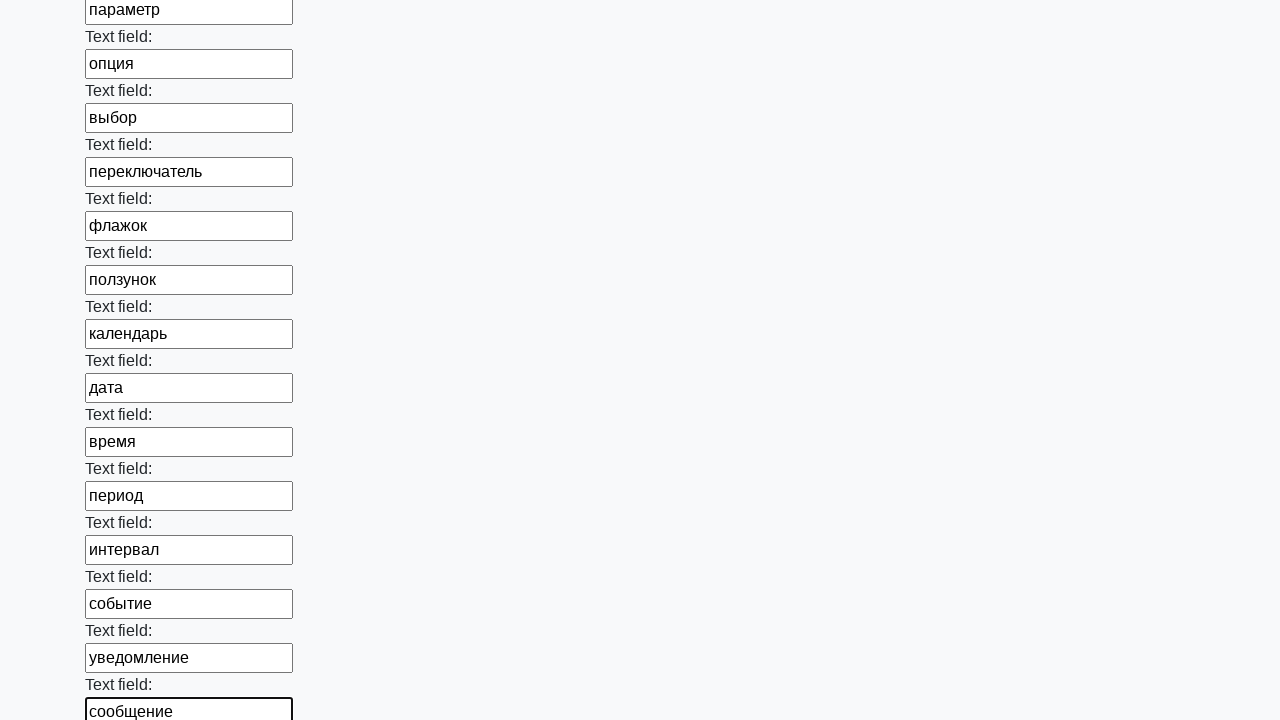

Filled input field 75 with random word 'предупреждение' on input >> nth=74
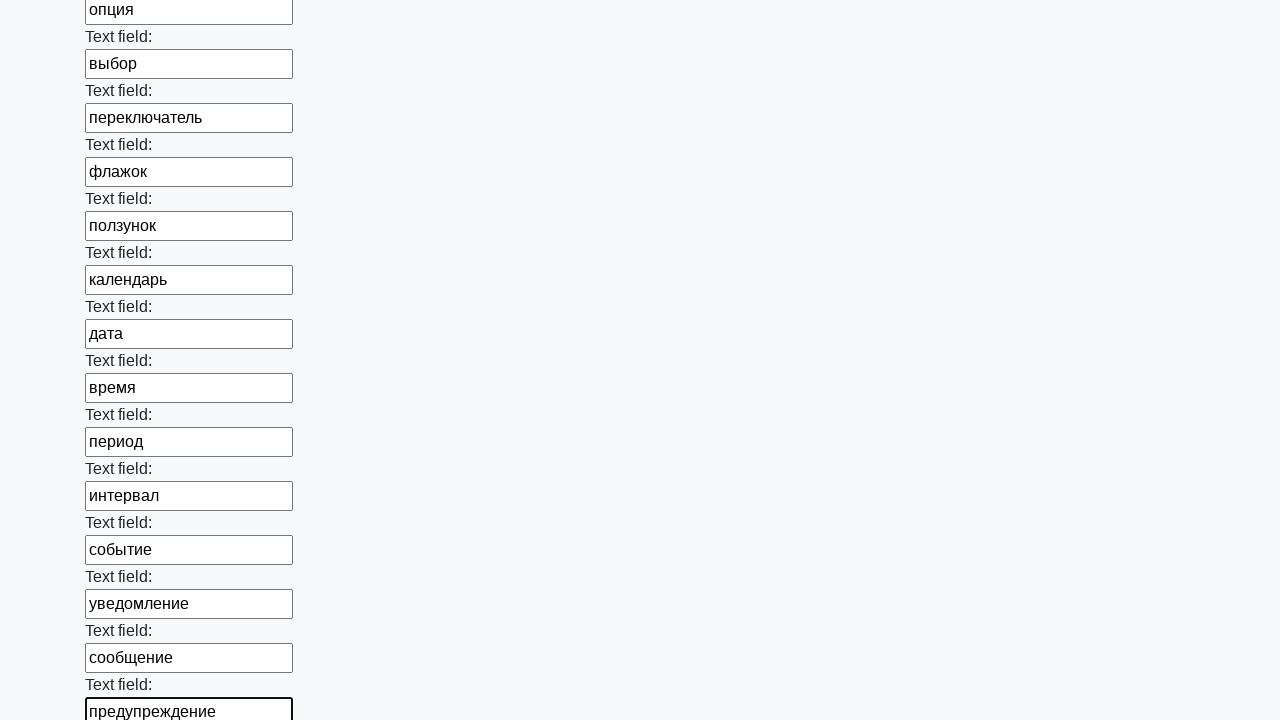

Filled input field 76 with random word 'ошибка' on input >> nth=75
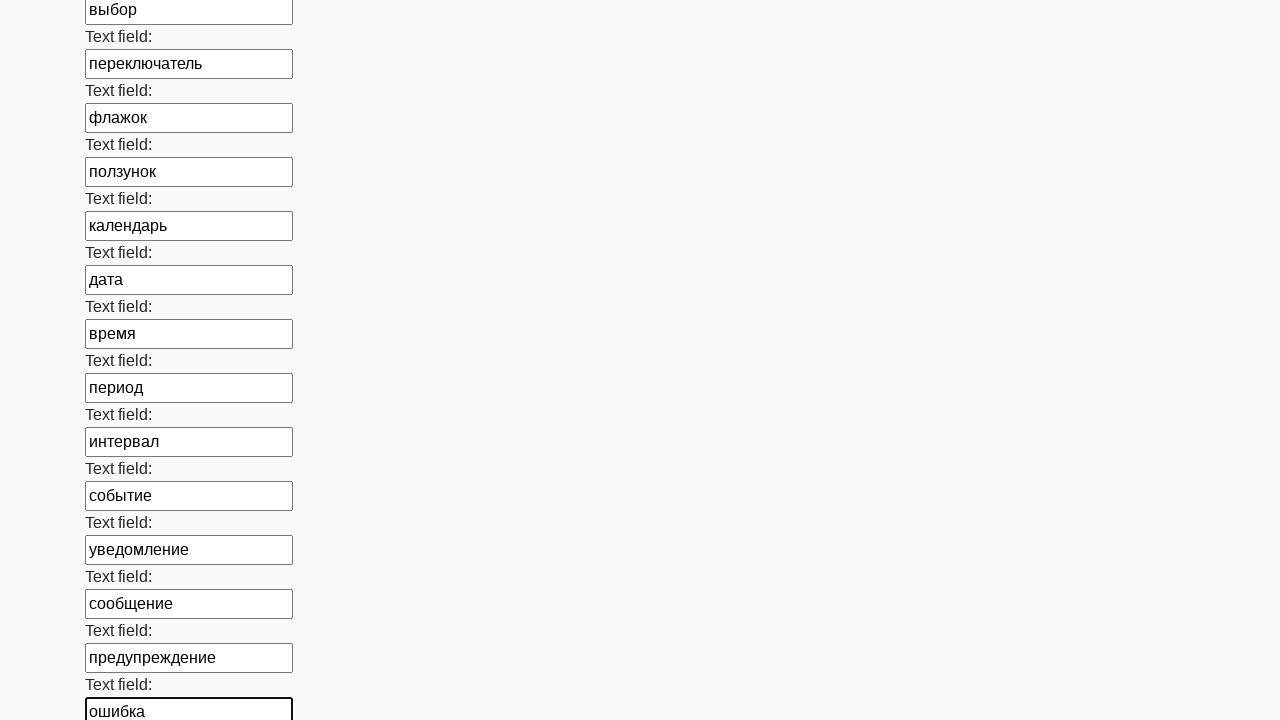

Filled input field 77 with random word 'успех' on input >> nth=76
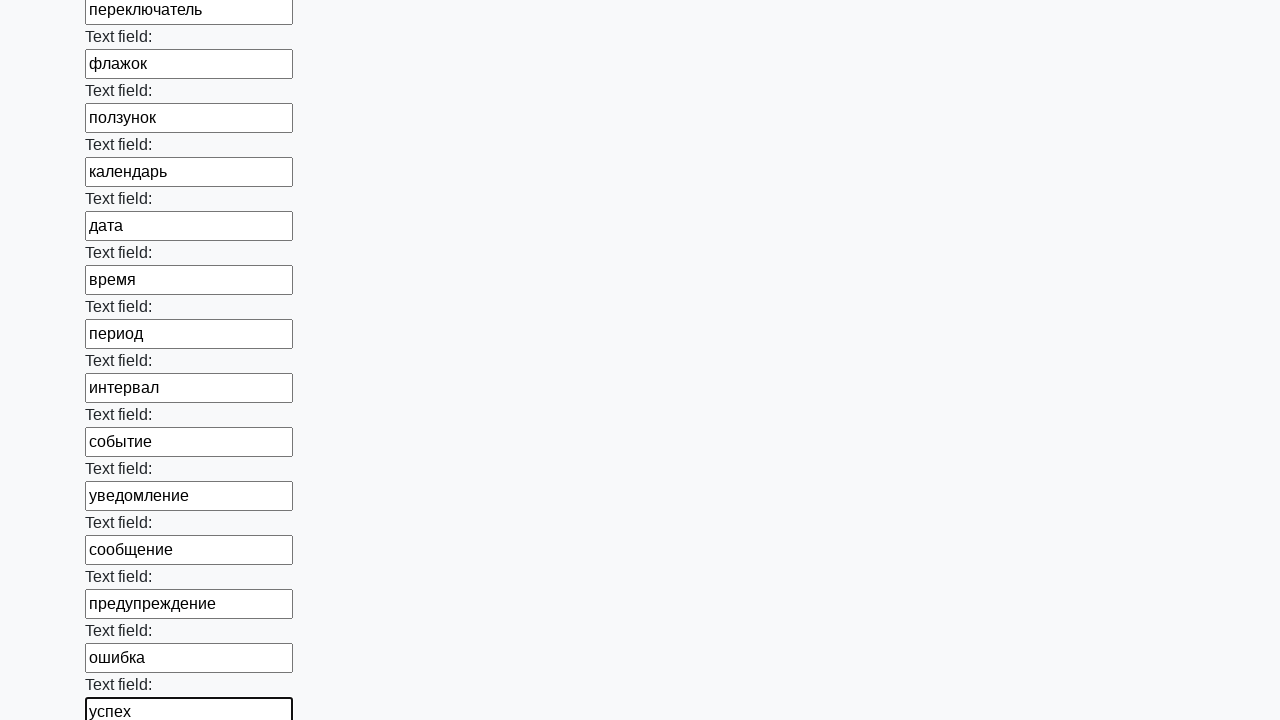

Filled input field 78 with random word 'отмена' on input >> nth=77
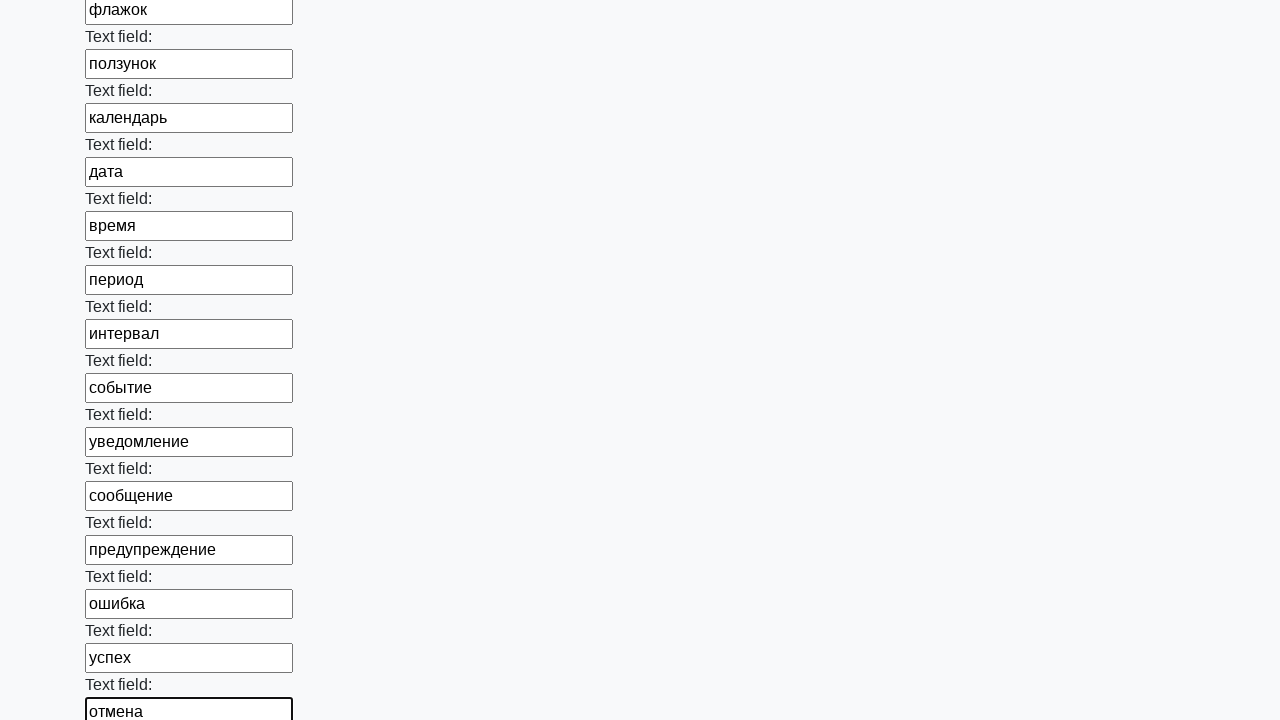

Filled input field 79 with random word 'подтверждение' on input >> nth=78
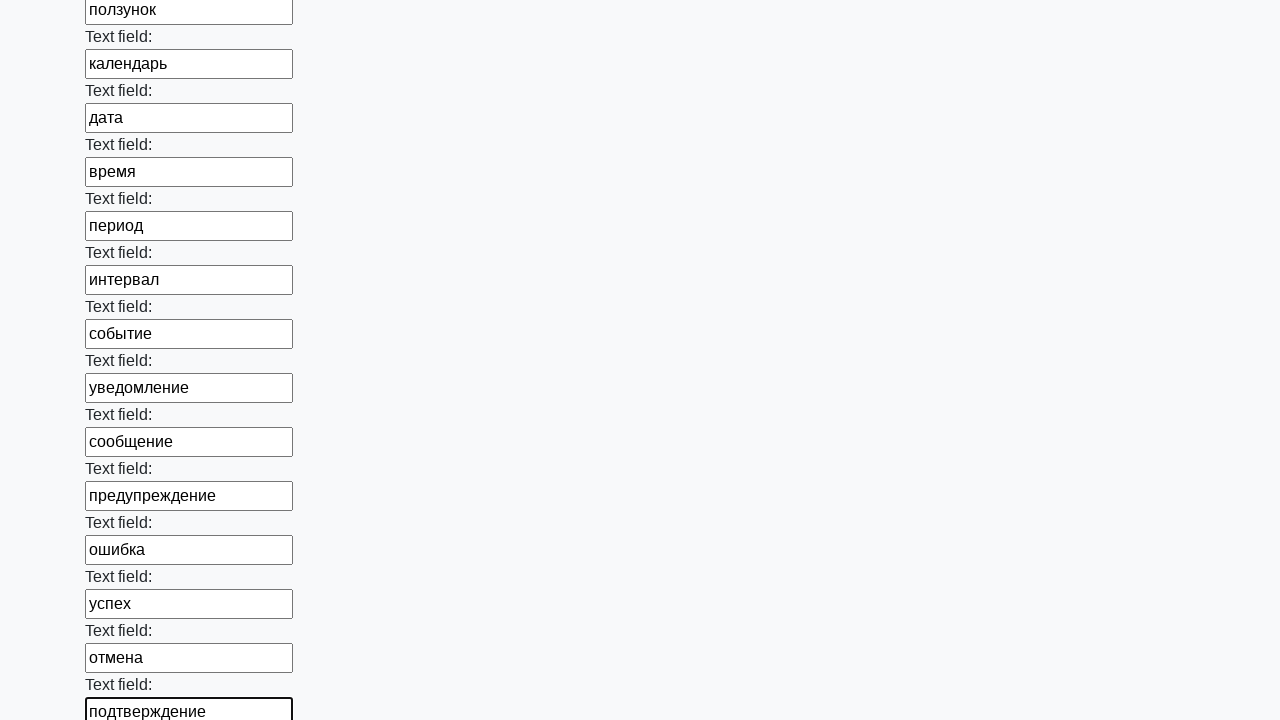

Filled input field 80 with random word 'диалог' on input >> nth=79
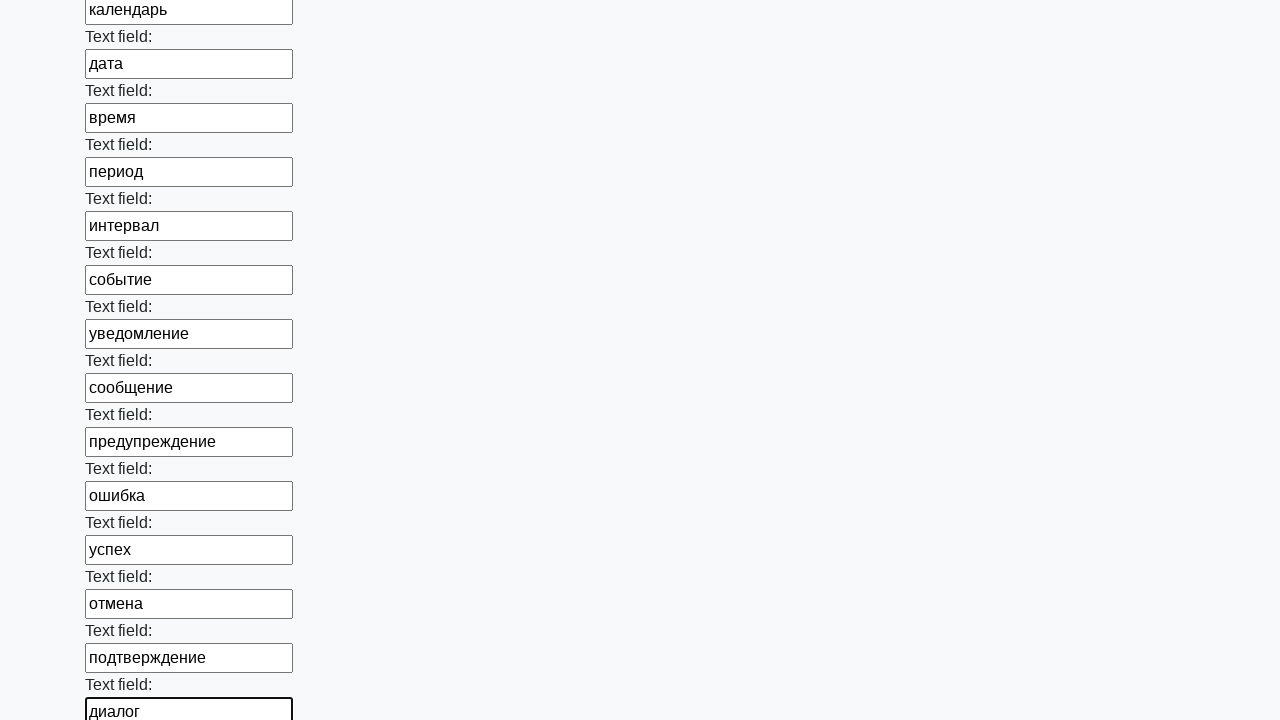

Filled input field 81 with random word 'модальное' on input >> nth=80
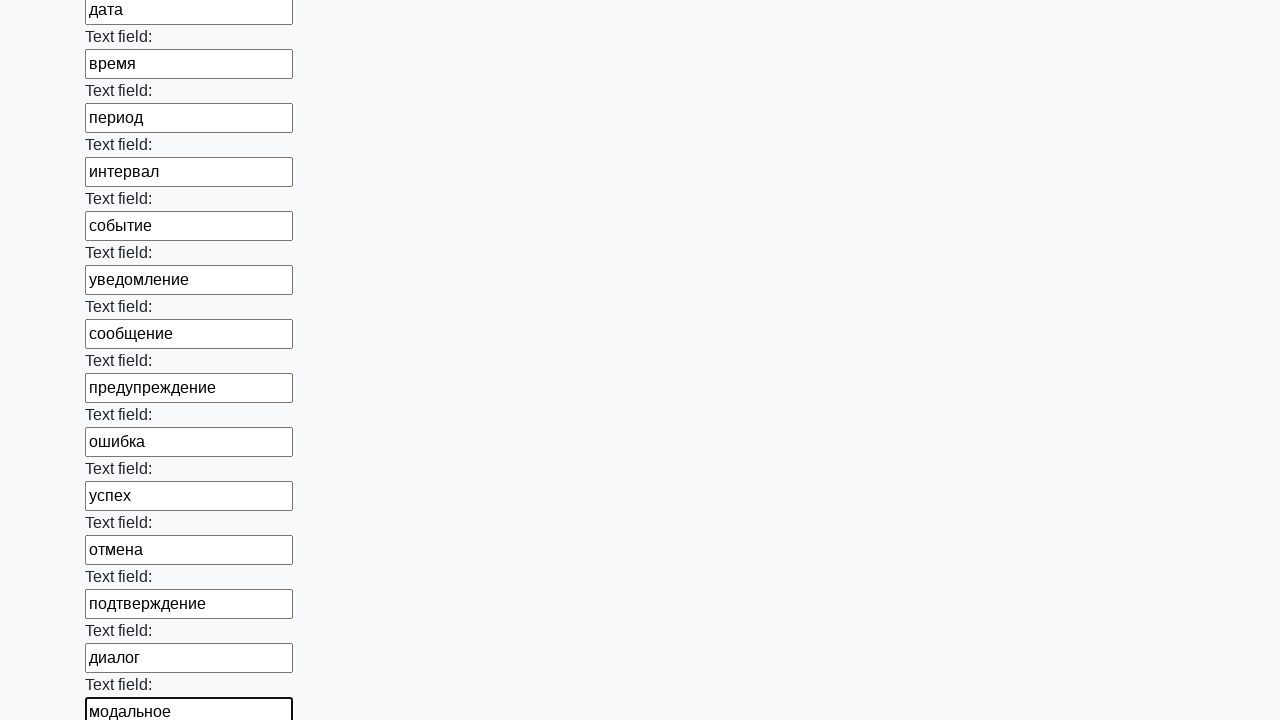

Filled input field 82 with random word 'всплывающее' on input >> nth=81
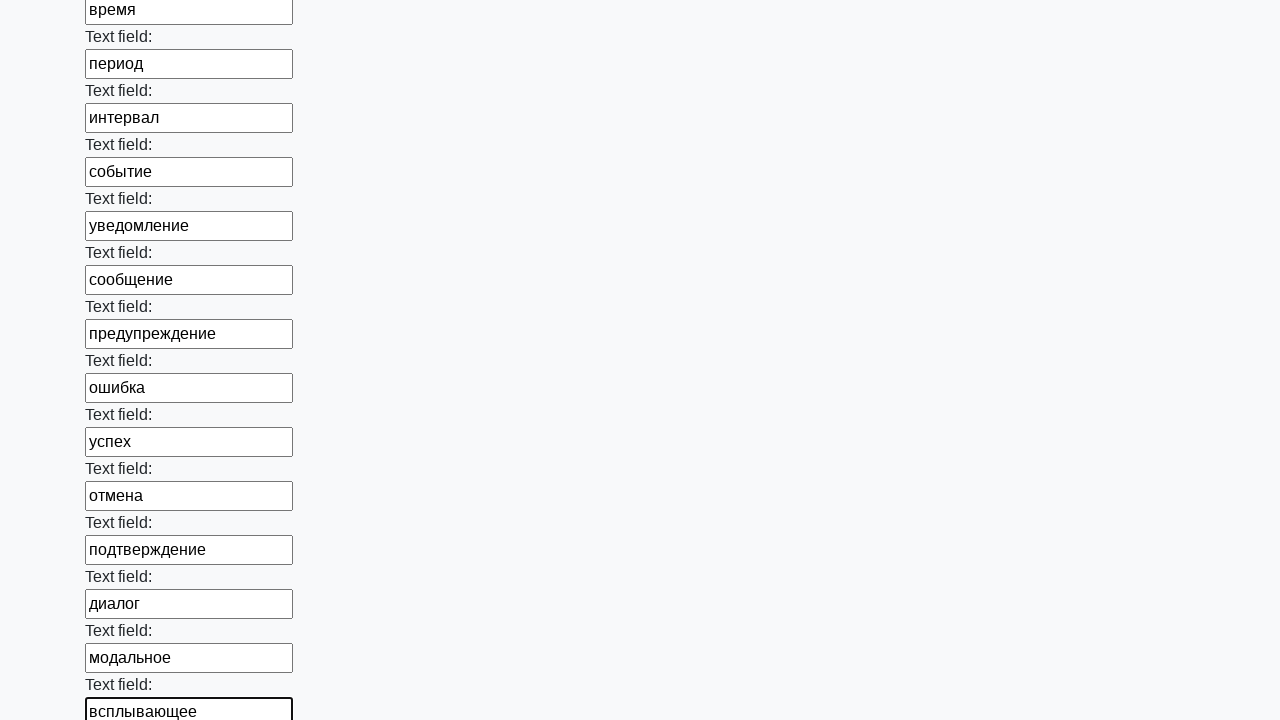

Filled input field 83 with random word 'подсказка' on input >> nth=82
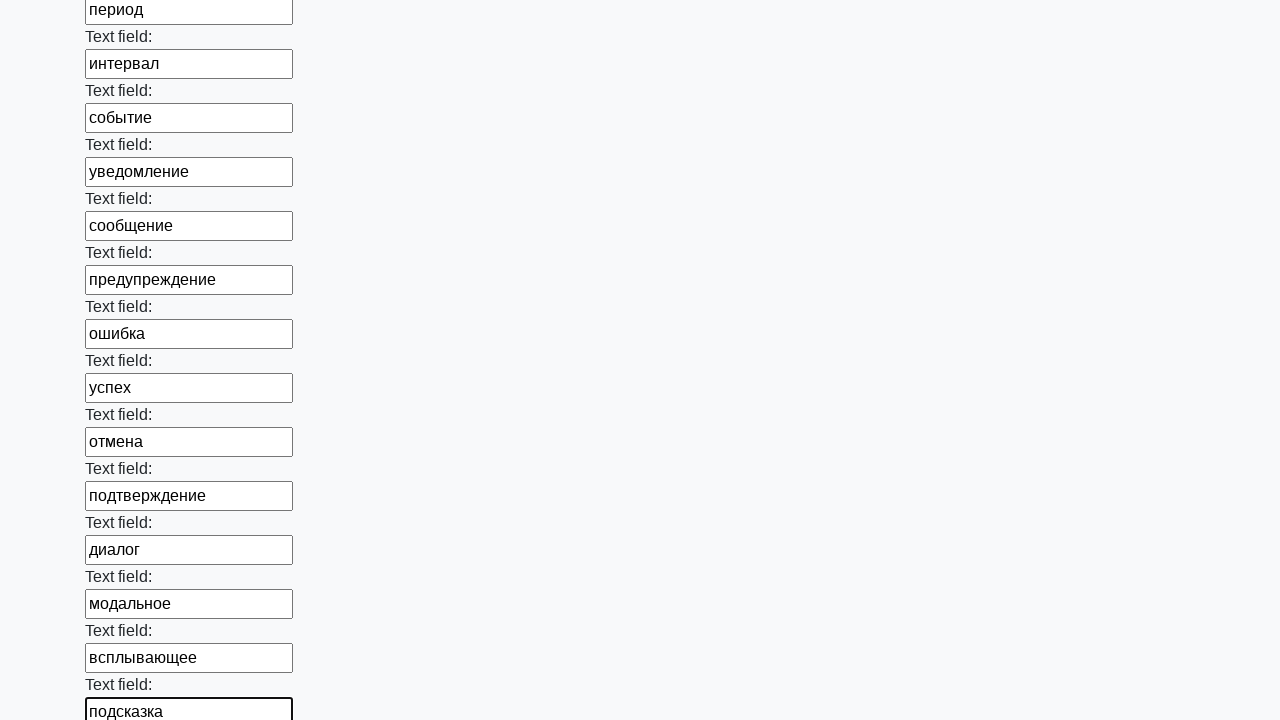

Filled input field 84 with random word 'справка' on input >> nth=83
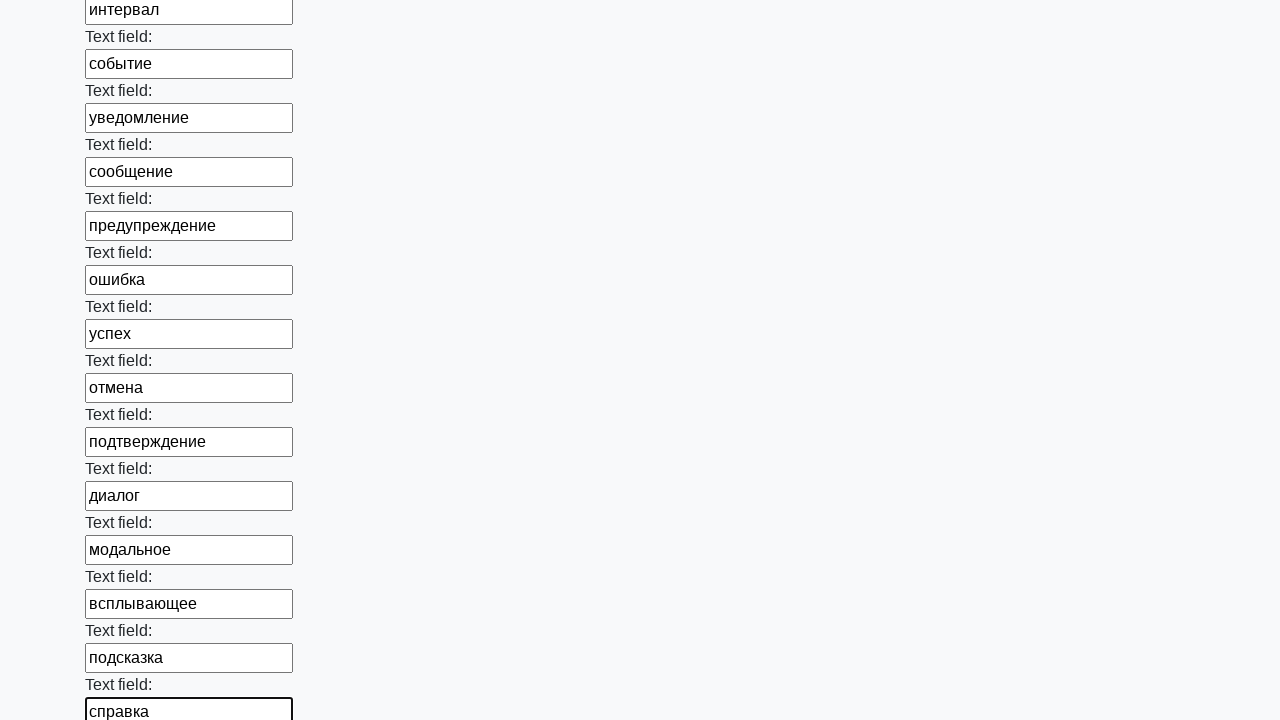

Filled input field 85 with random word 'инструкция' on input >> nth=84
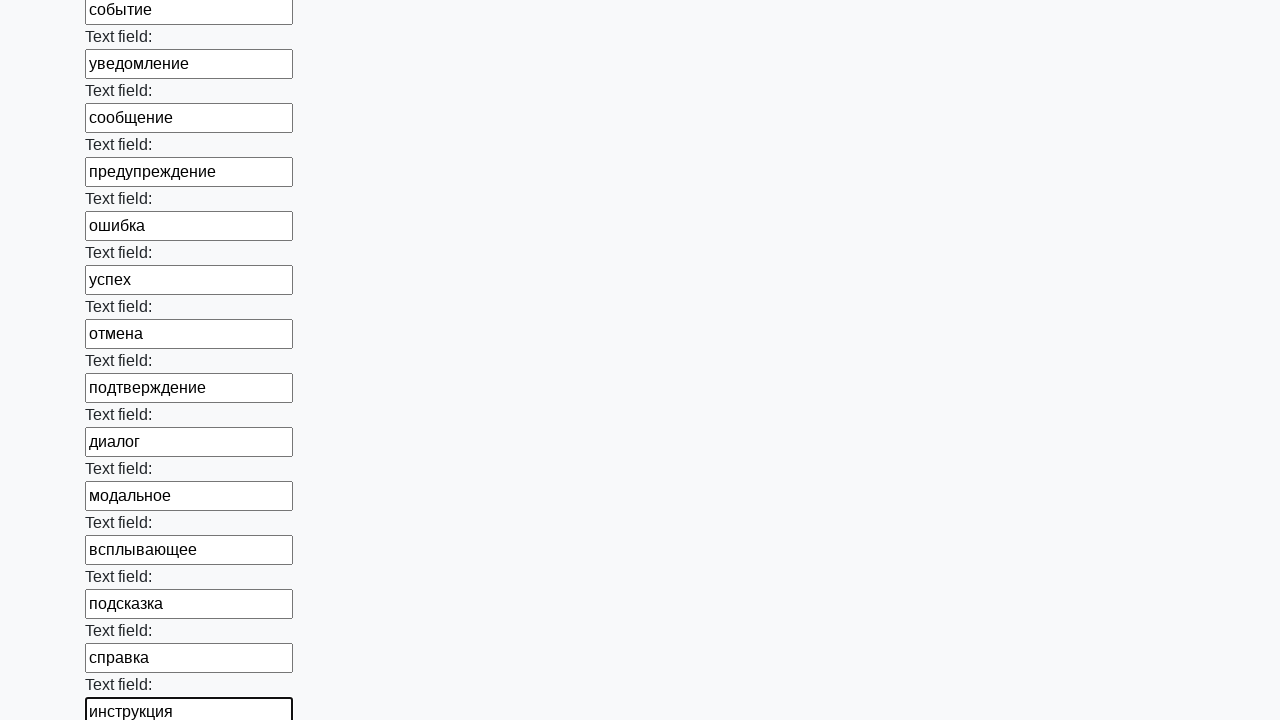

Filled input field 86 with random word 'руководство' on input >> nth=85
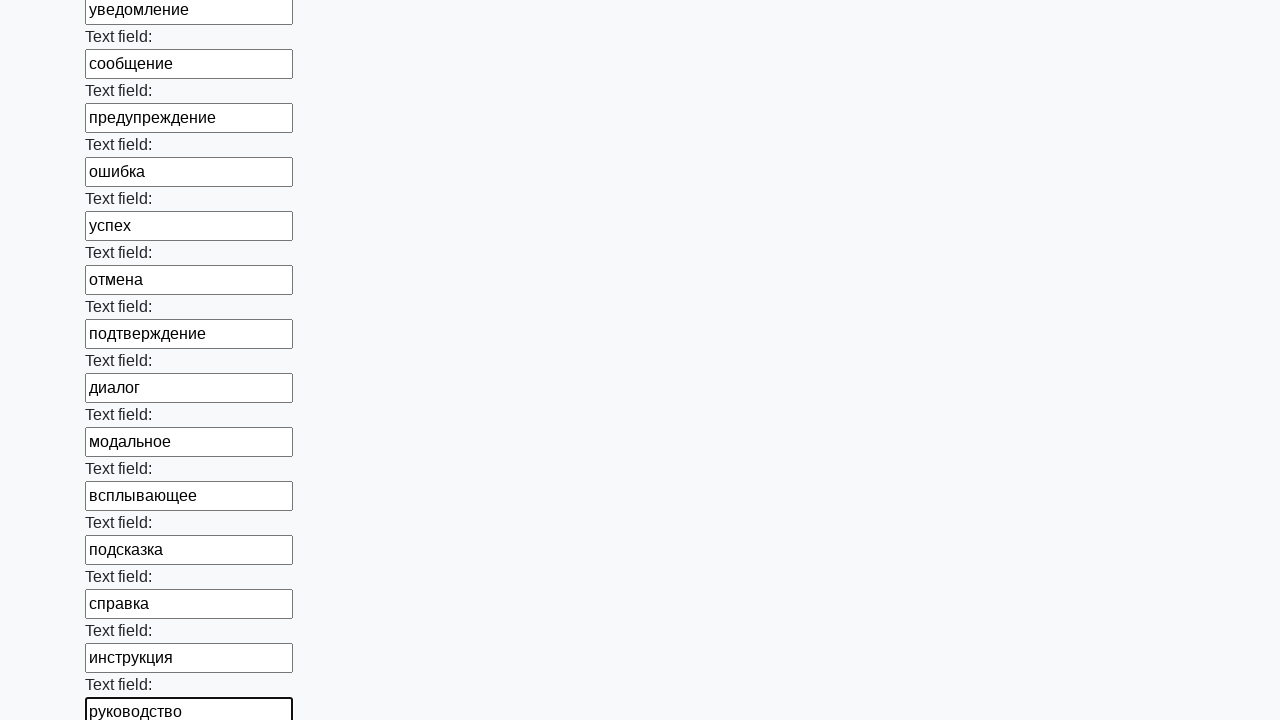

Filled input field 87 with random word 'пример' on input >> nth=86
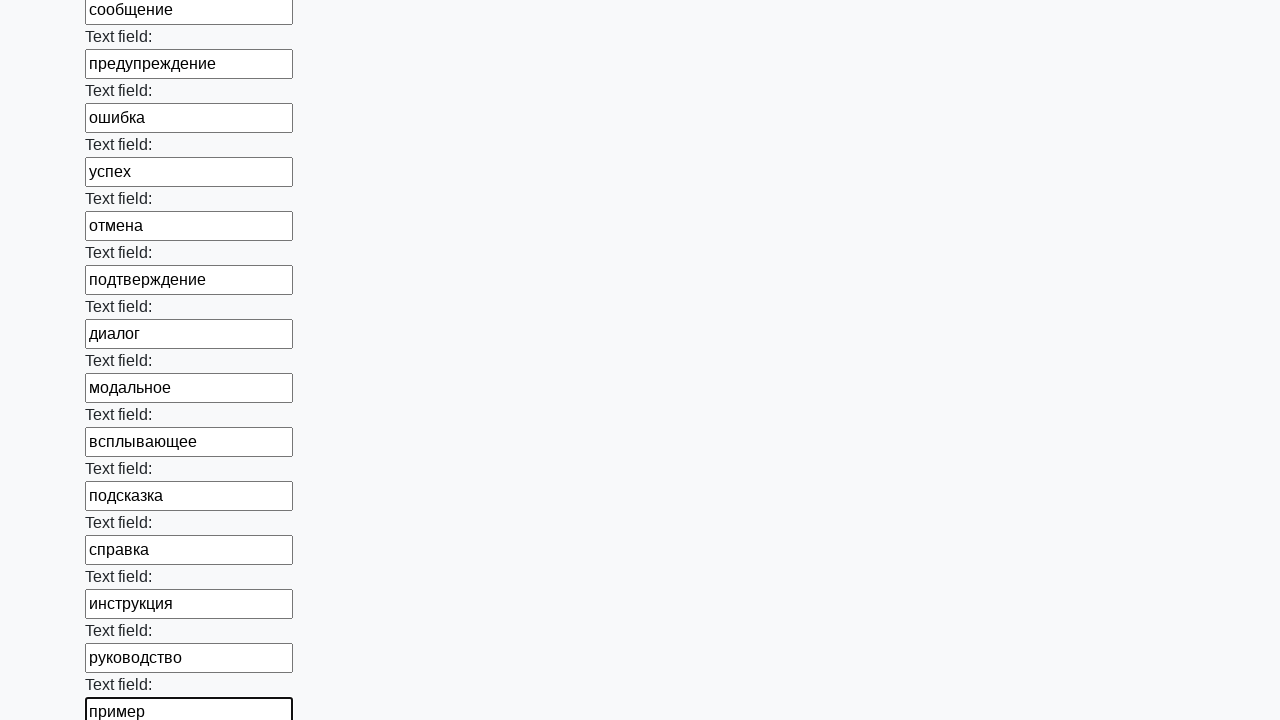

Filled input field 88 with random word 'шаблон' on input >> nth=87
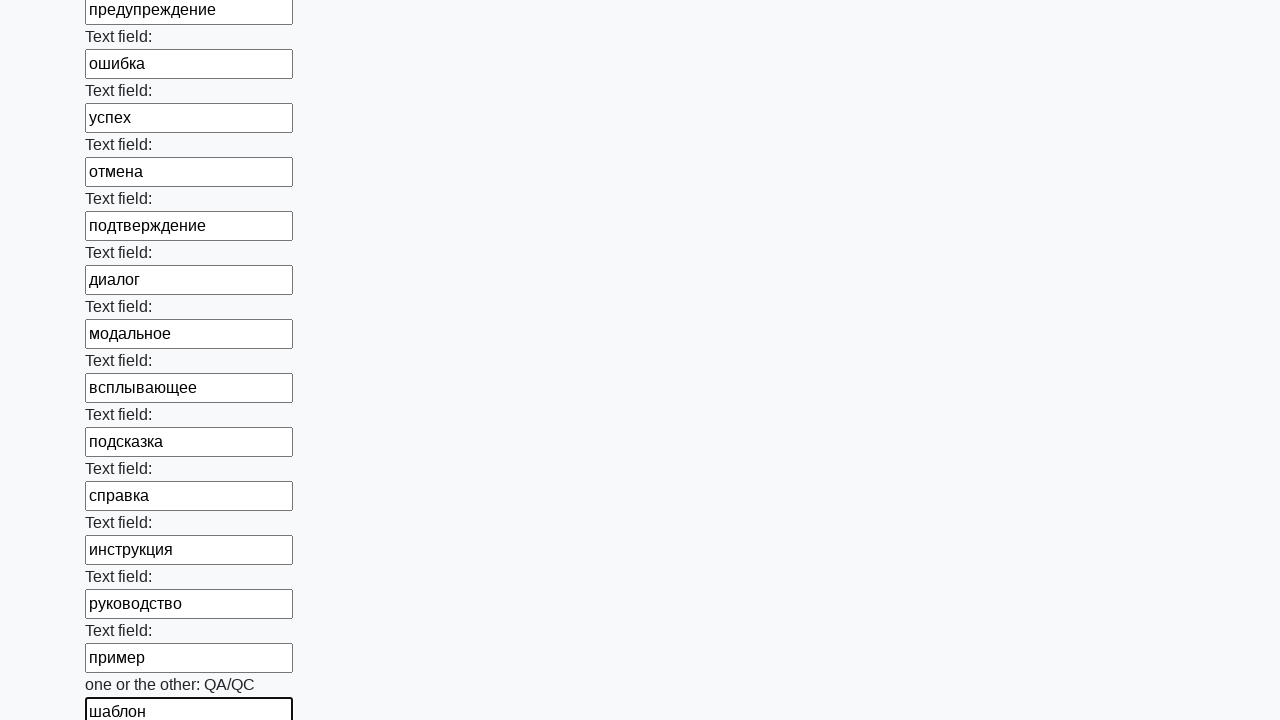

Filled input field 89 with random word 'образец' on input >> nth=88
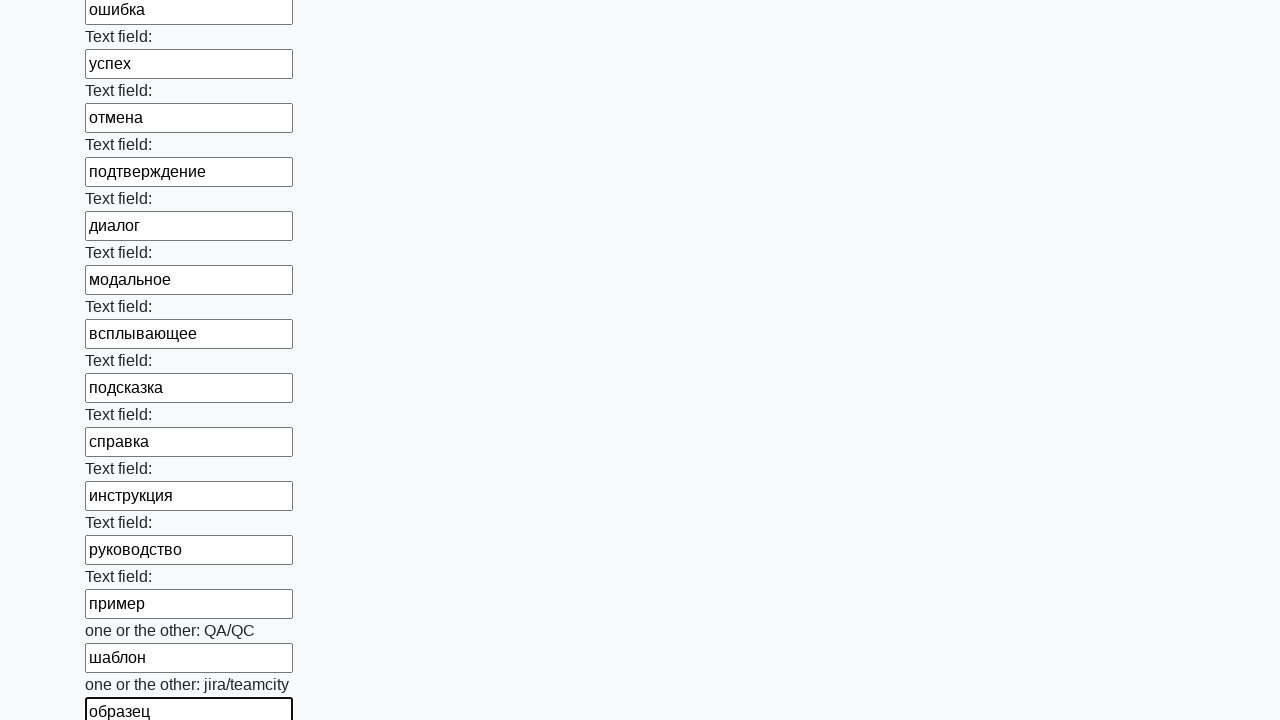

Filled input field 90 with random word 'макет' on input >> nth=89
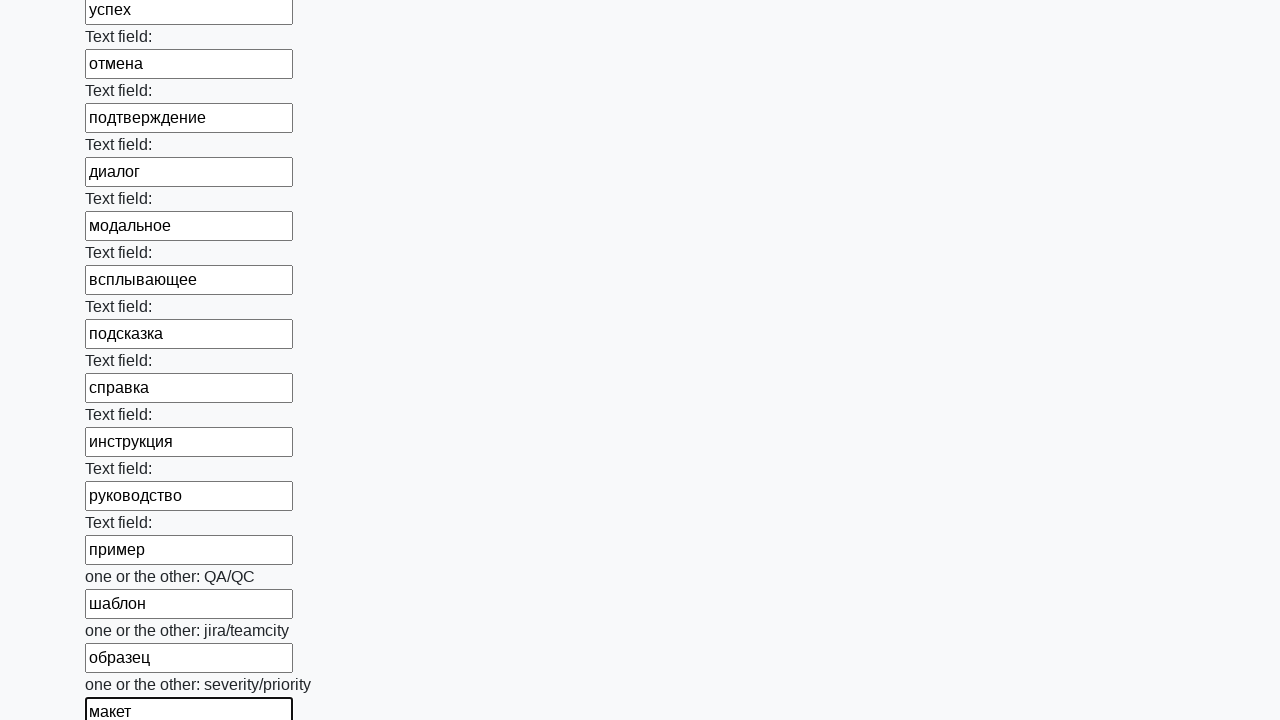

Filled input field 91 with random word 'дизайн' on input >> nth=90
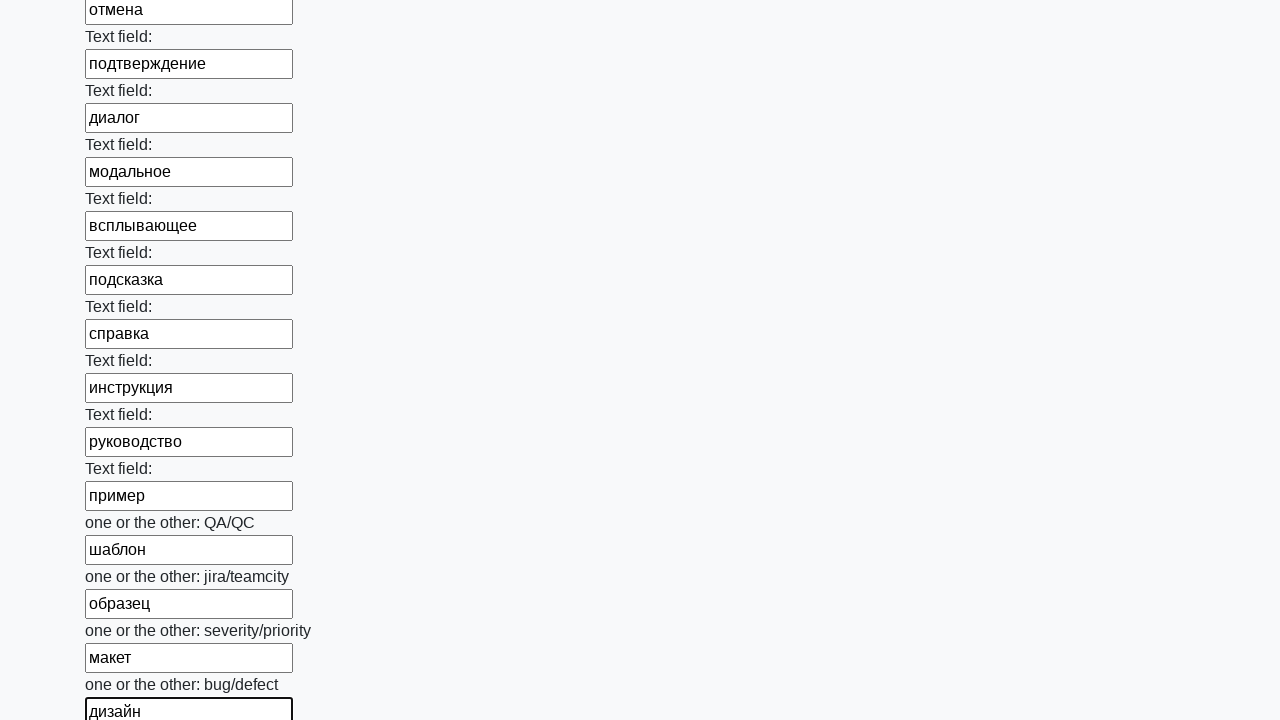

Filled input field 92 with random word 'стиль' on input >> nth=91
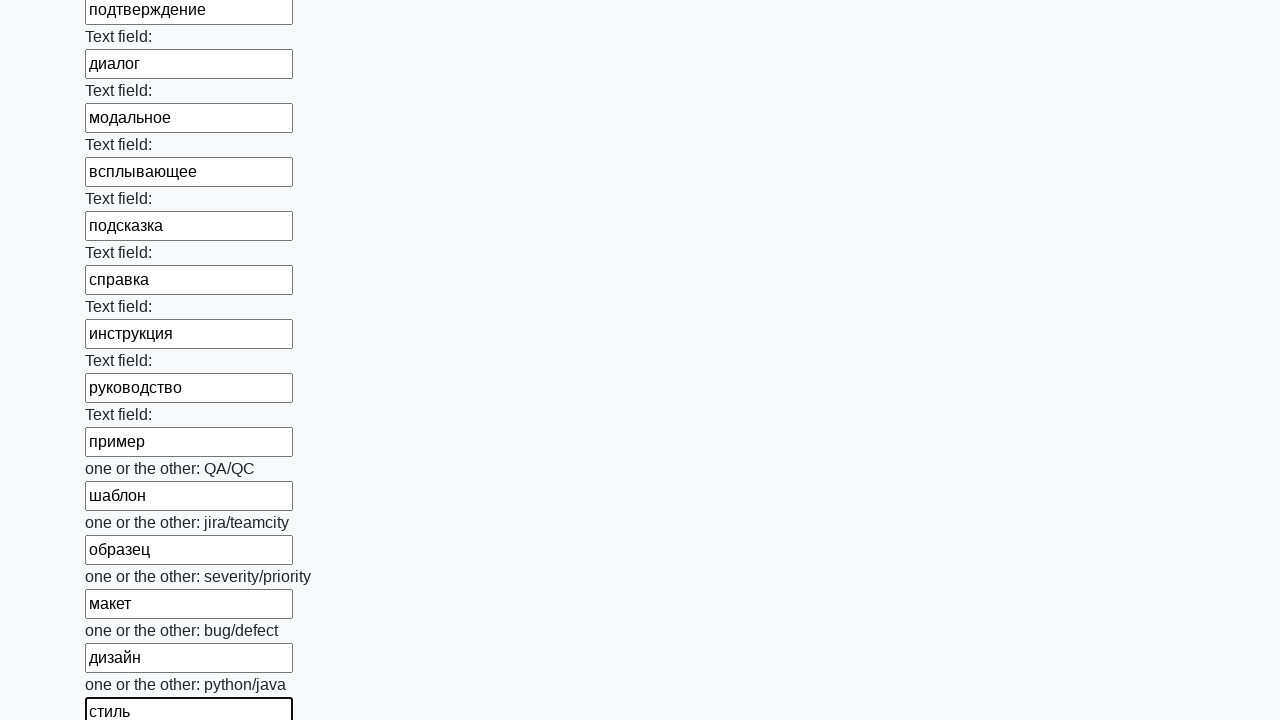

Filled input field 93 with random word 'цвет' on input >> nth=92
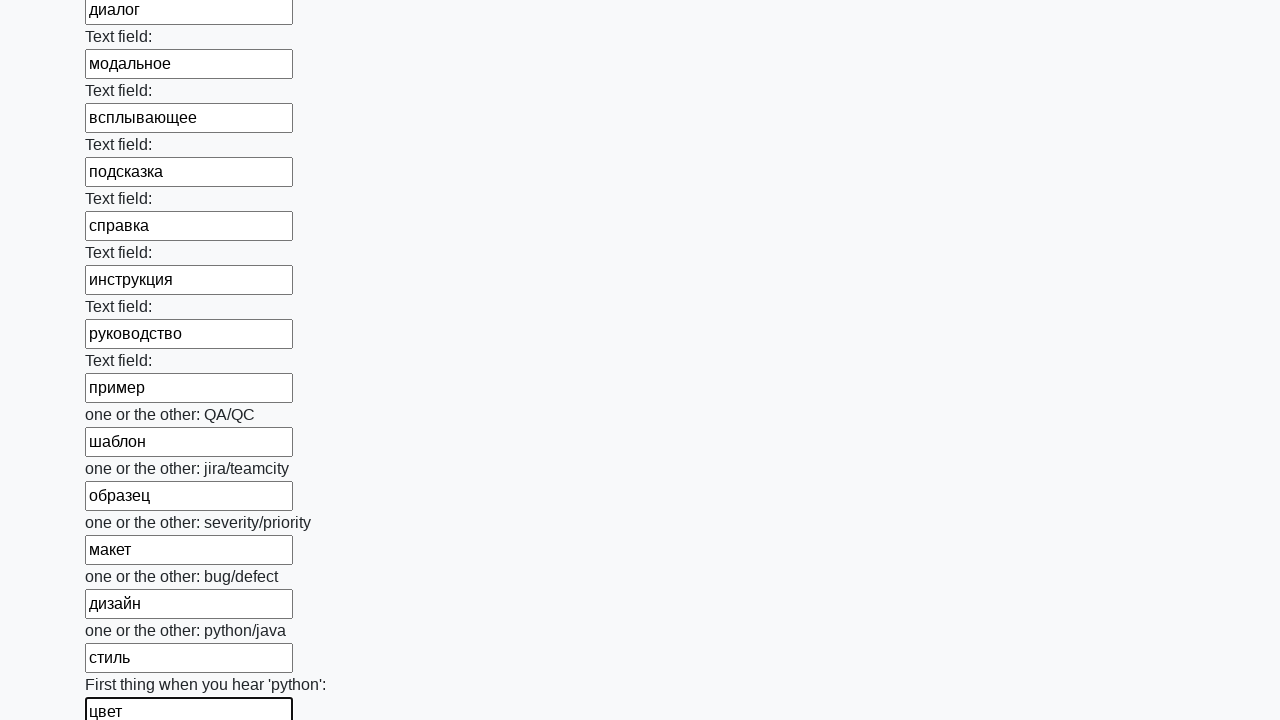

Filled input field 94 with random word 'шрифт' on input >> nth=93
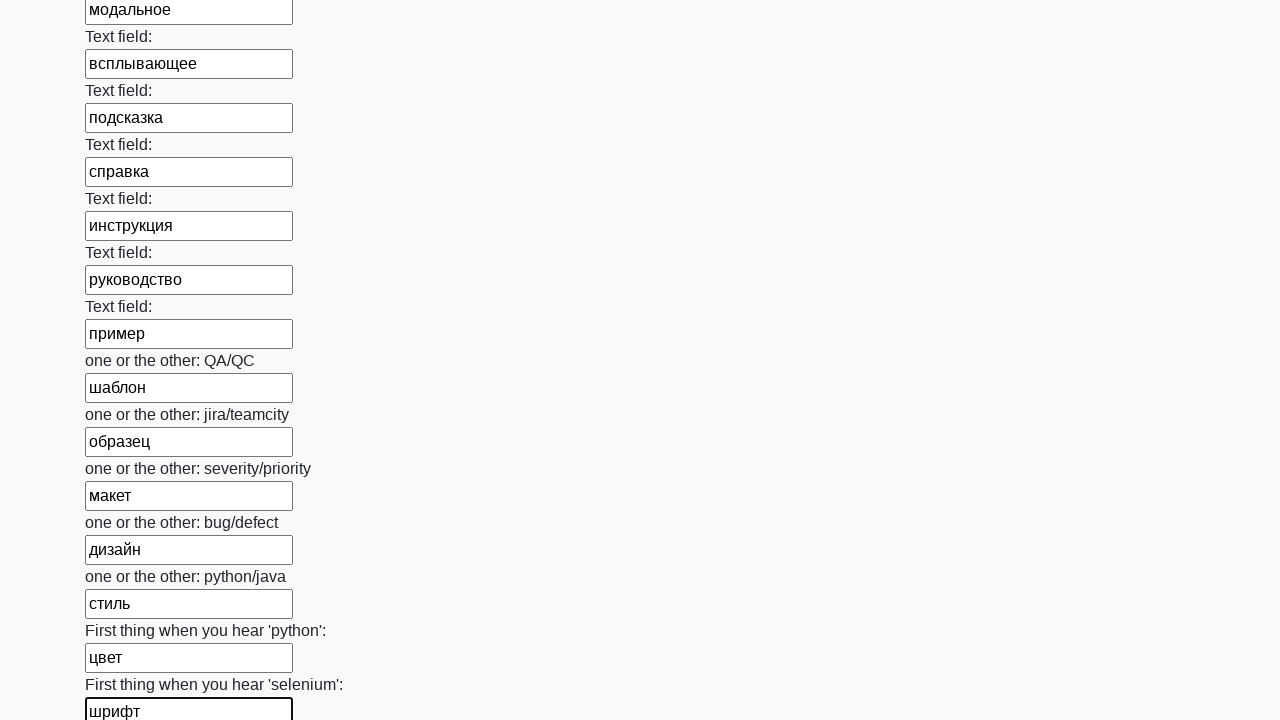

Filled input field 95 with random word 'размер' on input >> nth=94
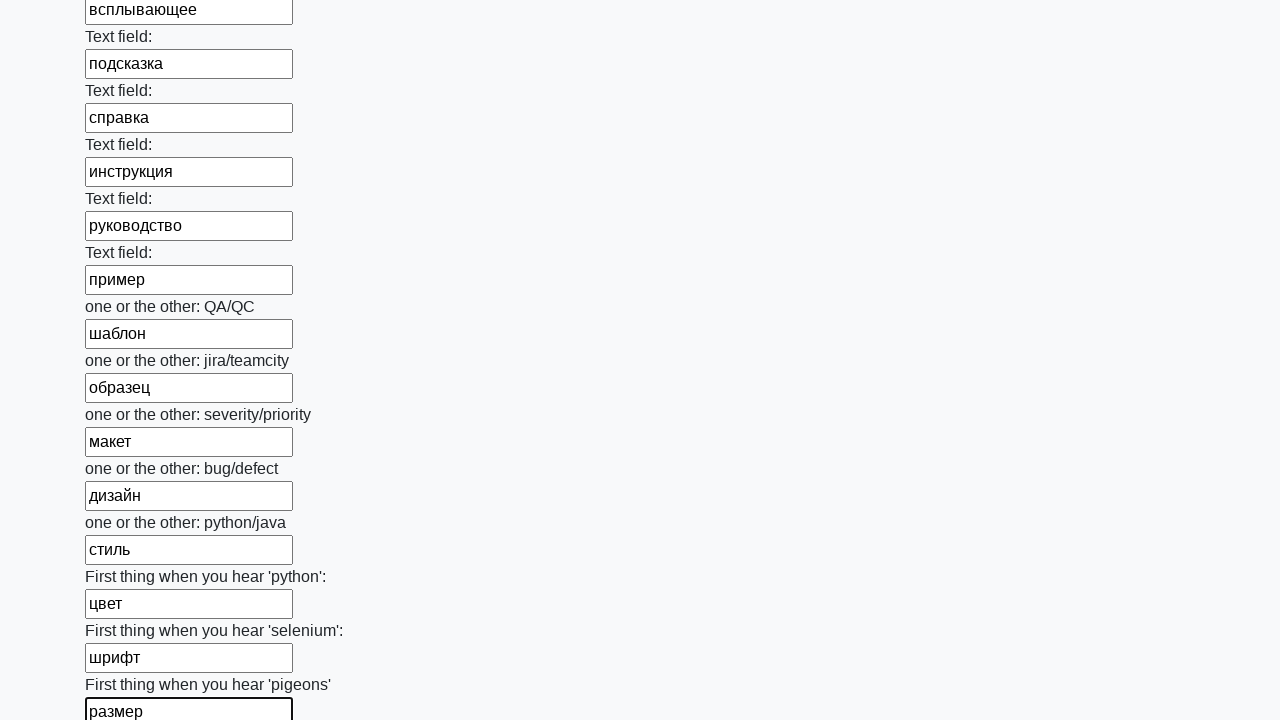

Filled input field 96 with random word 'отступ' on input >> nth=95
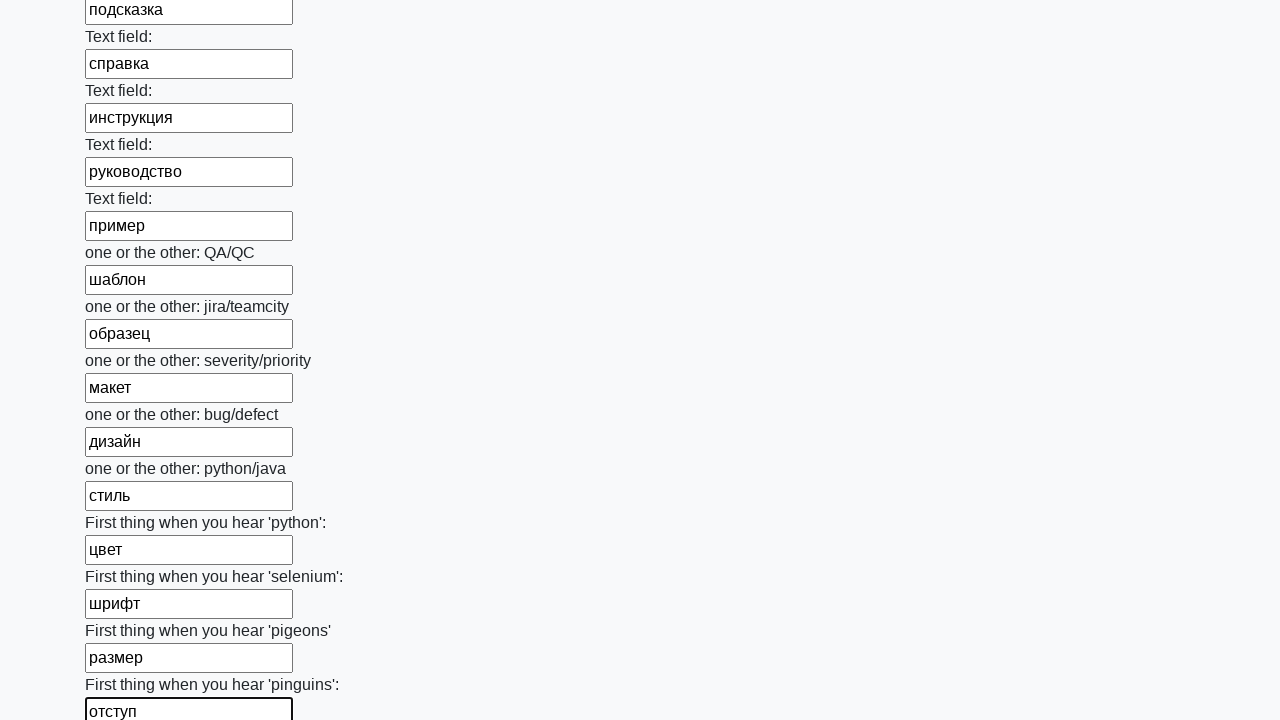

Filled input field 97 with random word 'граница' on input >> nth=96
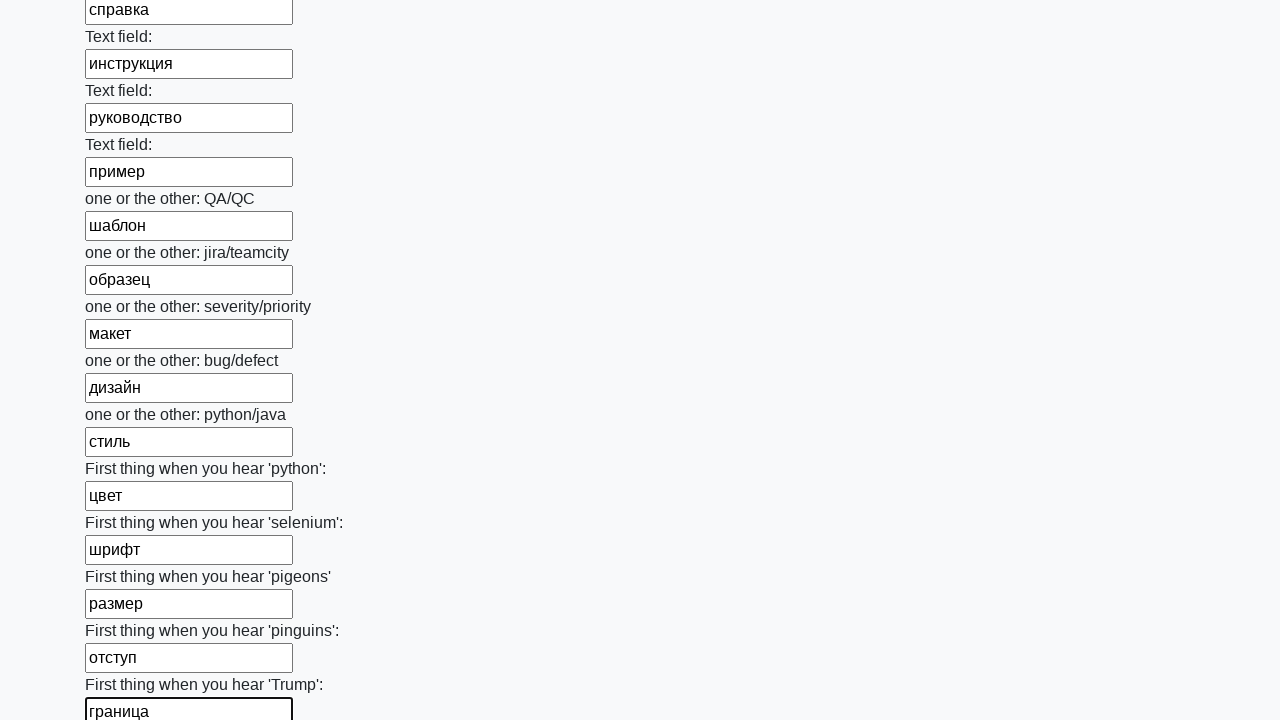

Filled input field 98 with random word 'фон' on input >> nth=97
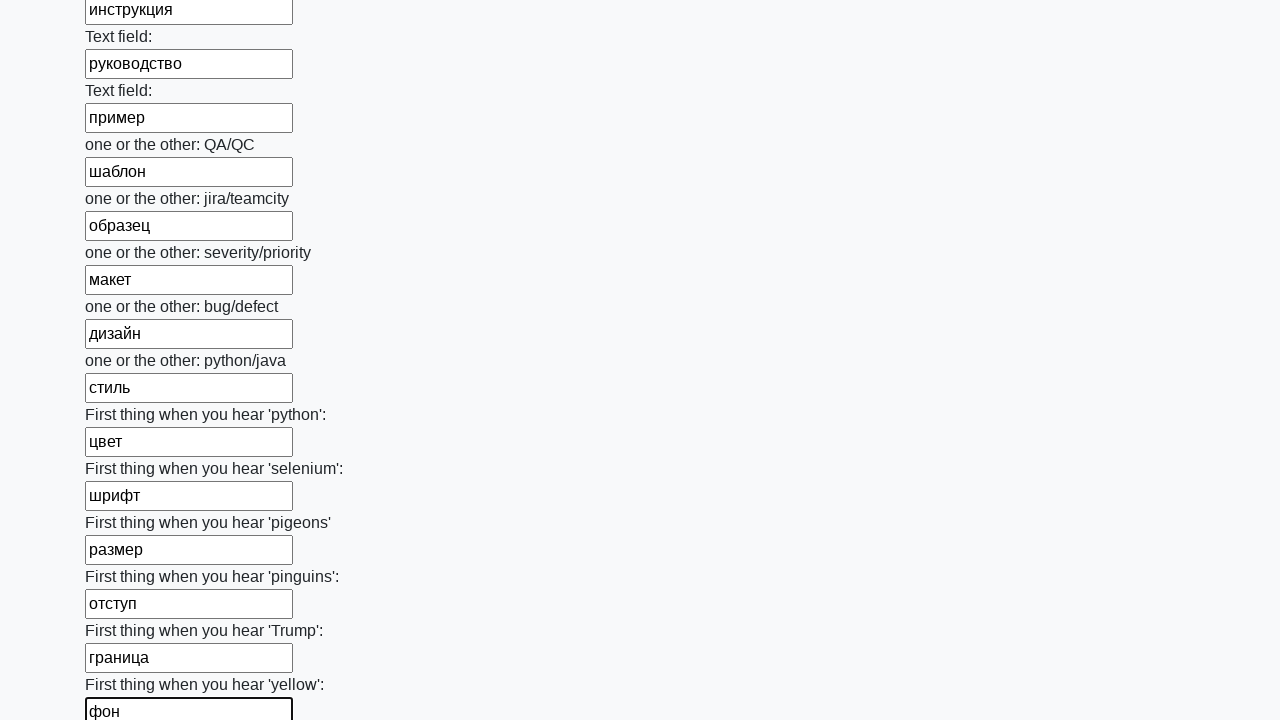

Filled input field 99 with random word 'прозрачность' on input >> nth=98
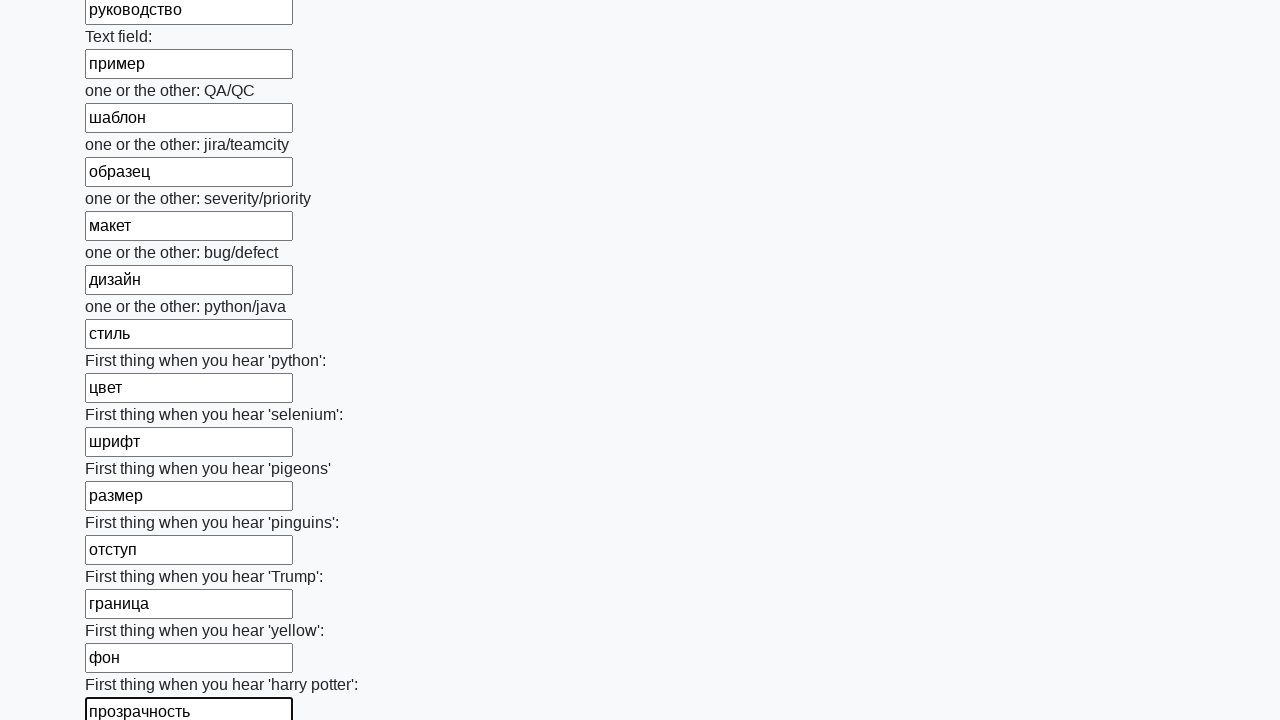

Filled input field 100 with random word 'компьютер' on input >> nth=99
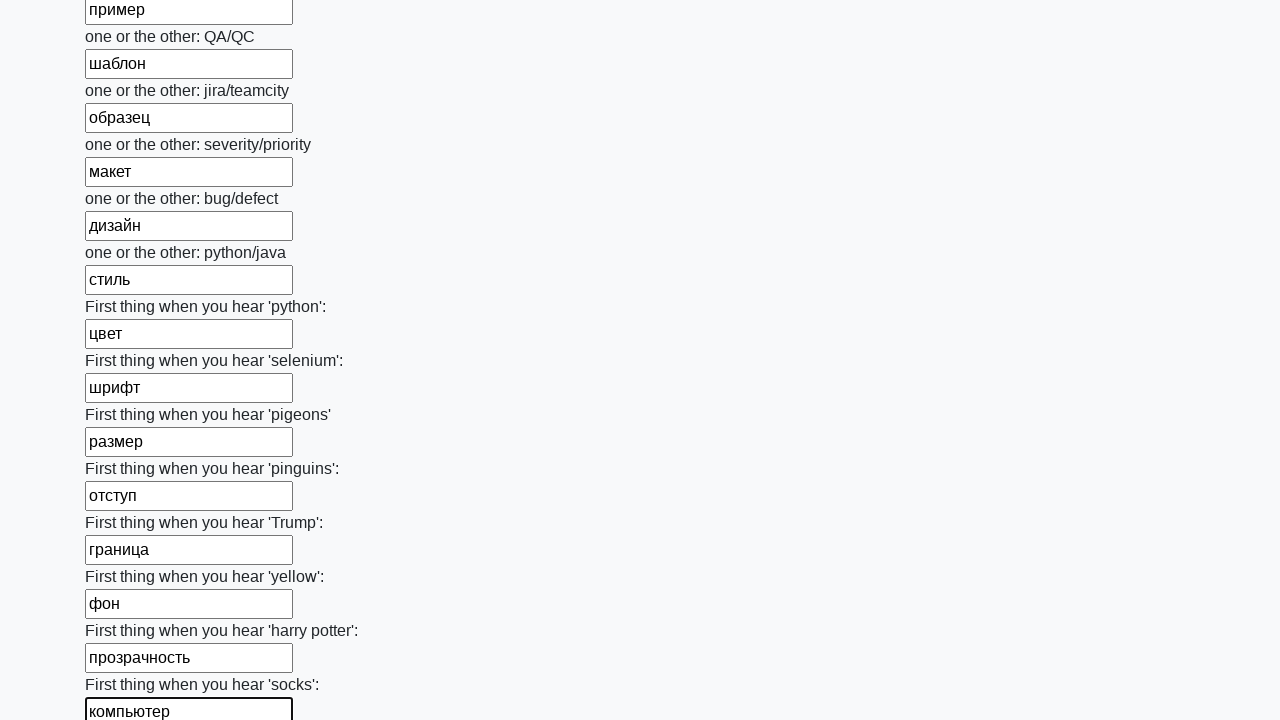

Clicked the submit button to submit the form at (123, 611) on button.btn
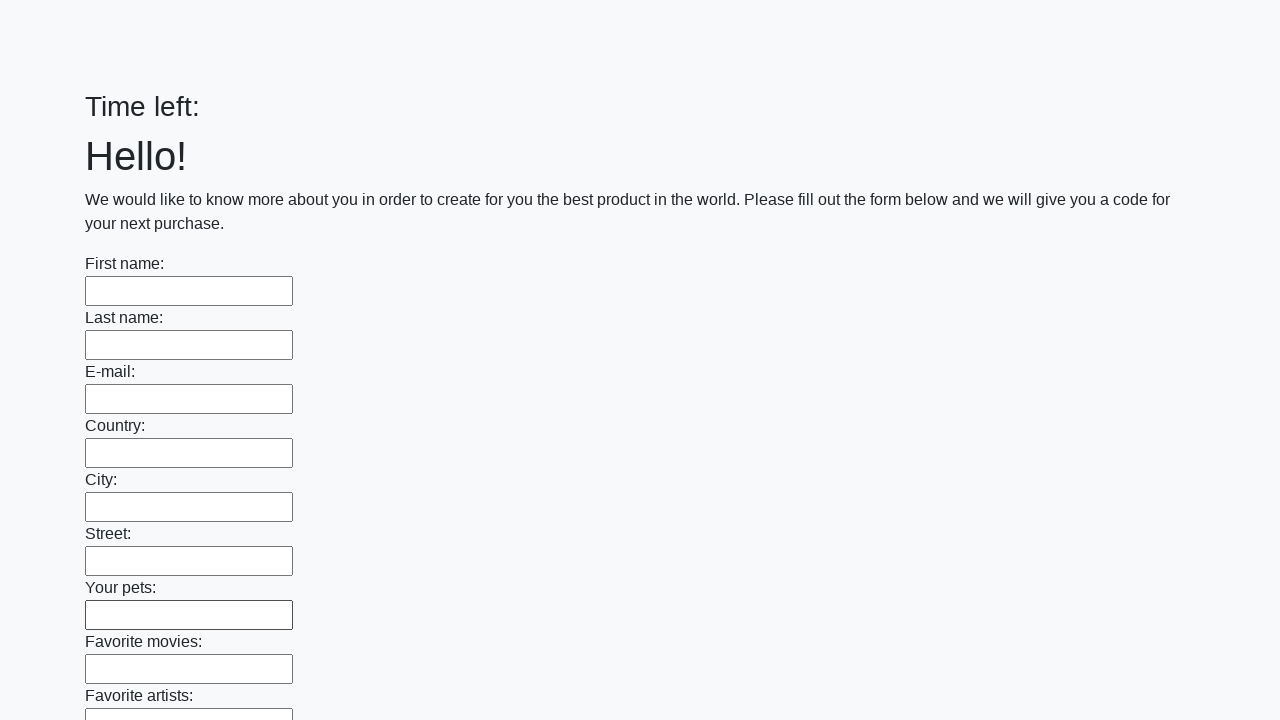

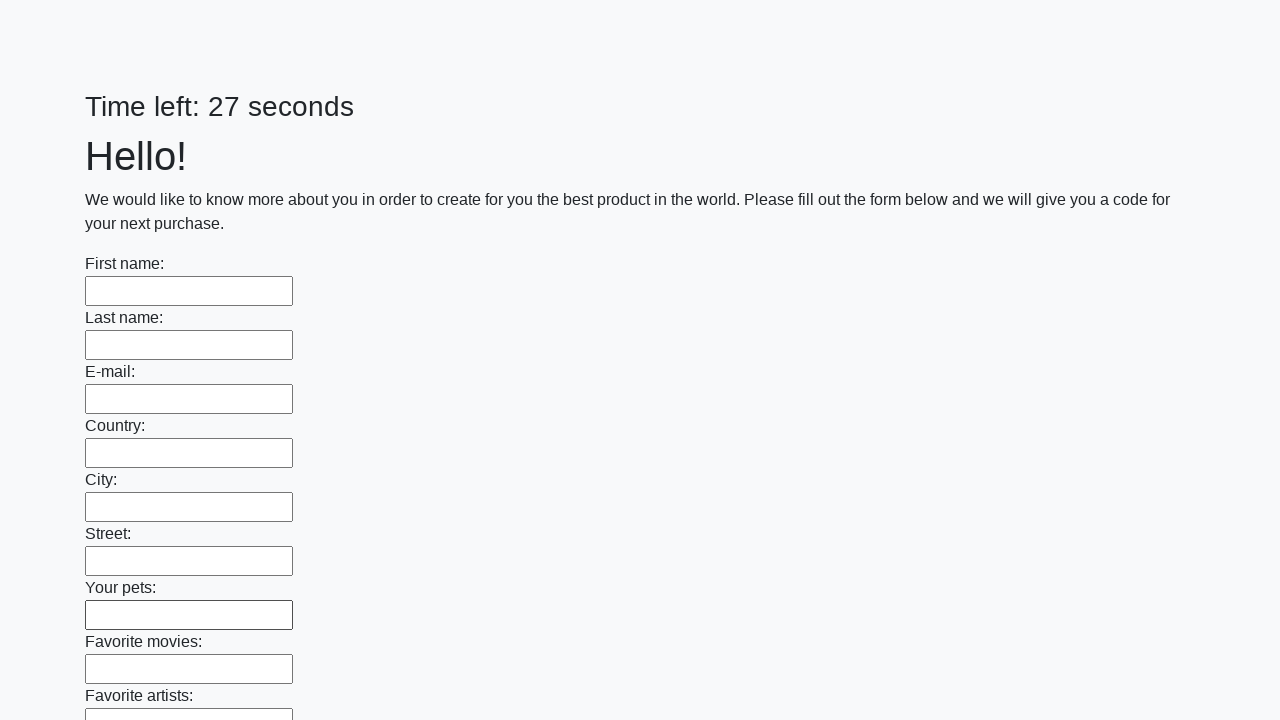